Tests filling out a large form by entering text into all text input fields and submitting the form via a button click, then handling the resulting alert.

Starting URL: http://suninjuly.github.io/huge_form.html

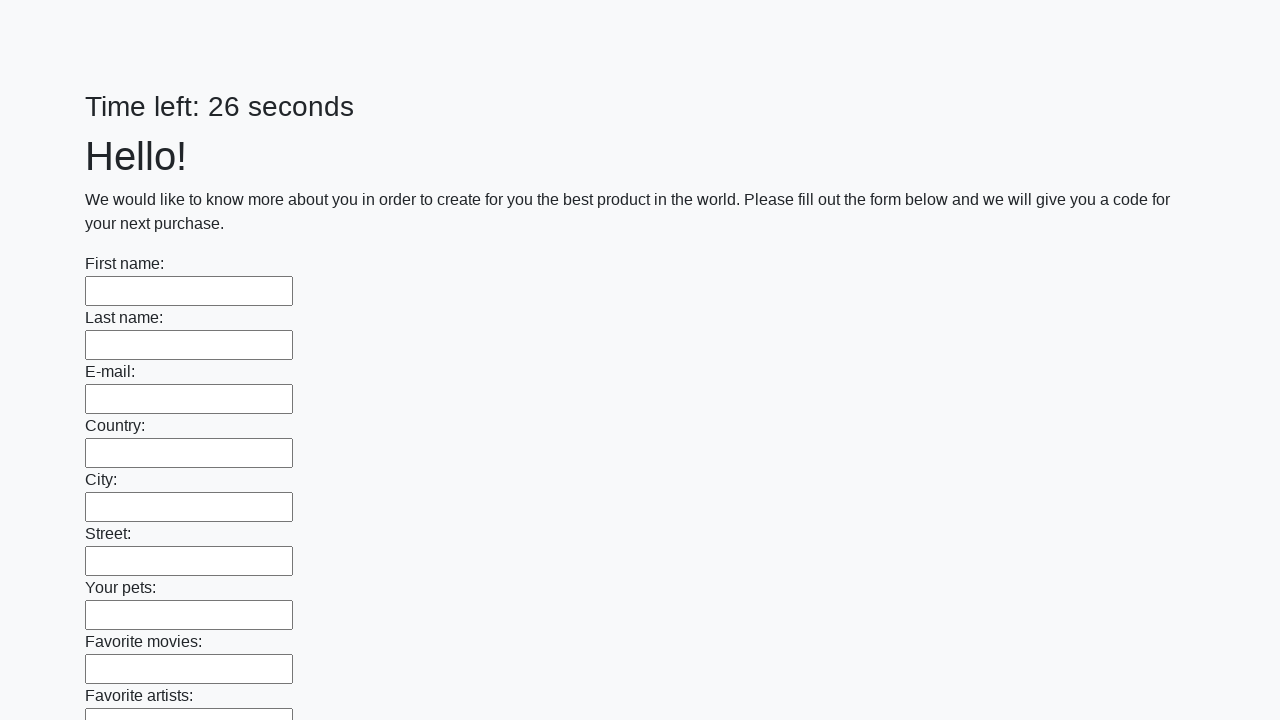

Located all text input fields on the form
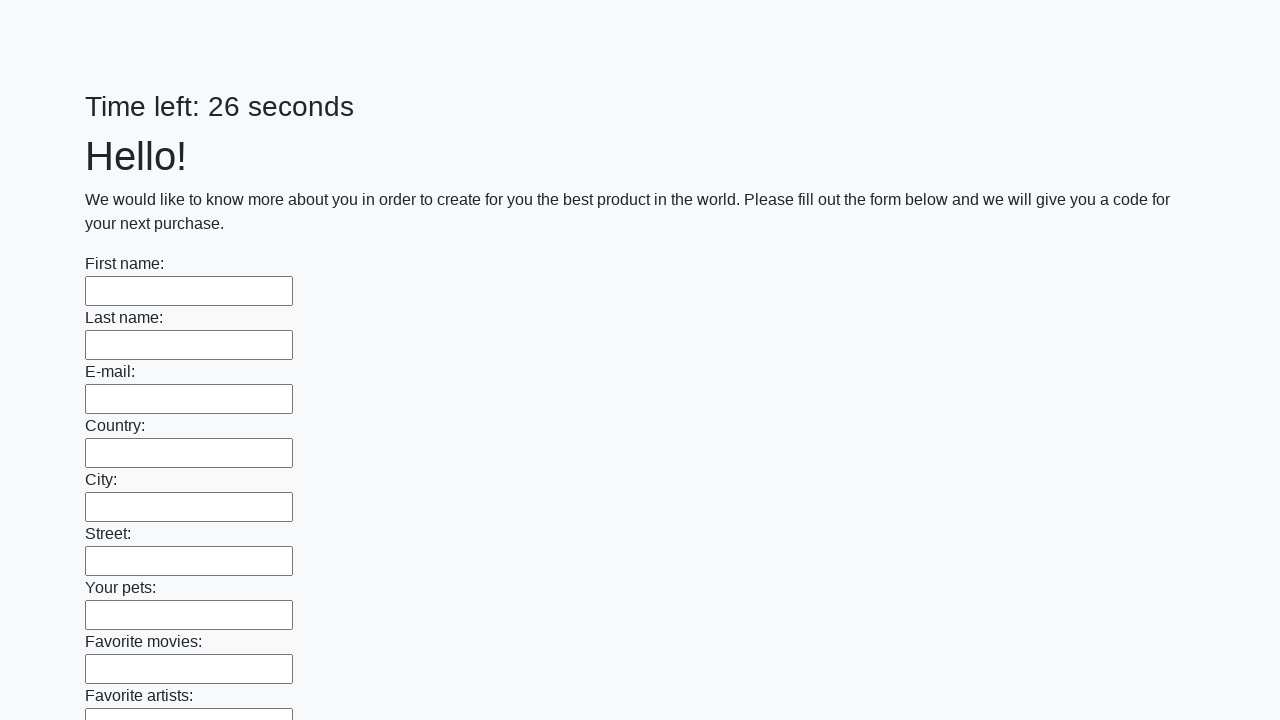

Counted 100 text input fields in the form
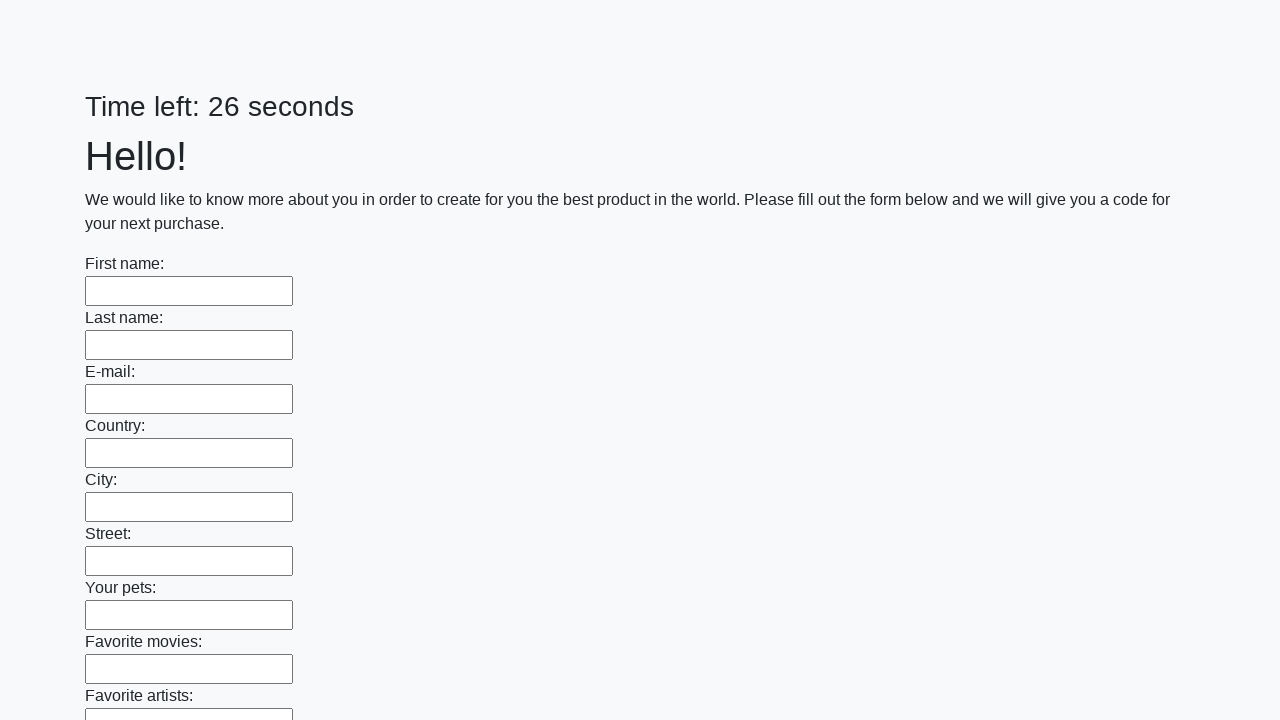

Filled text input field 1 with 'Мой ответ' on input[type='text'] >> nth=0
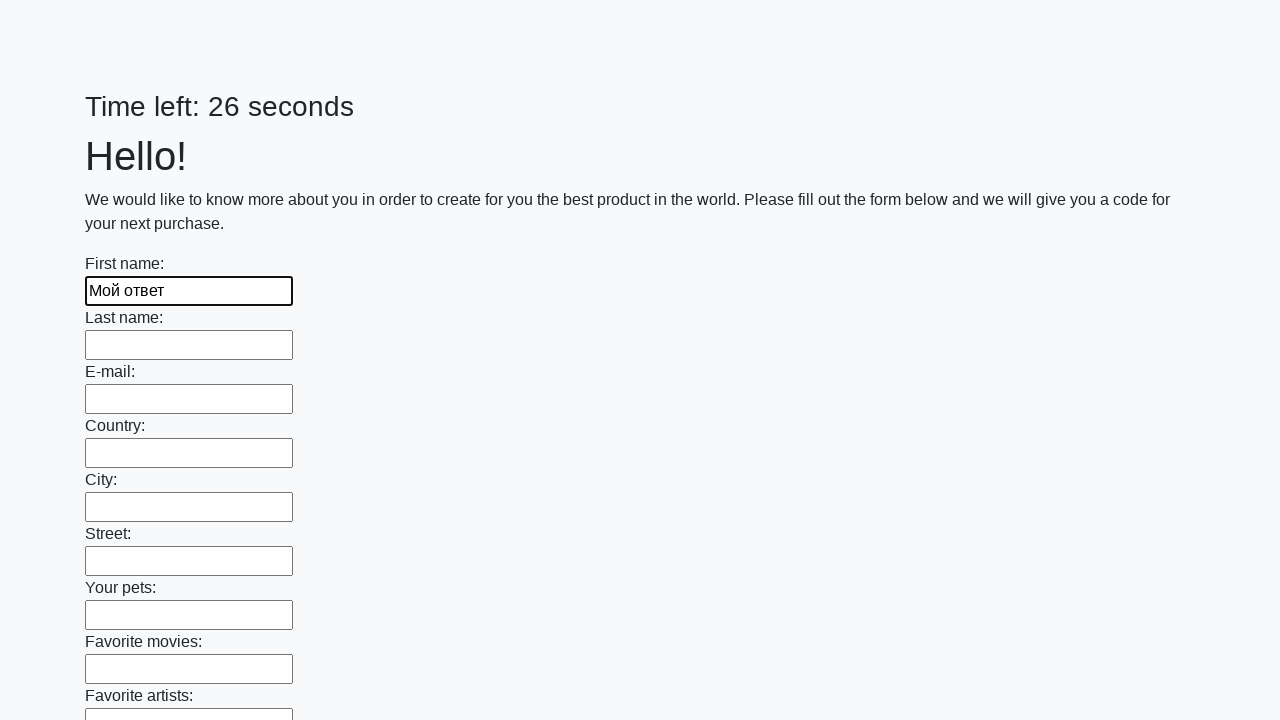

Filled text input field 2 with 'Мой ответ' on input[type='text'] >> nth=1
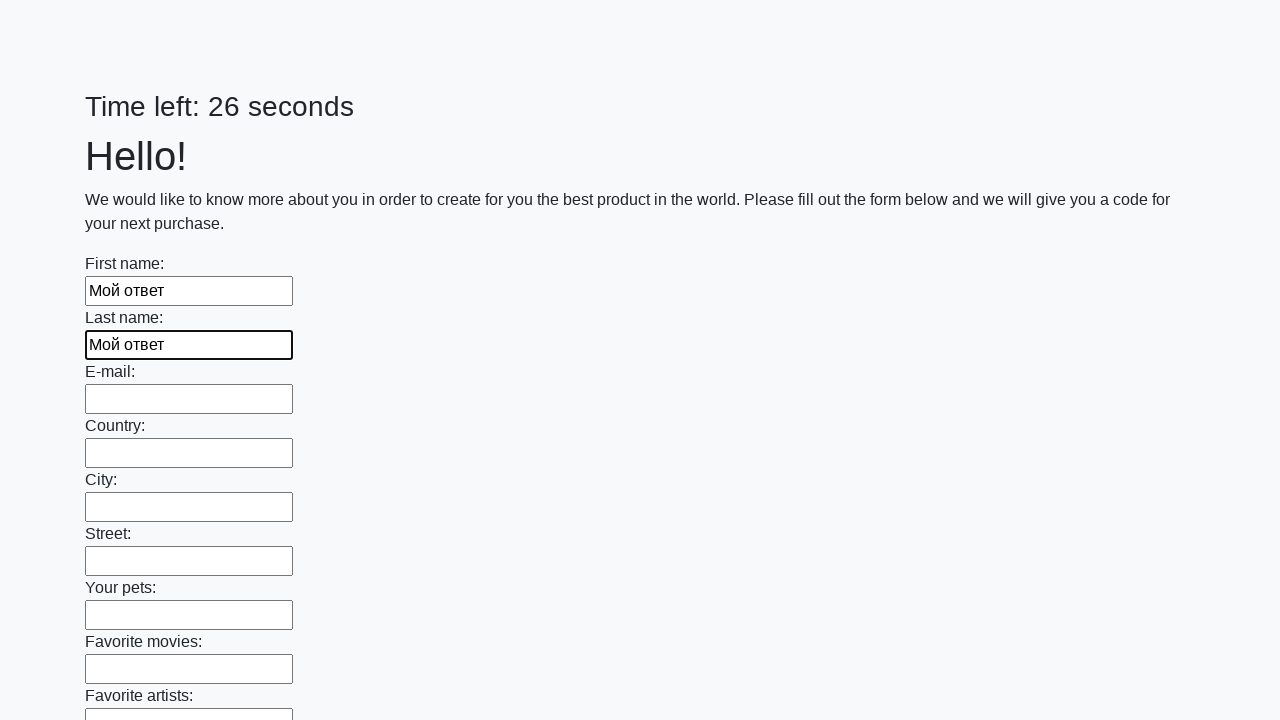

Filled text input field 3 with 'Мой ответ' on input[type='text'] >> nth=2
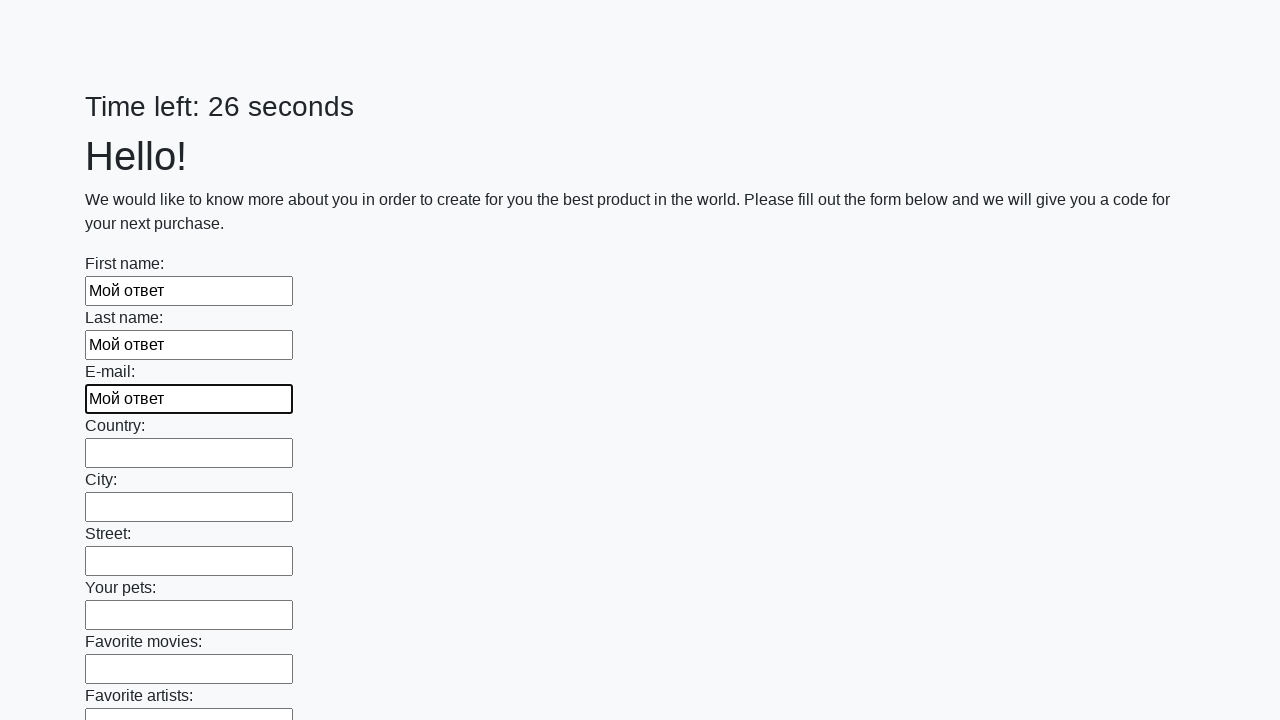

Filled text input field 4 with 'Мой ответ' on input[type='text'] >> nth=3
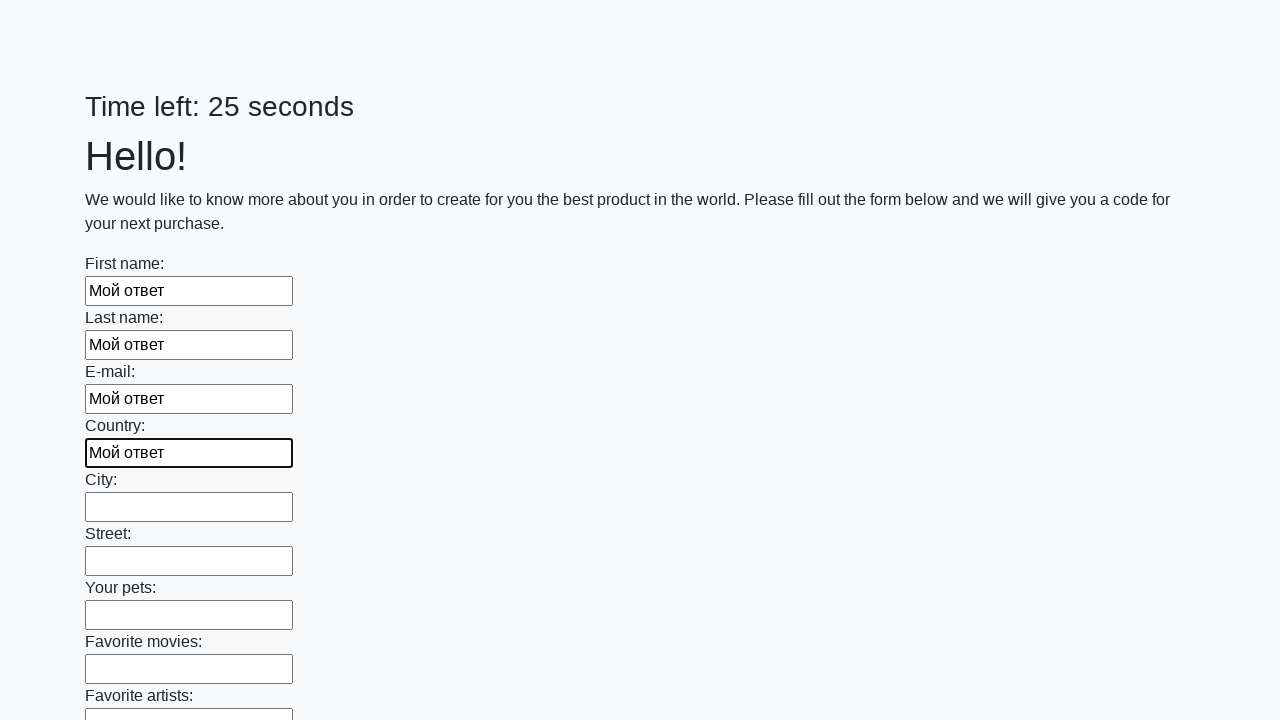

Filled text input field 5 with 'Мой ответ' on input[type='text'] >> nth=4
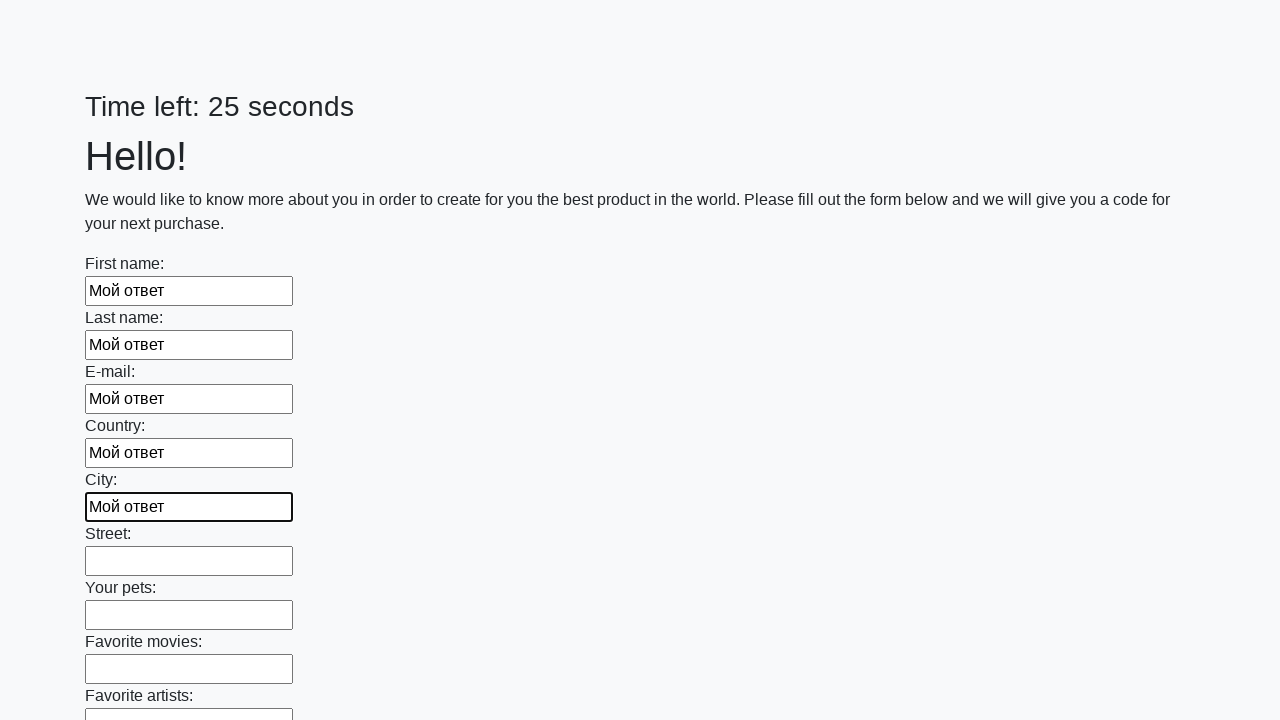

Filled text input field 6 with 'Мой ответ' on input[type='text'] >> nth=5
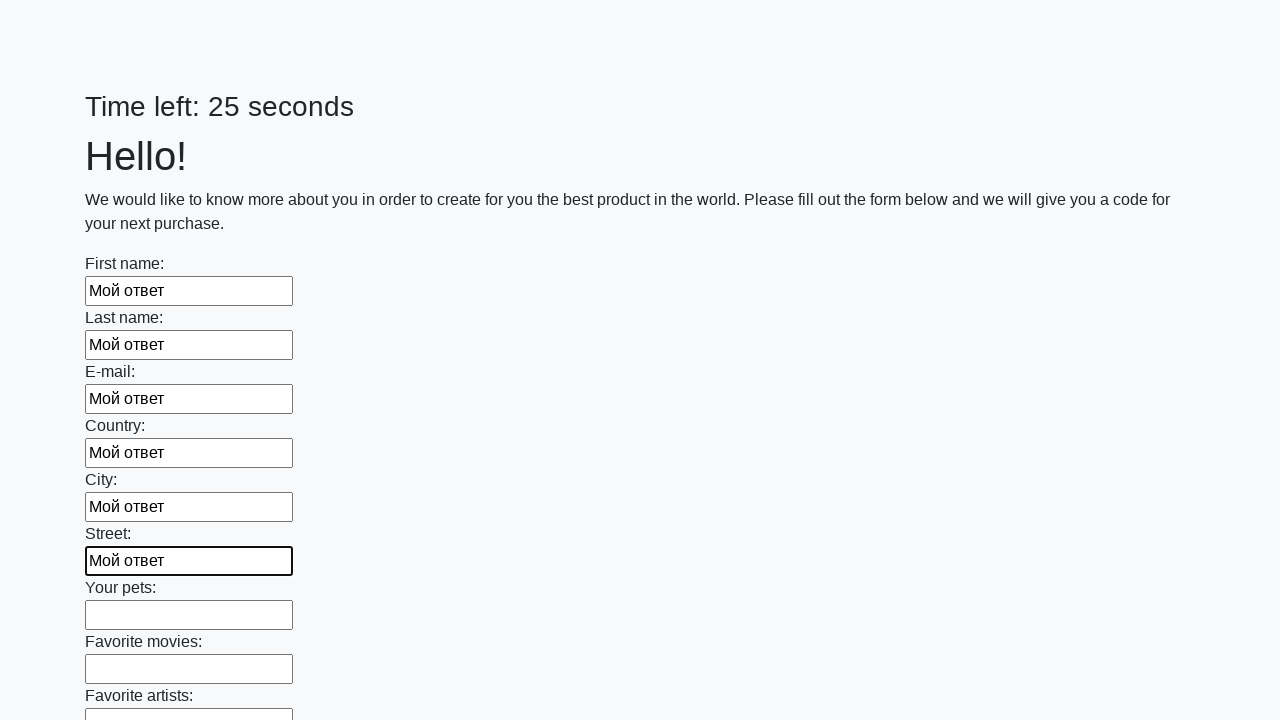

Filled text input field 7 with 'Мой ответ' on input[type='text'] >> nth=6
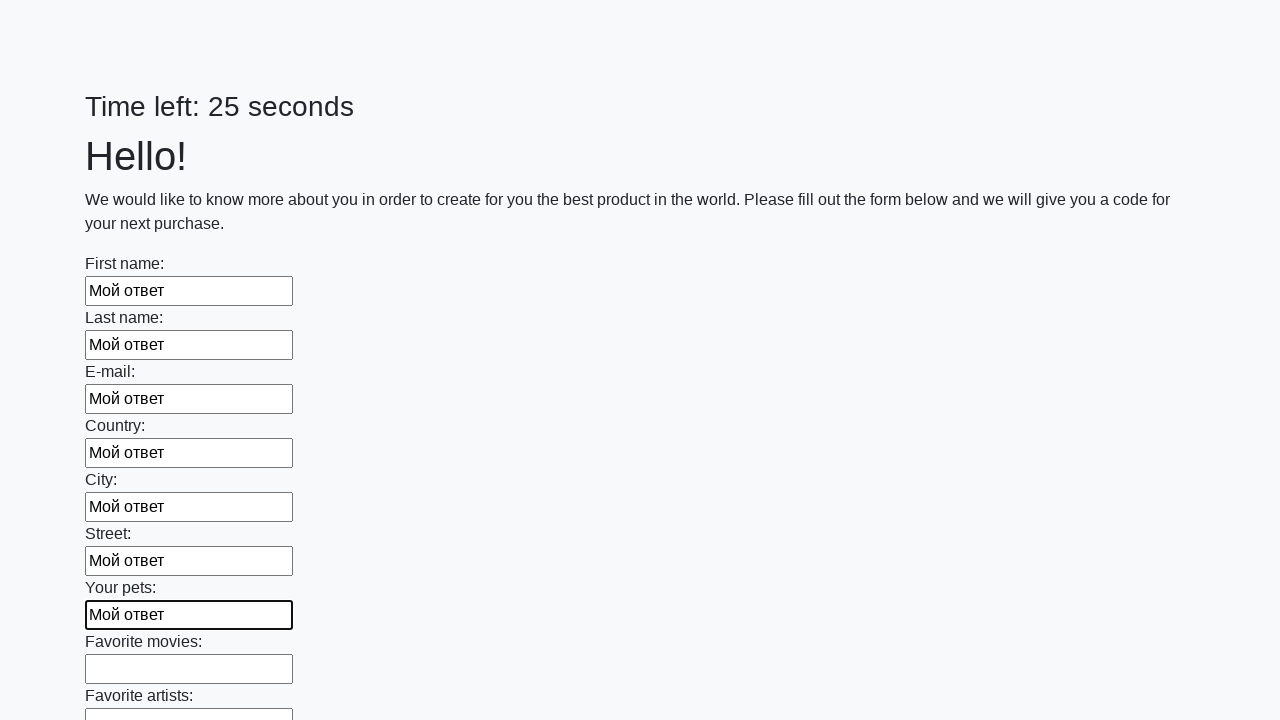

Filled text input field 8 with 'Мой ответ' on input[type='text'] >> nth=7
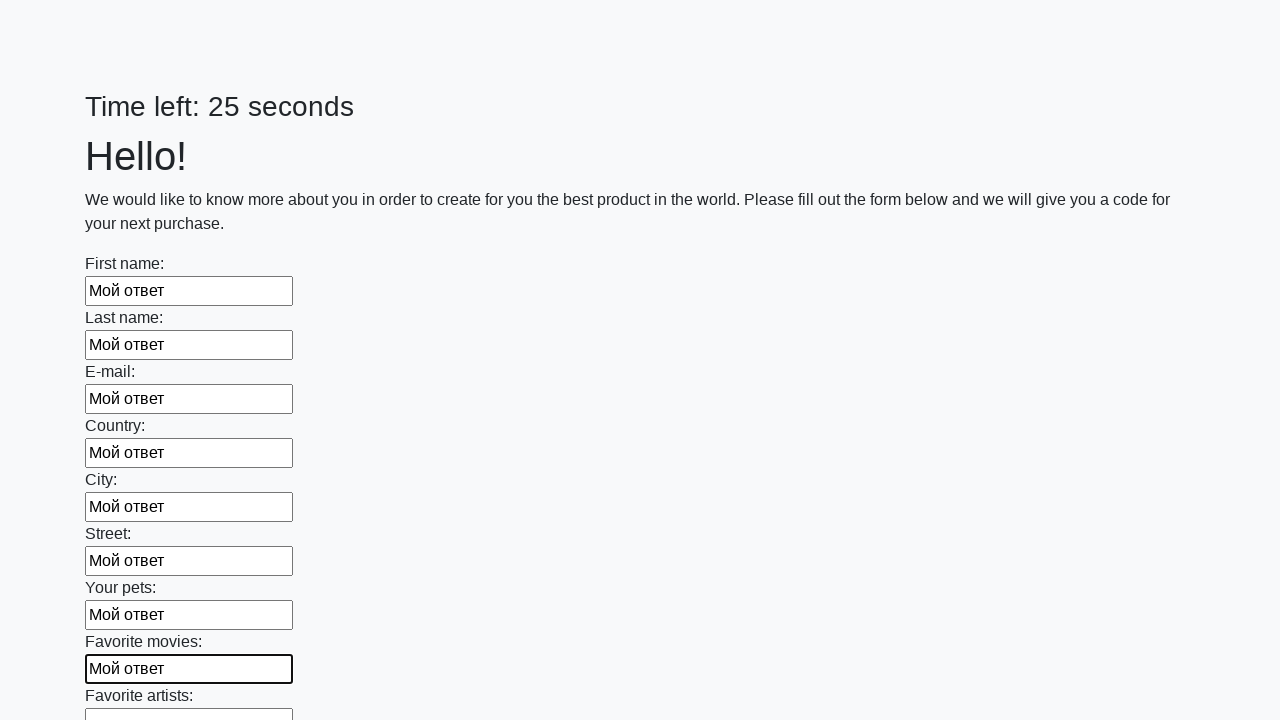

Filled text input field 9 with 'Мой ответ' on input[type='text'] >> nth=8
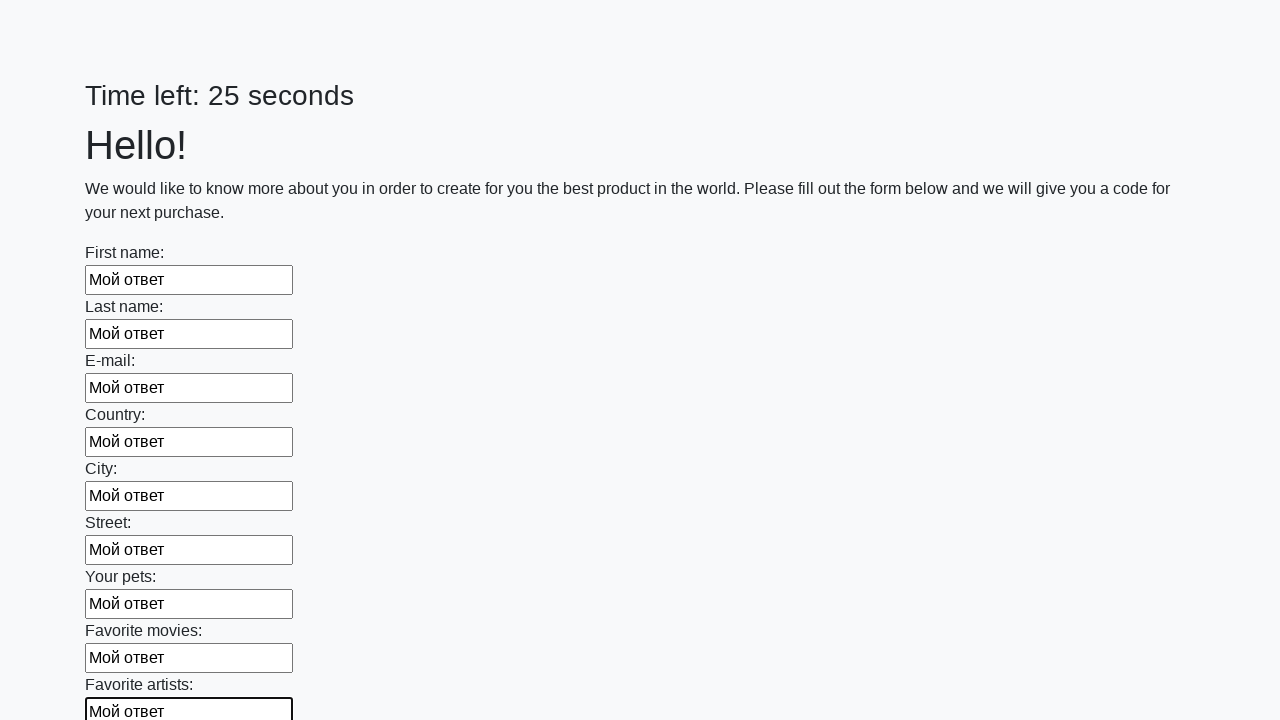

Filled text input field 10 with 'Мой ответ' on input[type='text'] >> nth=9
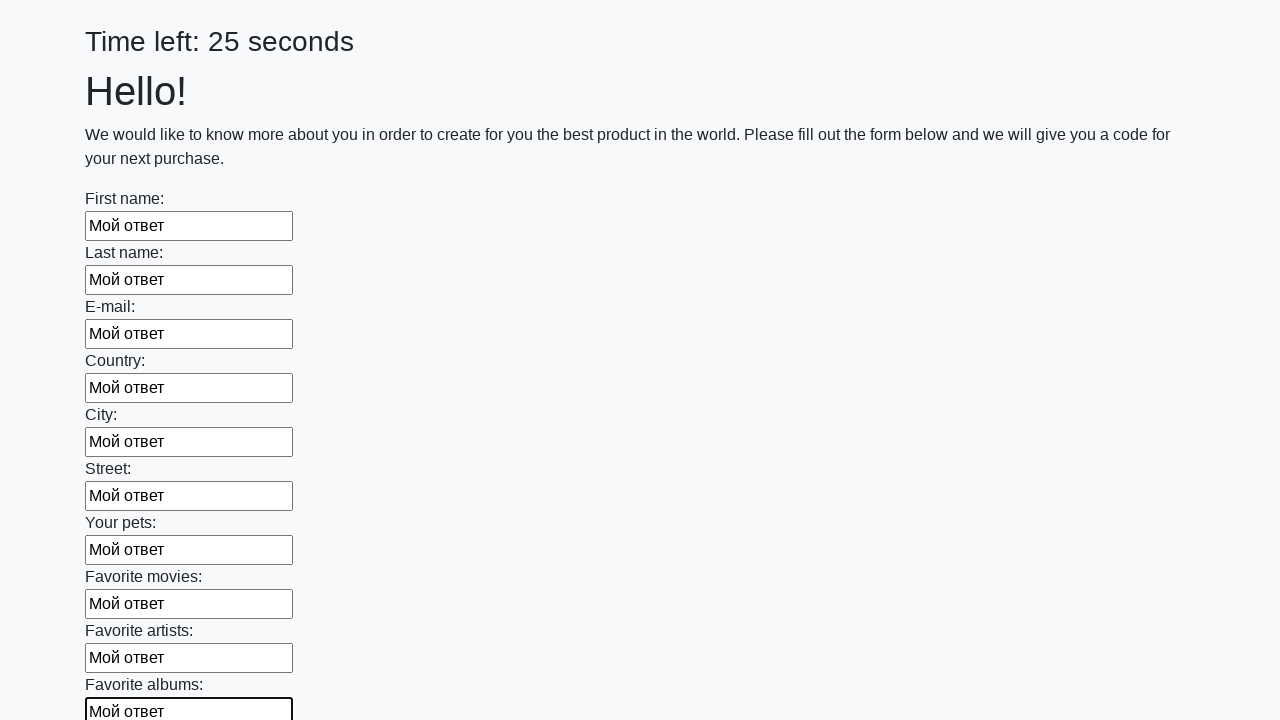

Filled text input field 11 with 'Мой ответ' on input[type='text'] >> nth=10
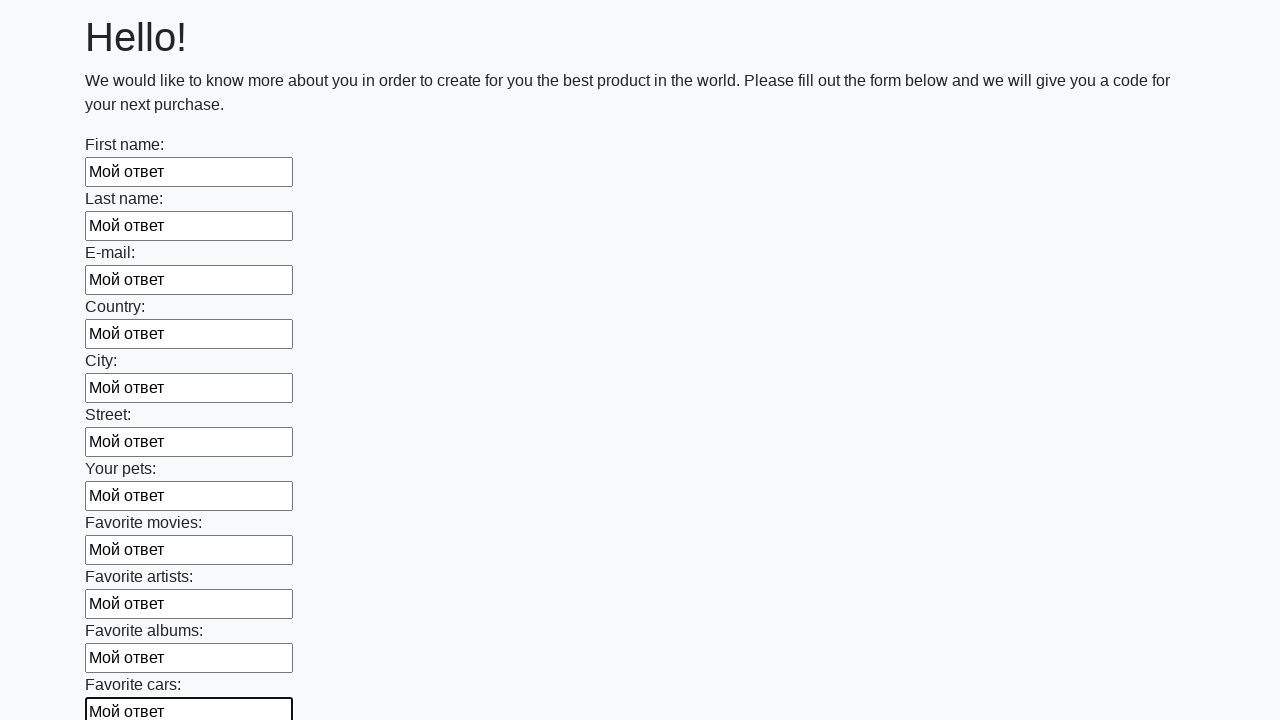

Filled text input field 12 with 'Мой ответ' on input[type='text'] >> nth=11
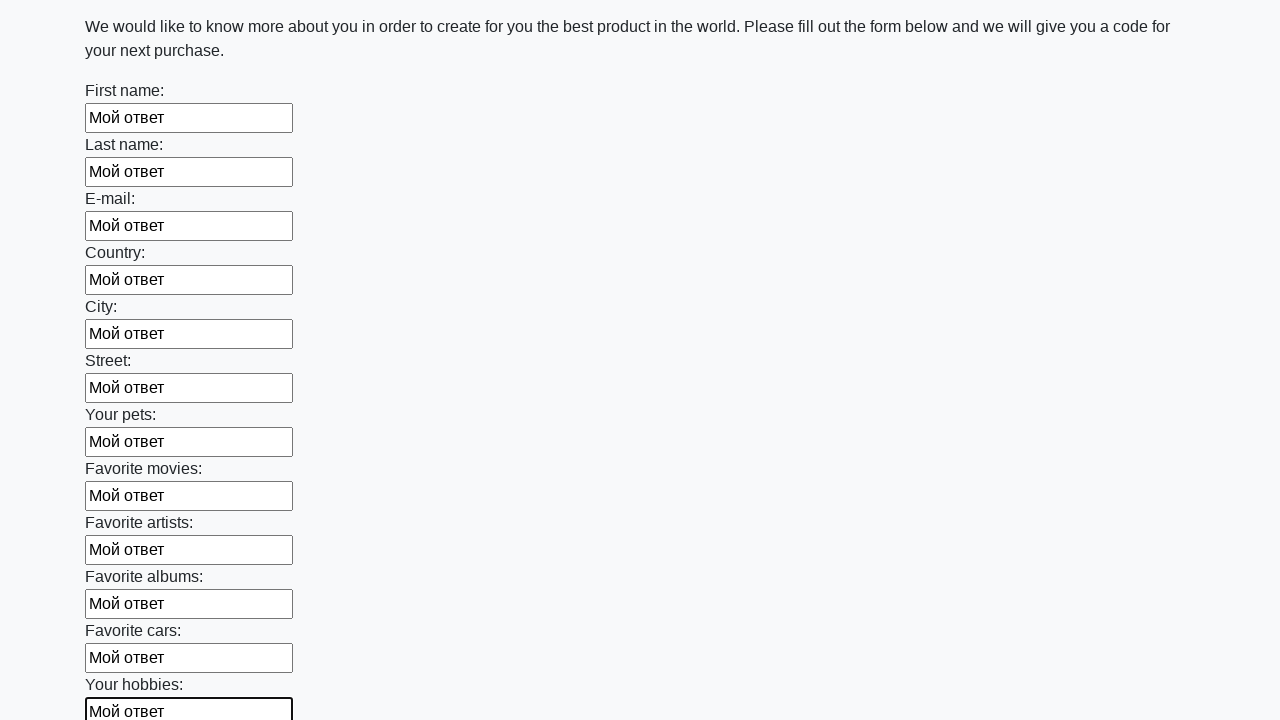

Filled text input field 13 with 'Мой ответ' on input[type='text'] >> nth=12
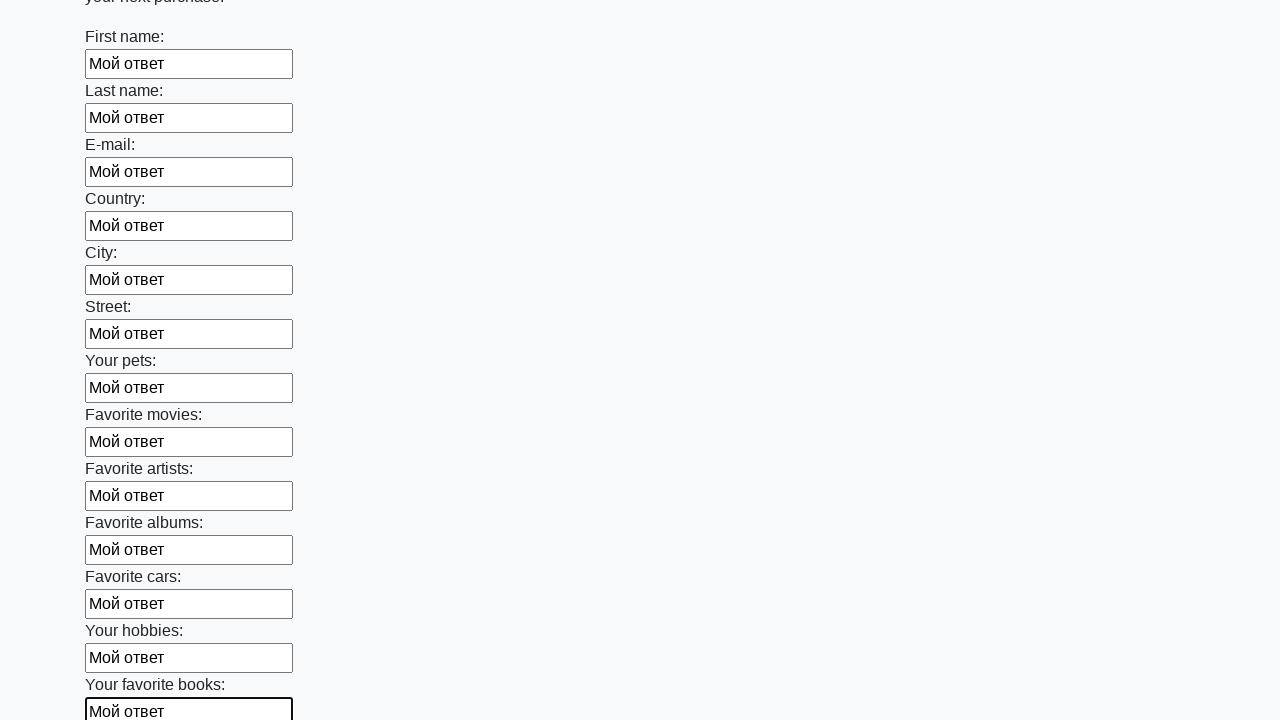

Filled text input field 14 with 'Мой ответ' on input[type='text'] >> nth=13
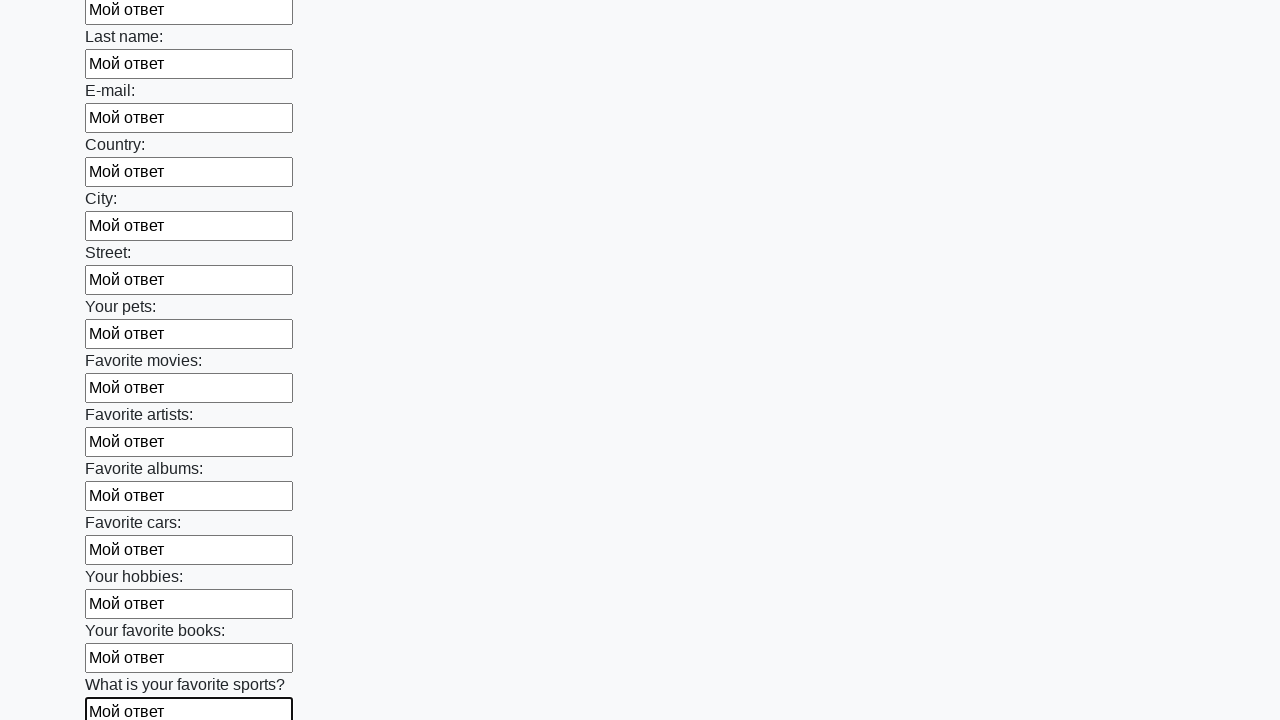

Filled text input field 15 with 'Мой ответ' on input[type='text'] >> nth=14
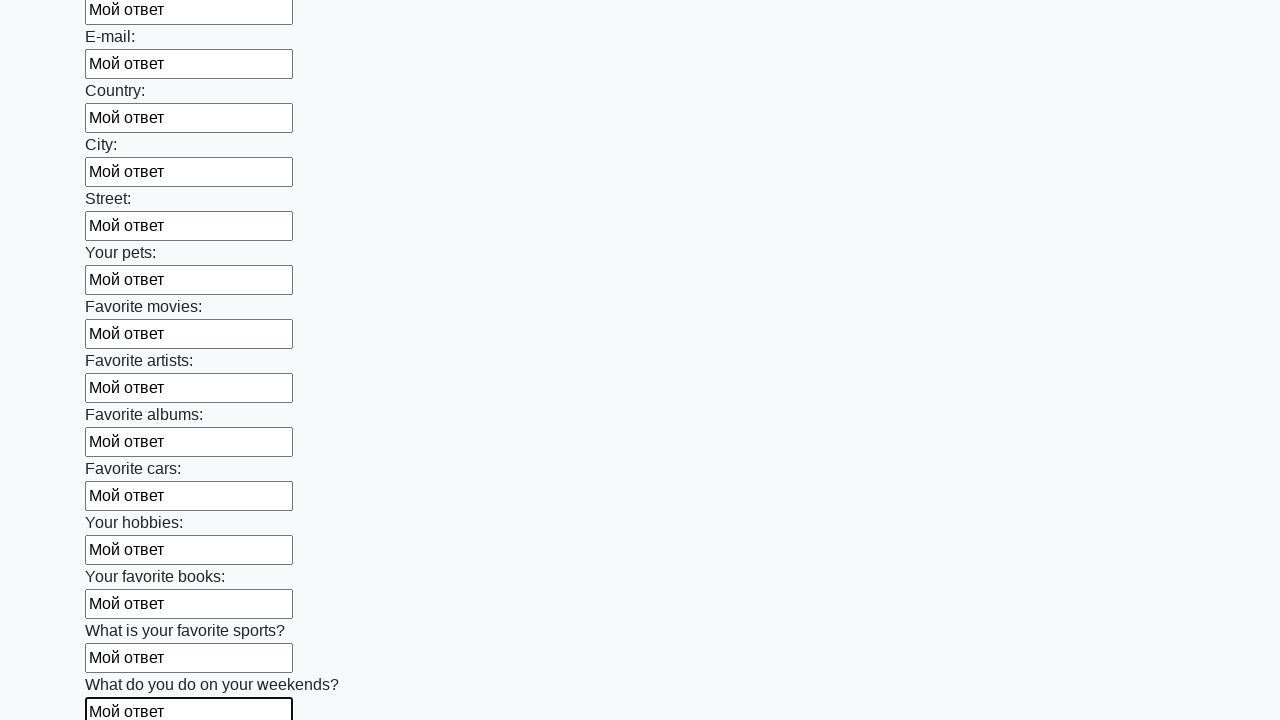

Filled text input field 16 with 'Мой ответ' on input[type='text'] >> nth=15
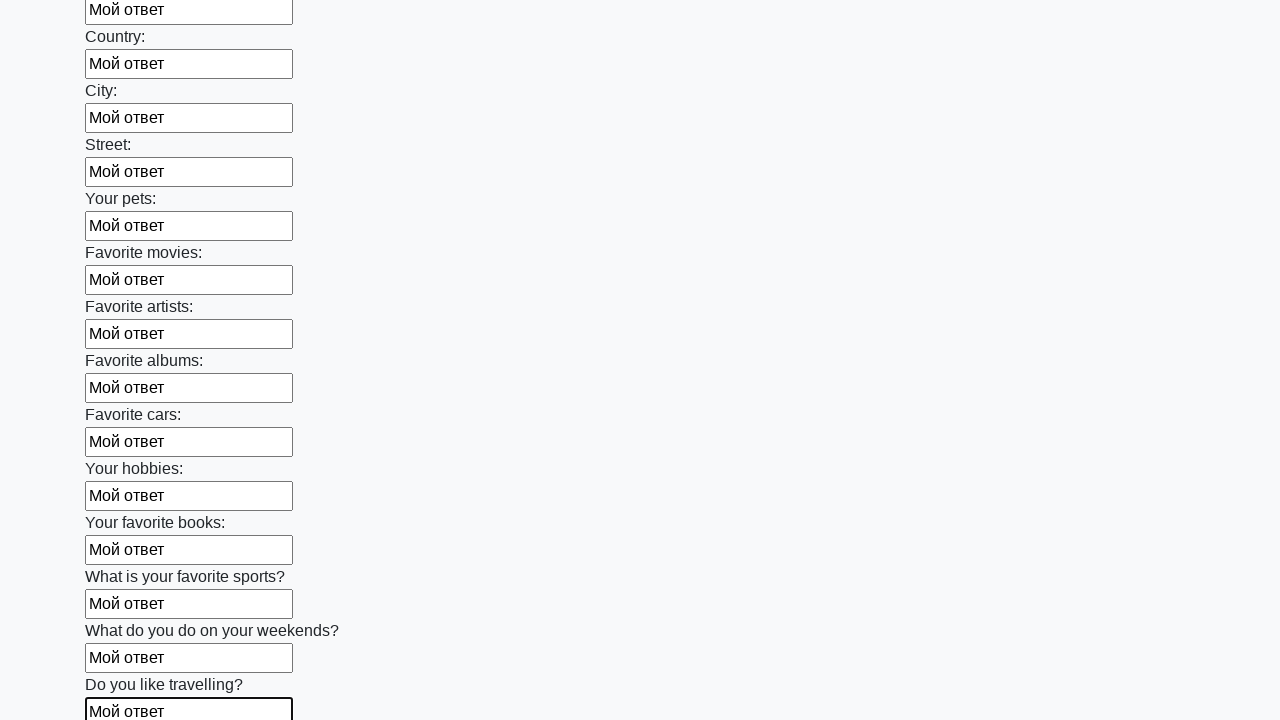

Filled text input field 17 with 'Мой ответ' on input[type='text'] >> nth=16
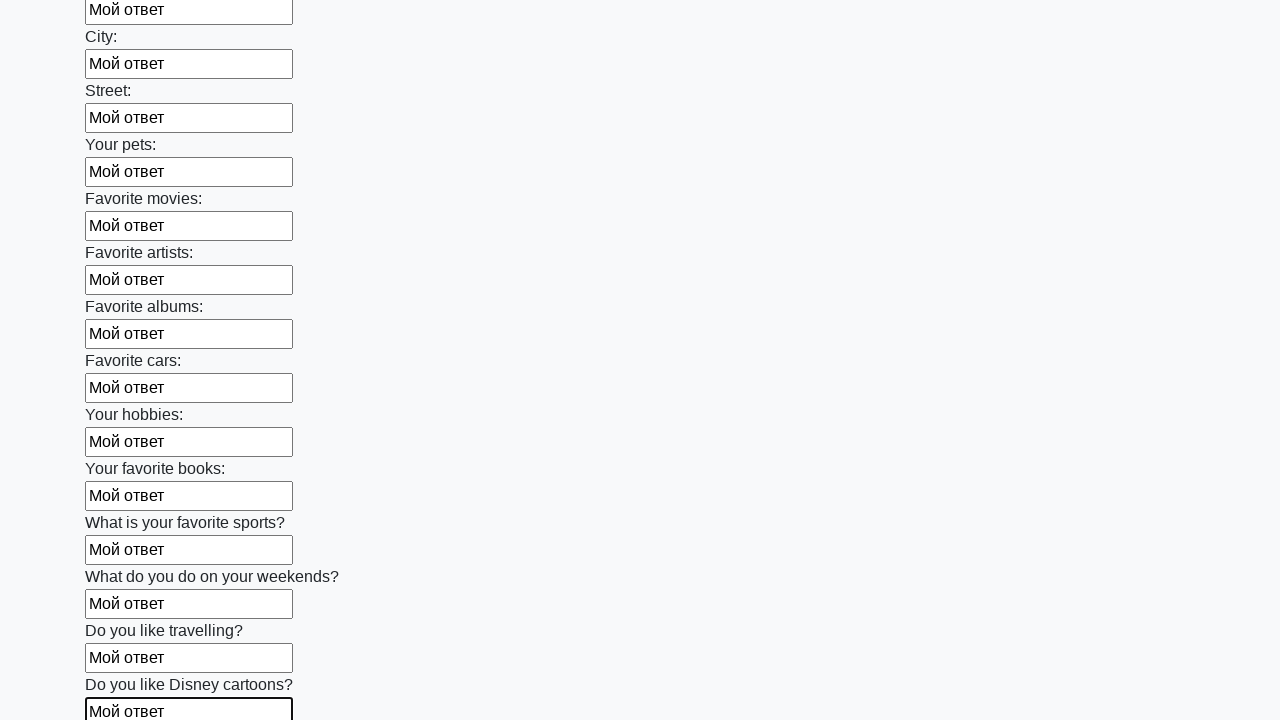

Filled text input field 18 with 'Мой ответ' on input[type='text'] >> nth=17
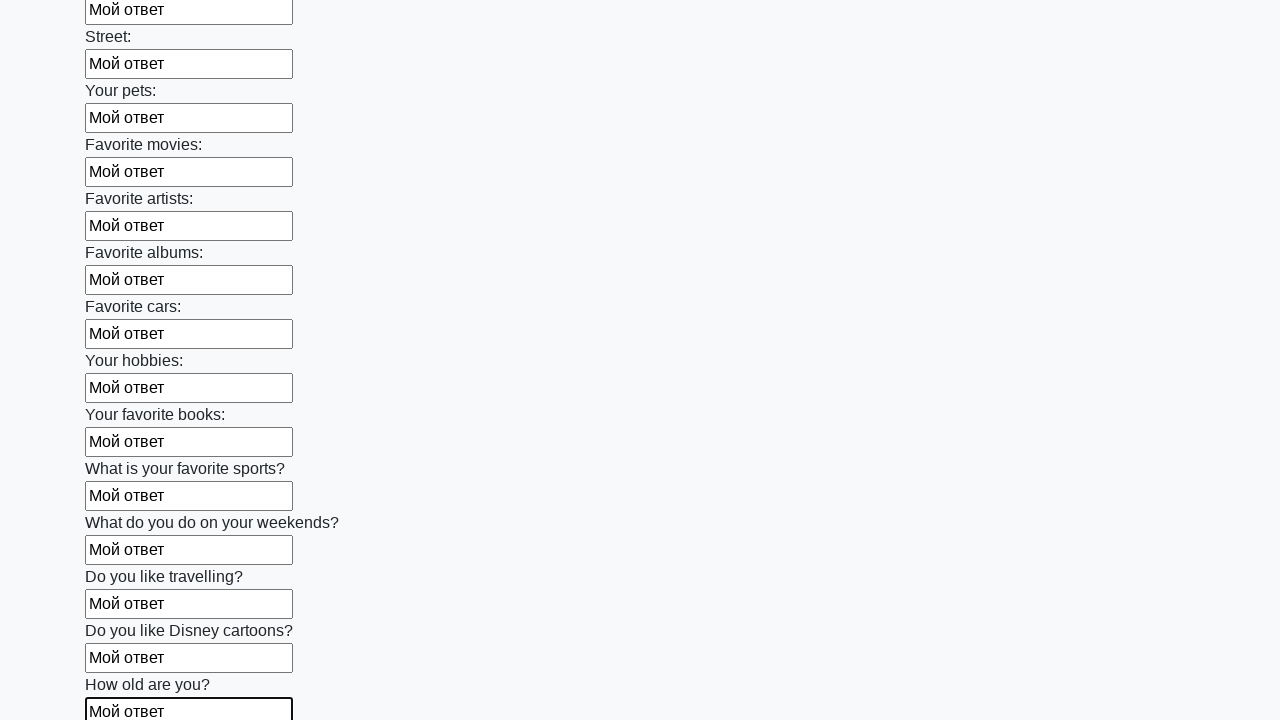

Filled text input field 19 with 'Мой ответ' on input[type='text'] >> nth=18
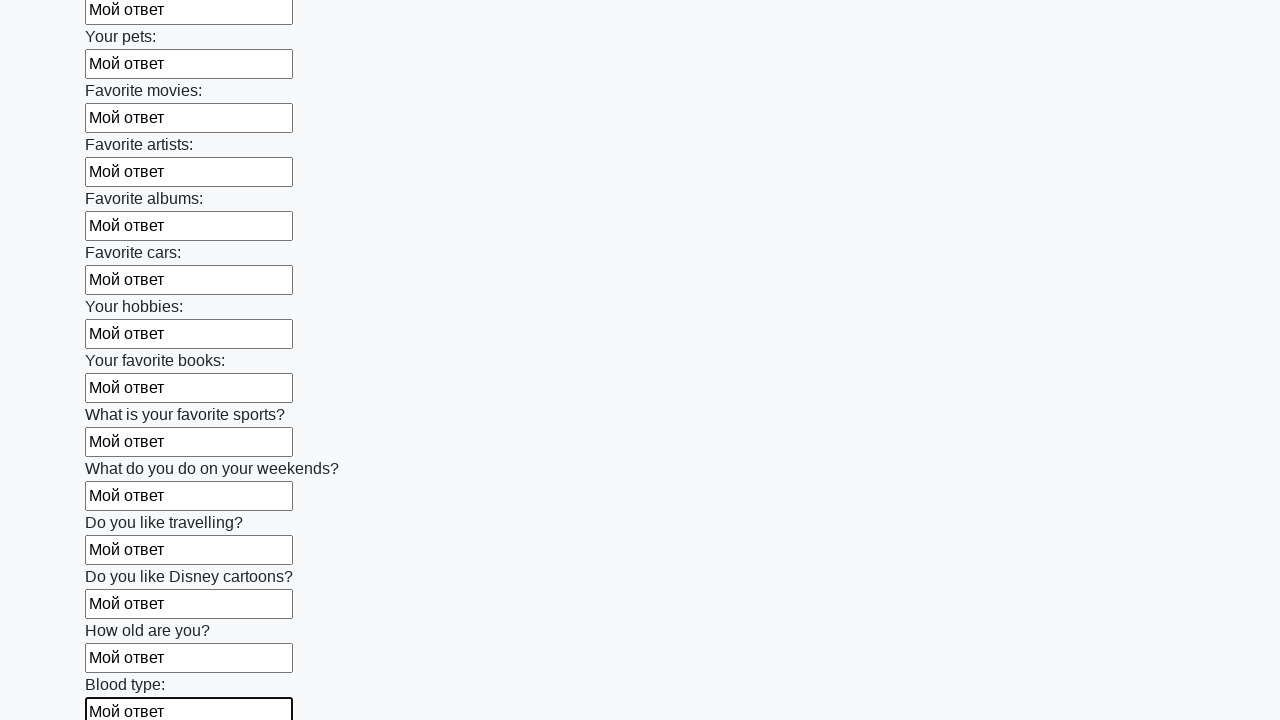

Filled text input field 20 with 'Мой ответ' on input[type='text'] >> nth=19
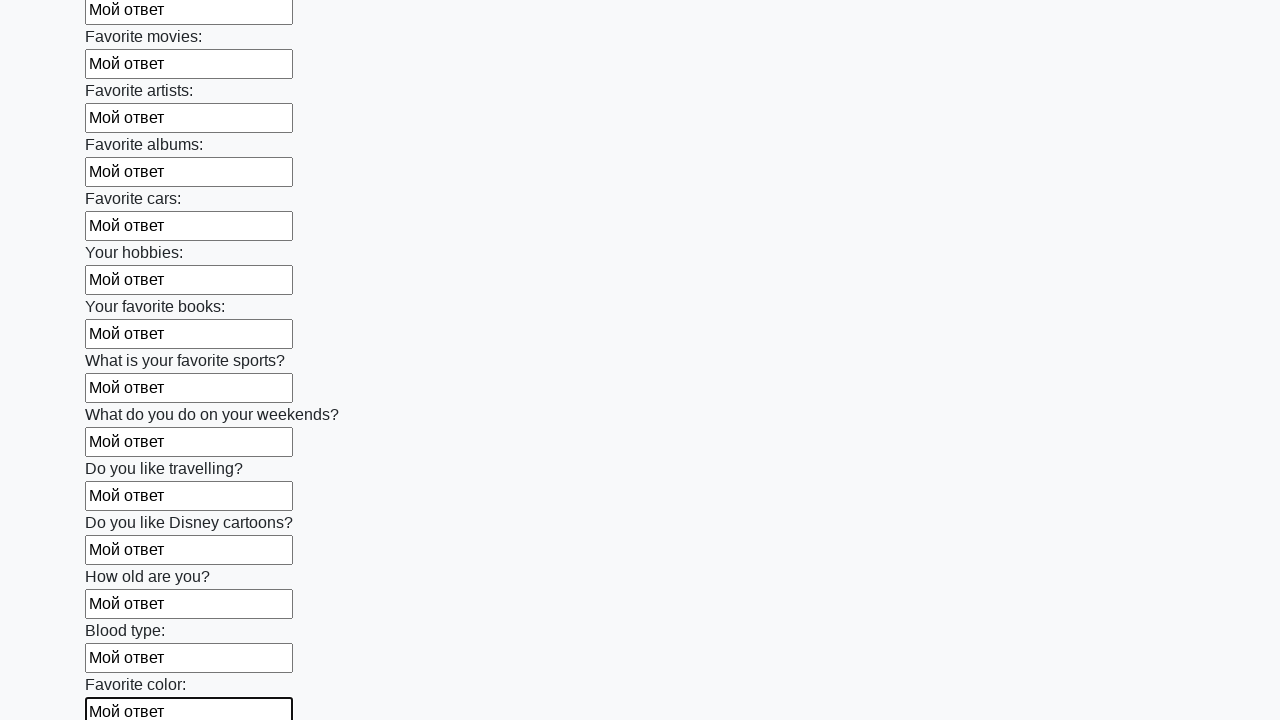

Filled text input field 21 with 'Мой ответ' on input[type='text'] >> nth=20
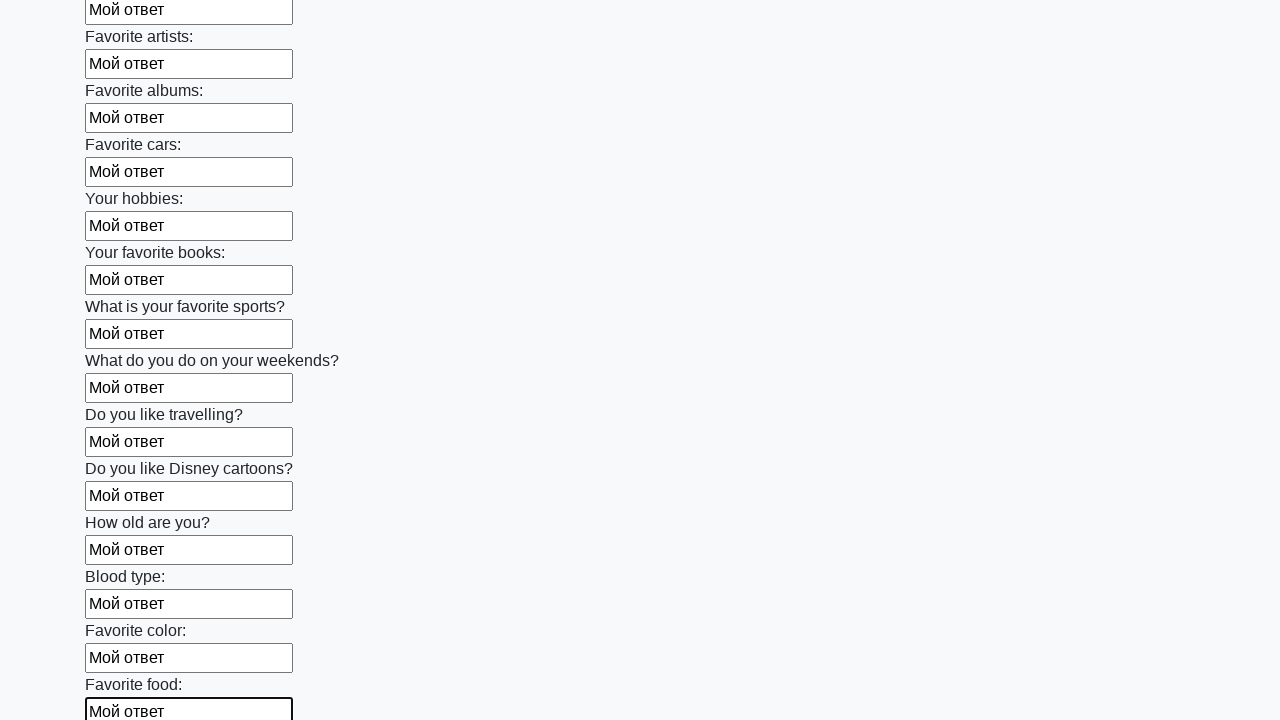

Filled text input field 22 with 'Мой ответ' on input[type='text'] >> nth=21
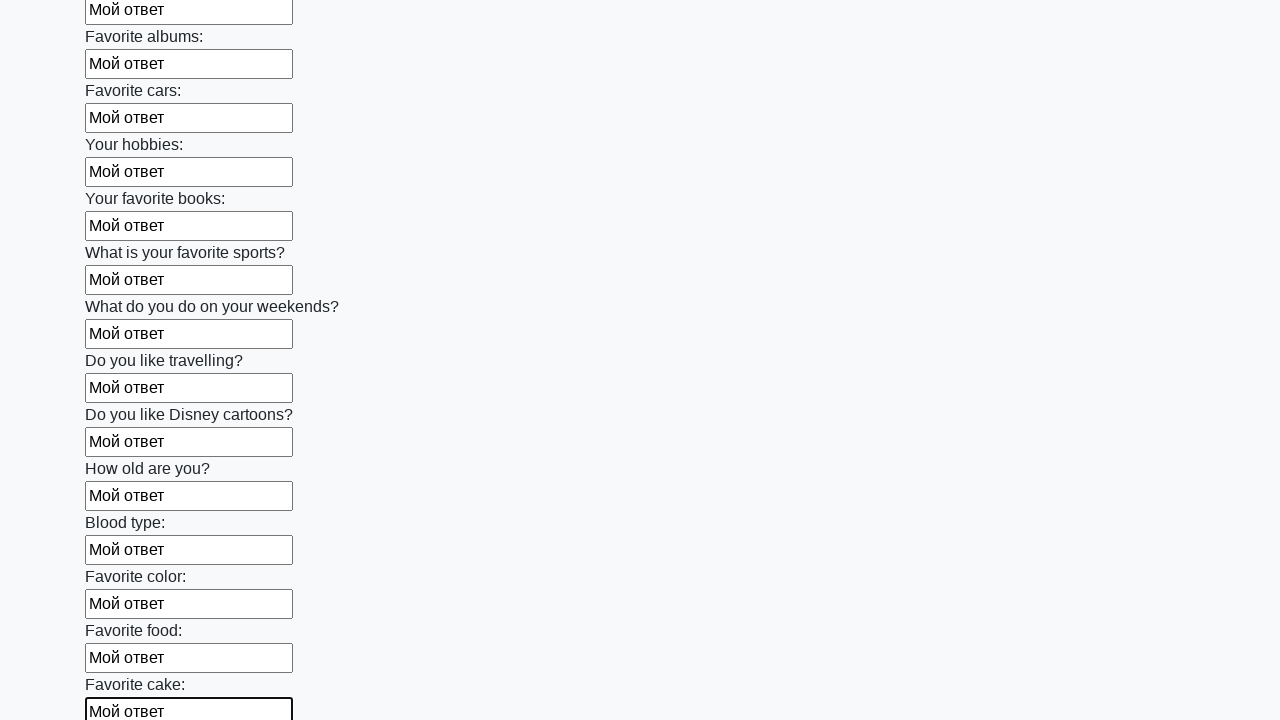

Filled text input field 23 with 'Мой ответ' on input[type='text'] >> nth=22
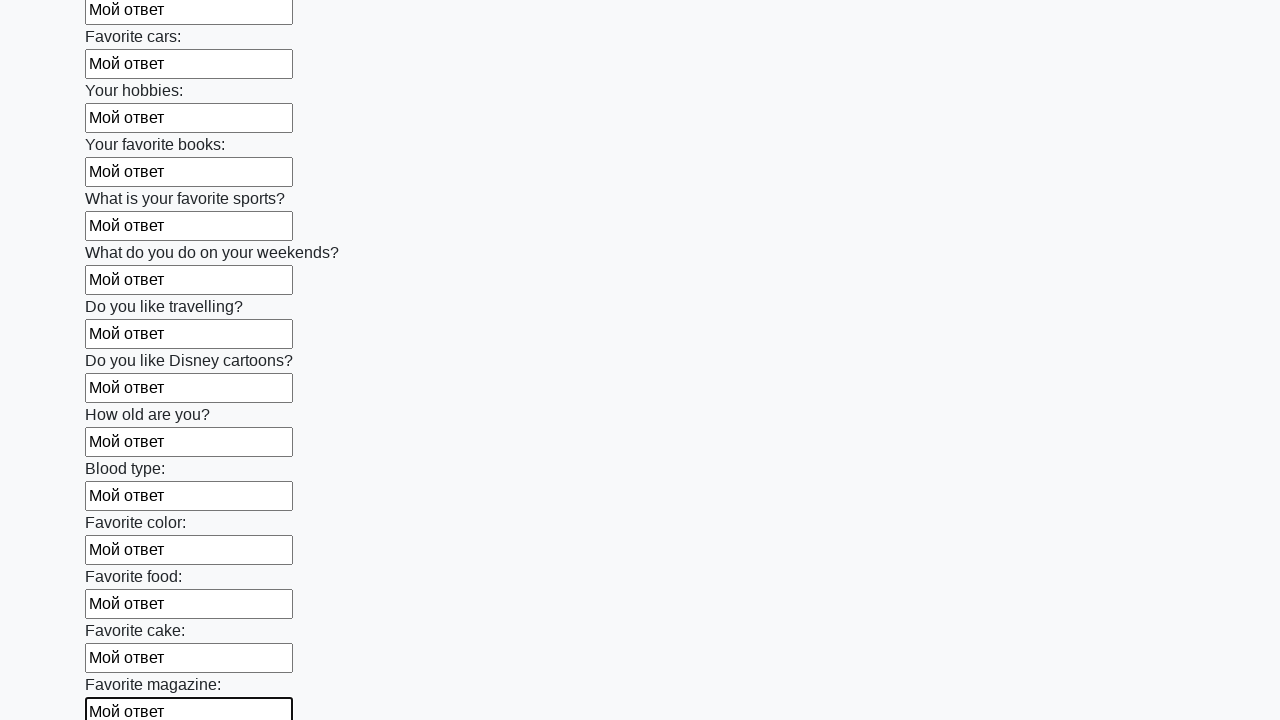

Filled text input field 24 with 'Мой ответ' on input[type='text'] >> nth=23
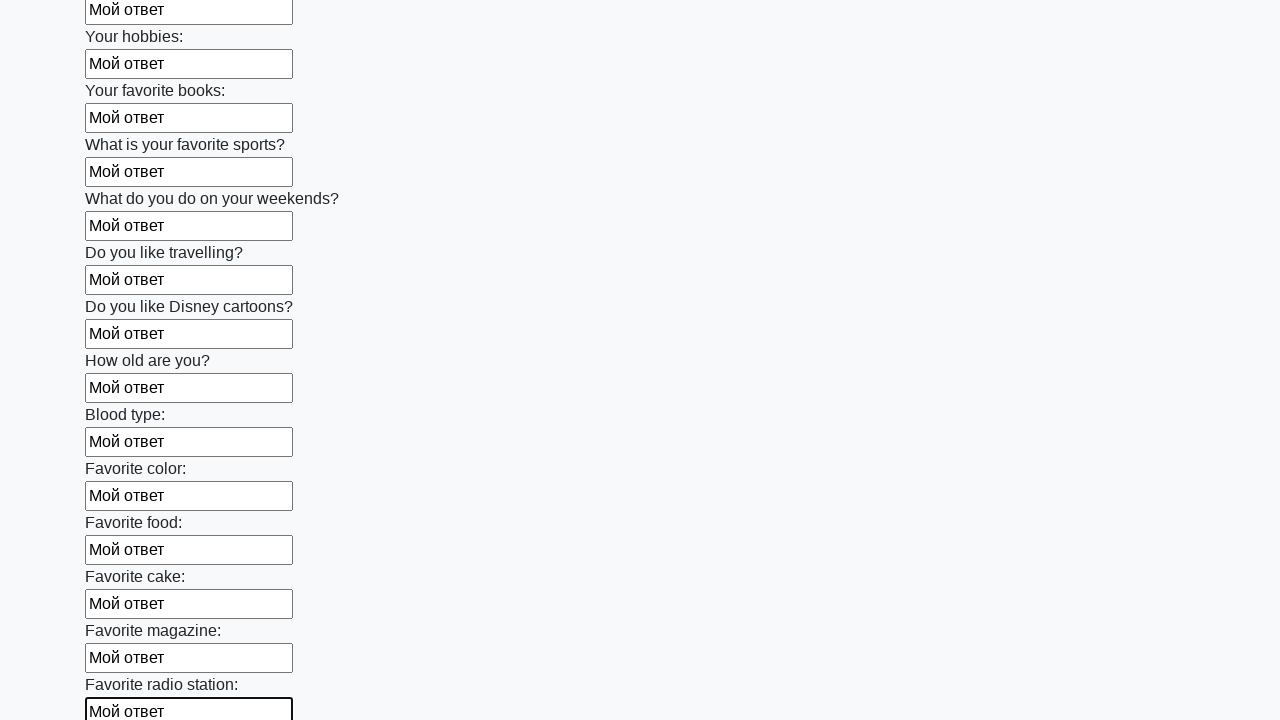

Filled text input field 25 with 'Мой ответ' on input[type='text'] >> nth=24
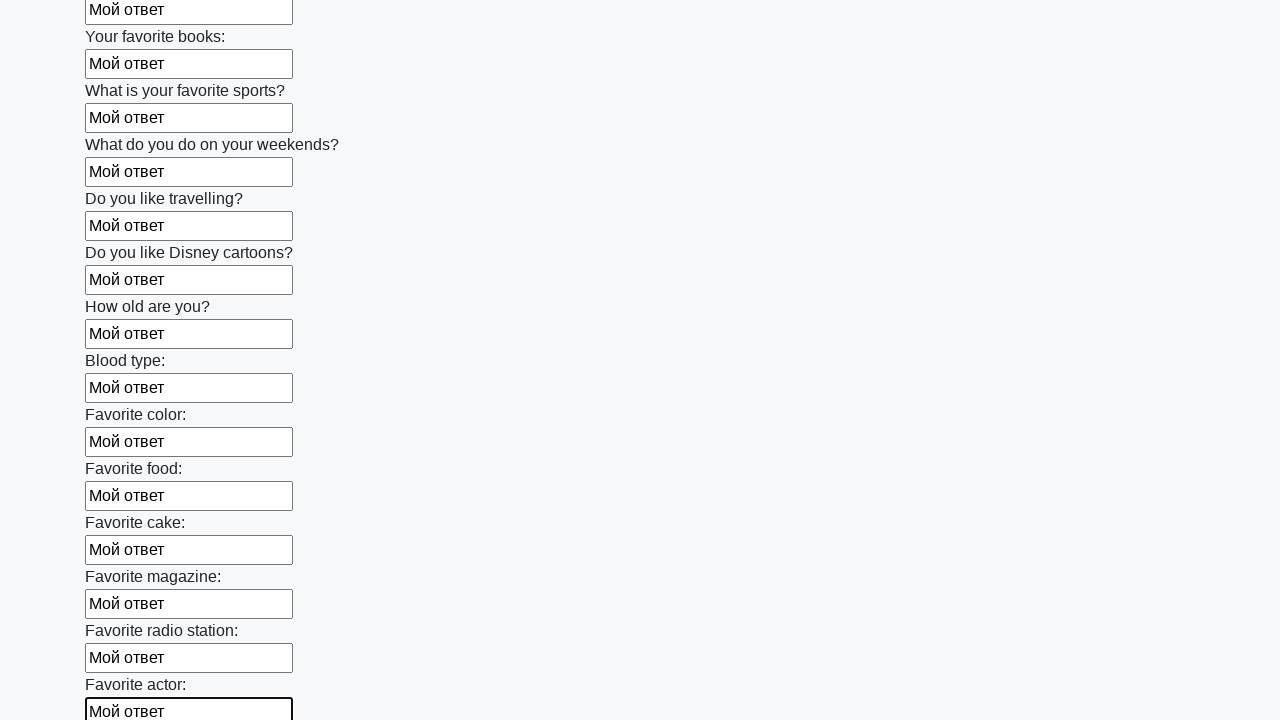

Filled text input field 26 with 'Мой ответ' on input[type='text'] >> nth=25
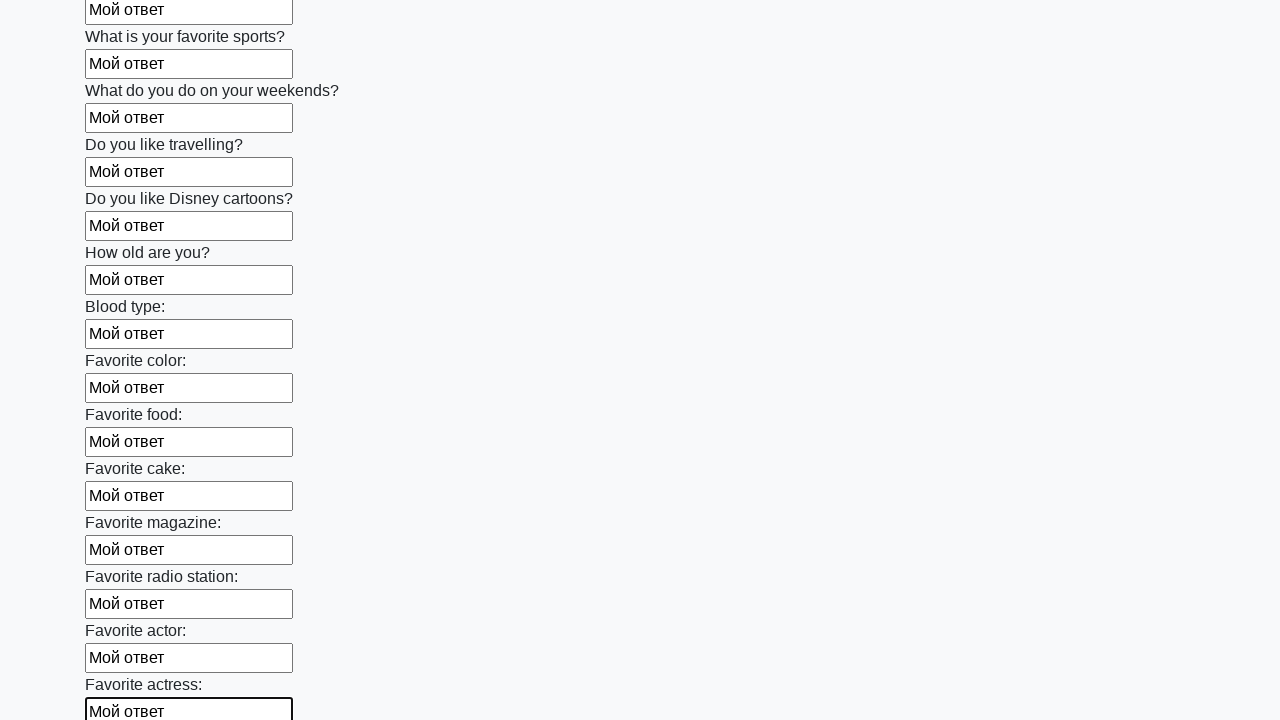

Filled text input field 27 with 'Мой ответ' on input[type='text'] >> nth=26
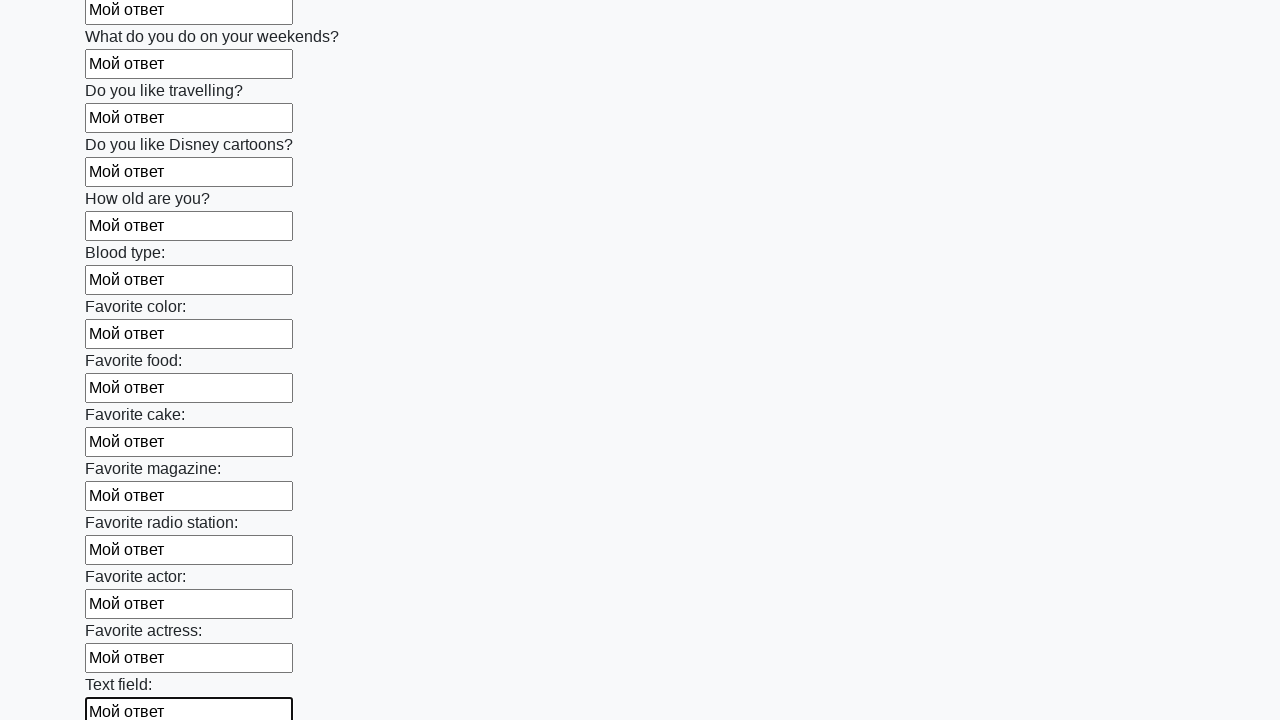

Filled text input field 28 with 'Мой ответ' on input[type='text'] >> nth=27
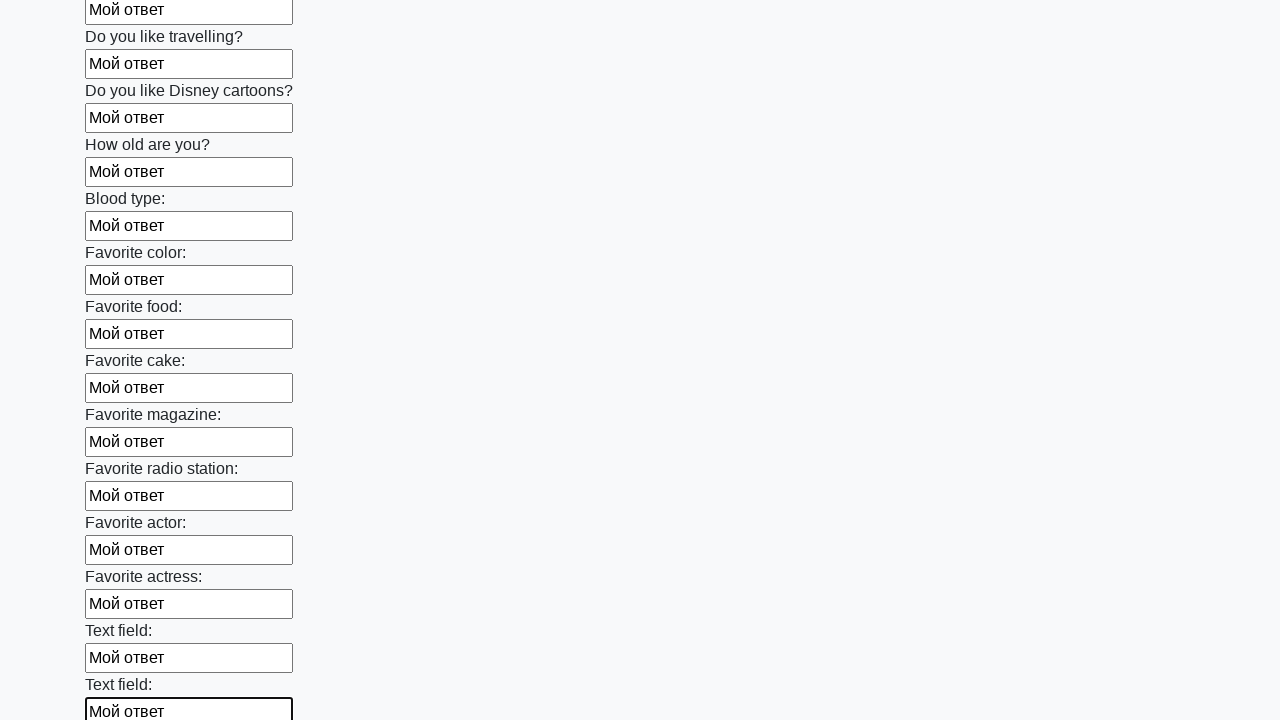

Filled text input field 29 with 'Мой ответ' on input[type='text'] >> nth=28
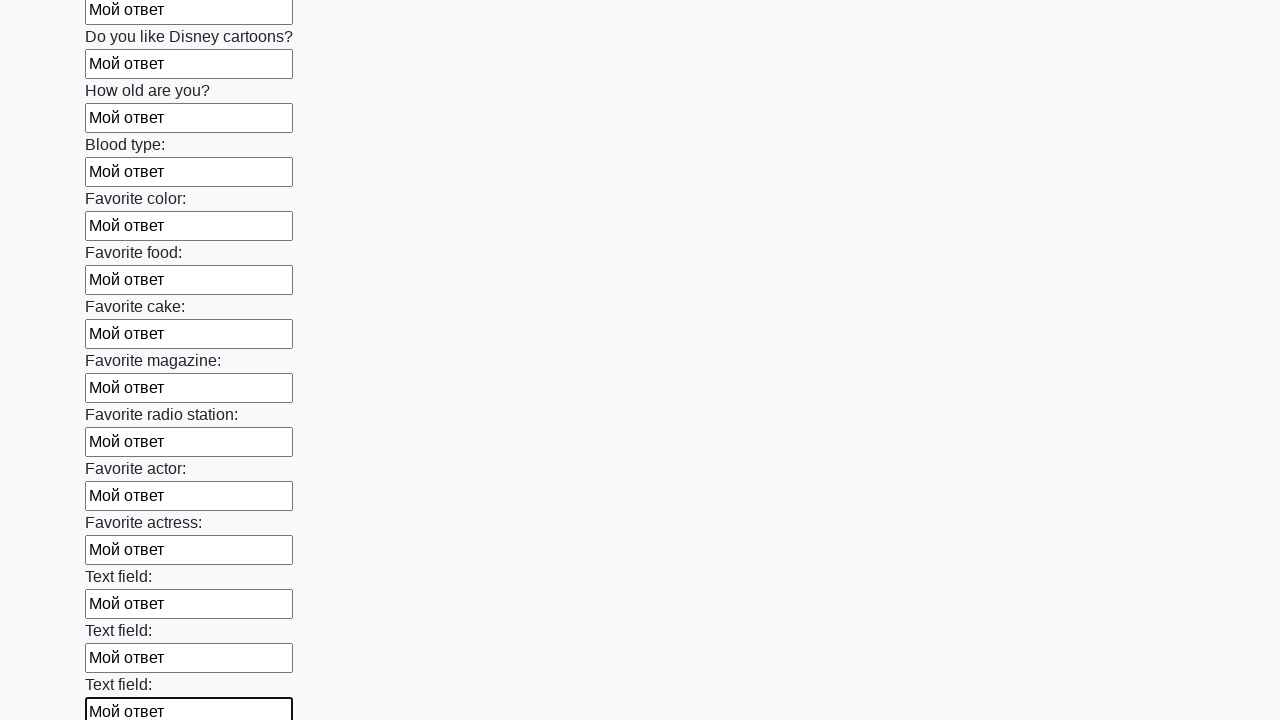

Filled text input field 30 with 'Мой ответ' on input[type='text'] >> nth=29
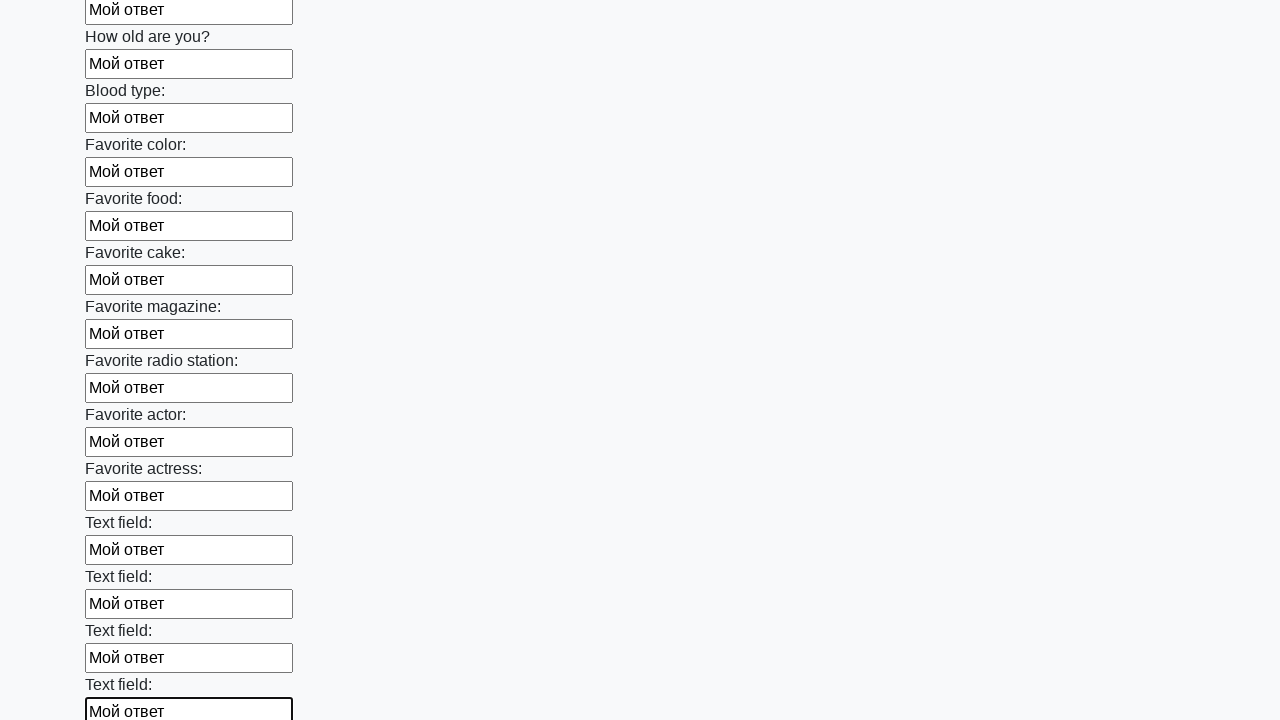

Filled text input field 31 with 'Мой ответ' on input[type='text'] >> nth=30
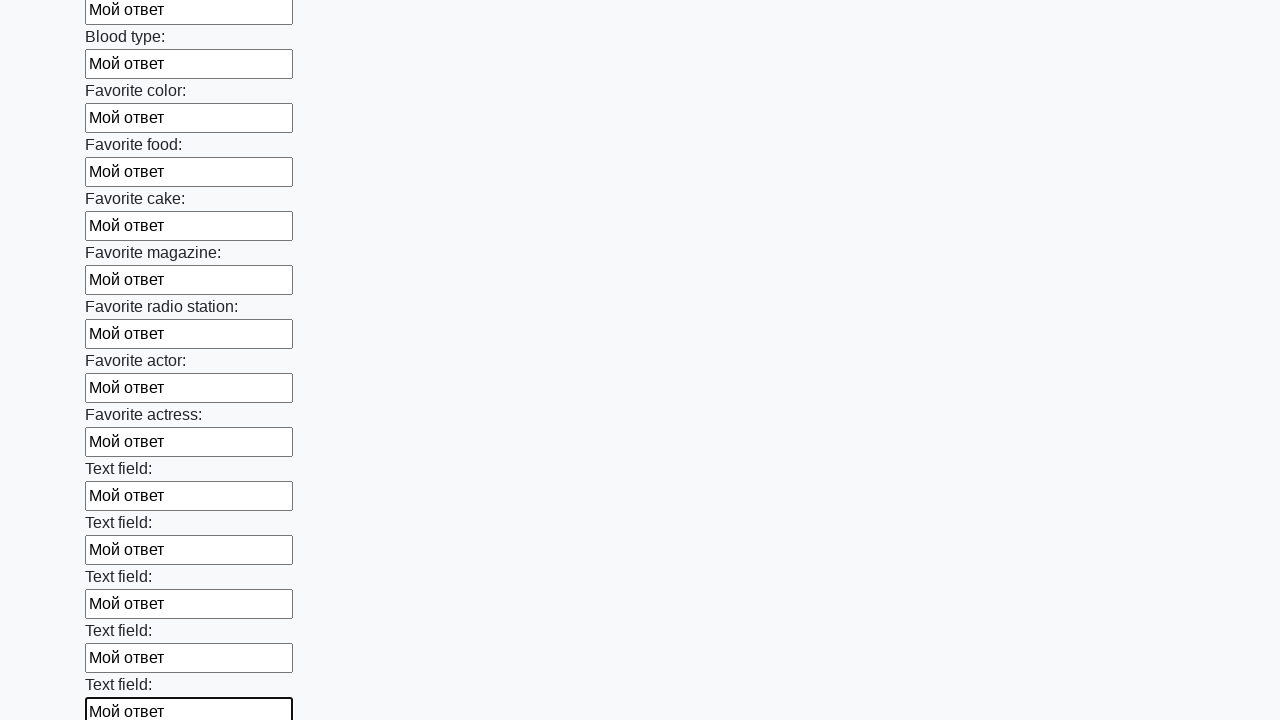

Filled text input field 32 with 'Мой ответ' on input[type='text'] >> nth=31
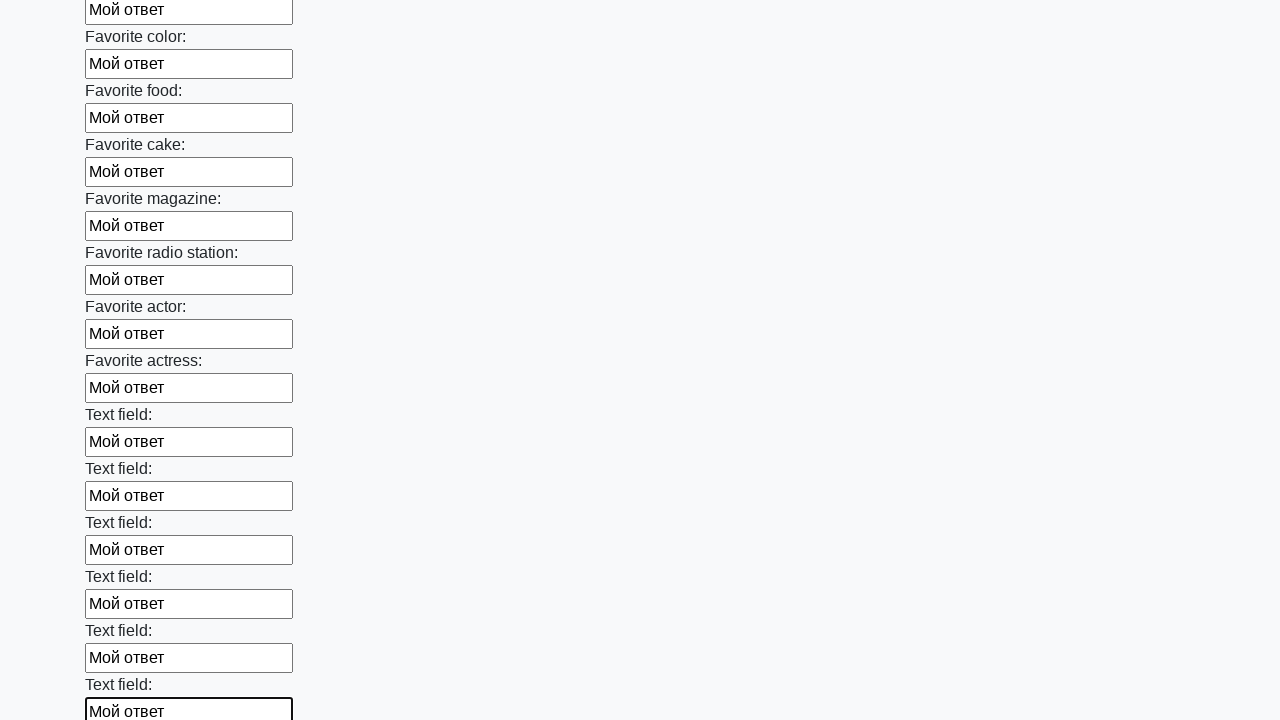

Filled text input field 33 with 'Мой ответ' on input[type='text'] >> nth=32
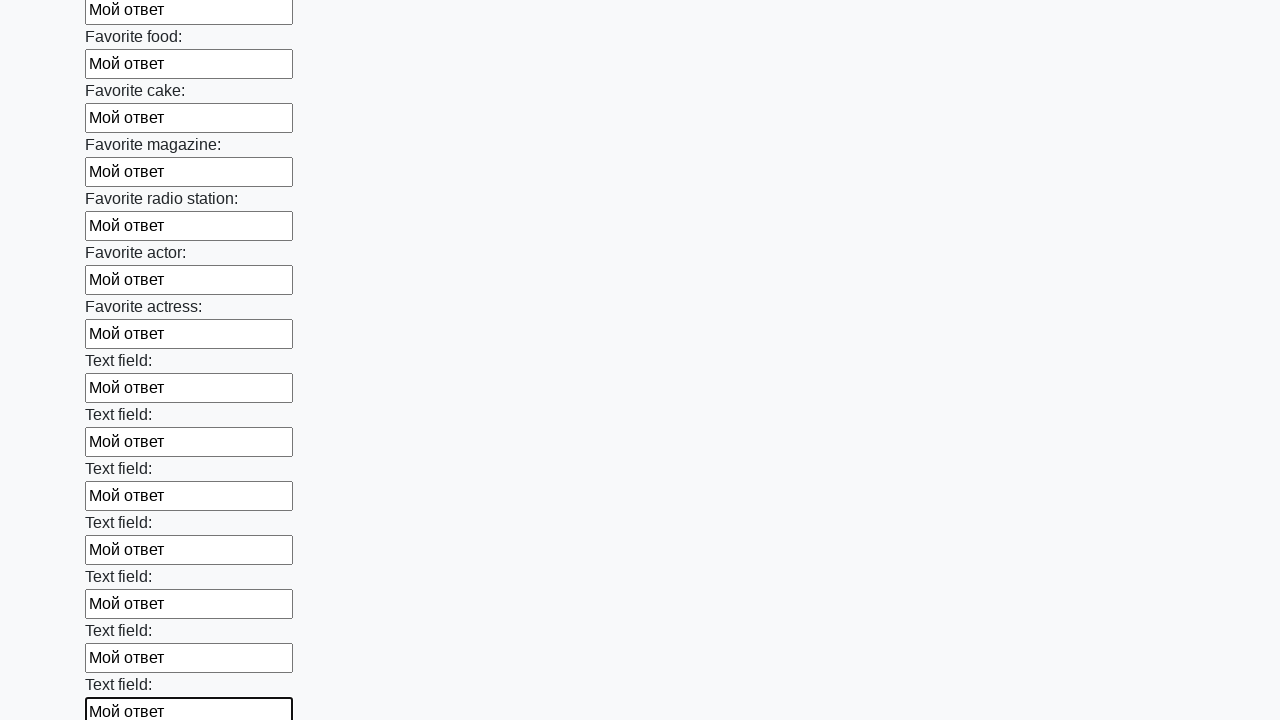

Filled text input field 34 with 'Мой ответ' on input[type='text'] >> nth=33
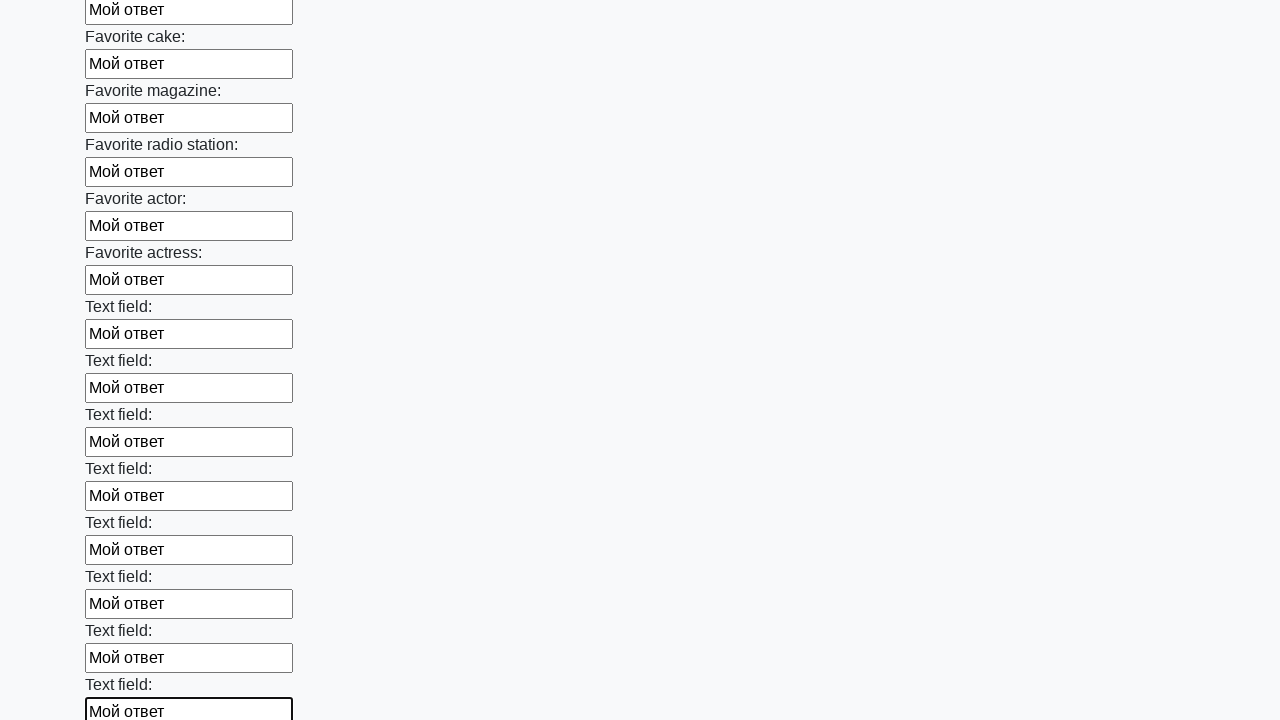

Filled text input field 35 with 'Мой ответ' on input[type='text'] >> nth=34
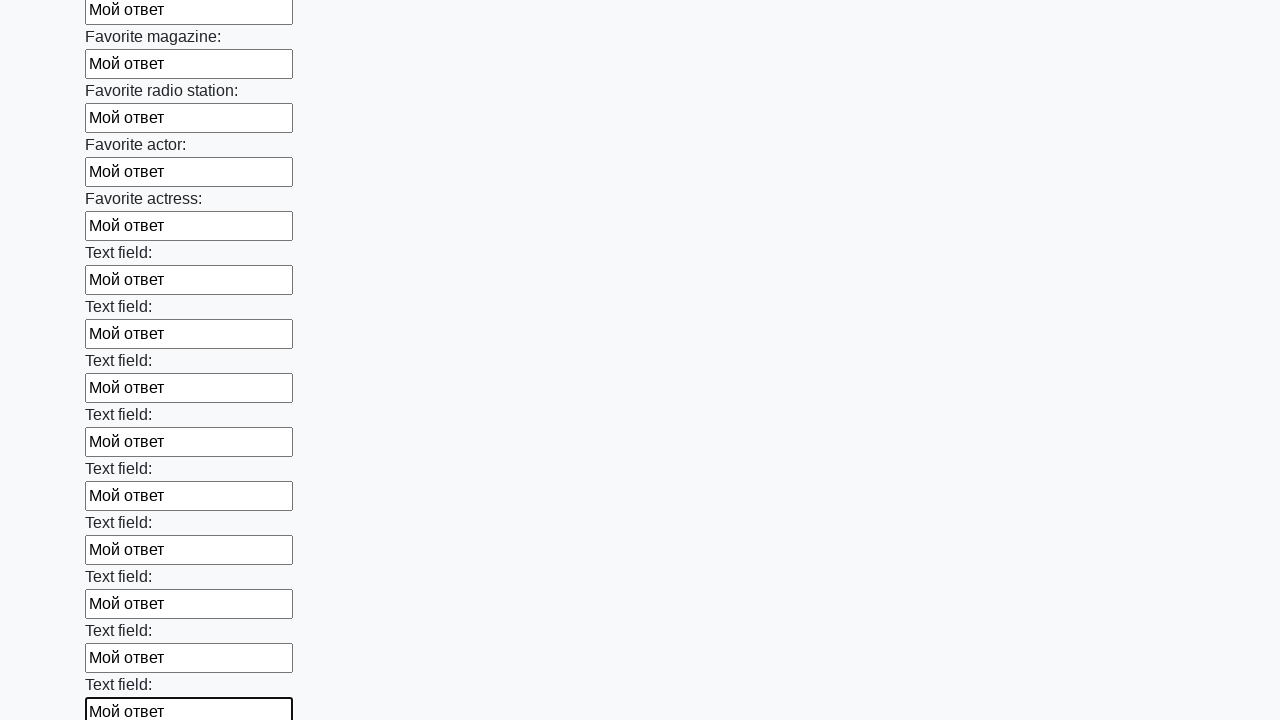

Filled text input field 36 with 'Мой ответ' on input[type='text'] >> nth=35
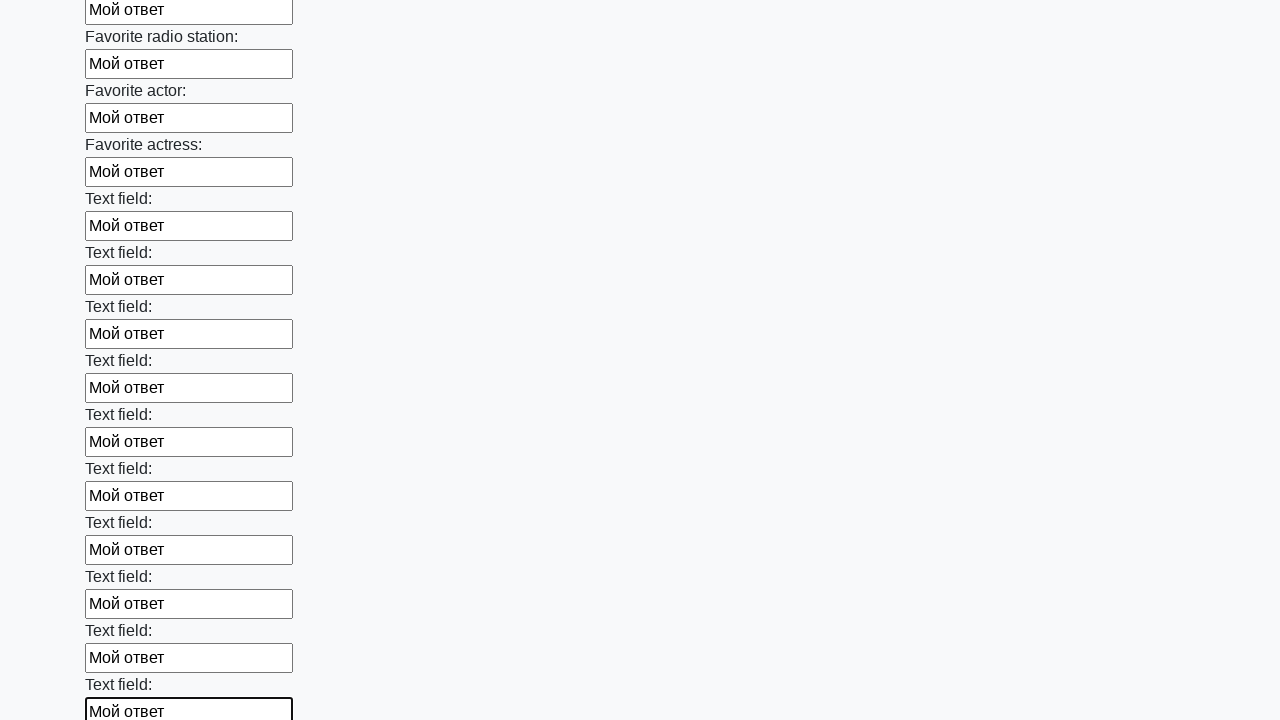

Filled text input field 37 with 'Мой ответ' on input[type='text'] >> nth=36
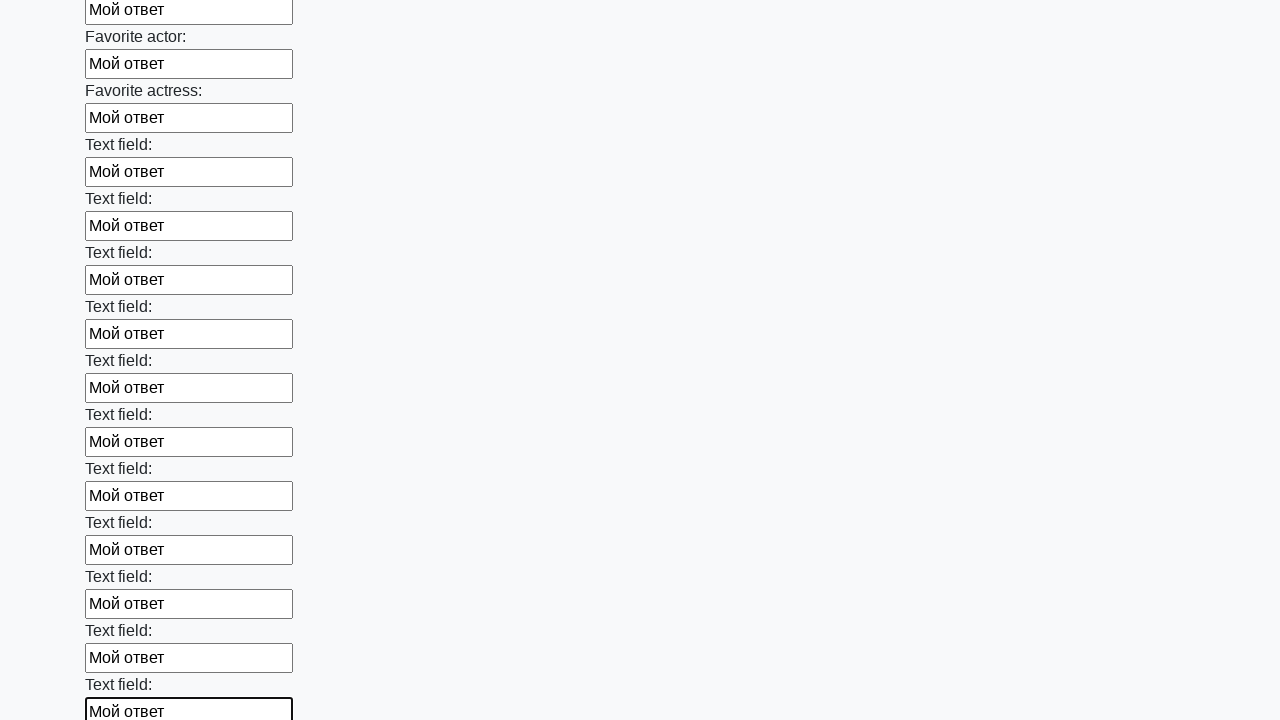

Filled text input field 38 with 'Мой ответ' on input[type='text'] >> nth=37
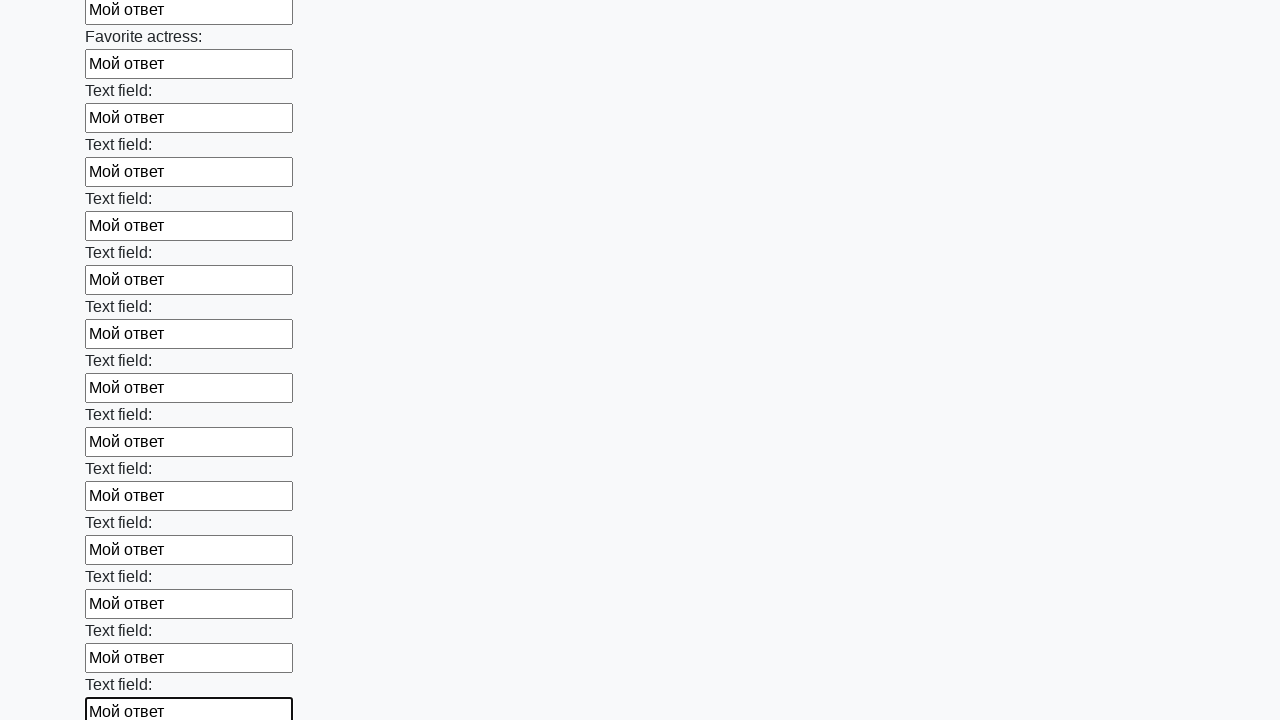

Filled text input field 39 with 'Мой ответ' on input[type='text'] >> nth=38
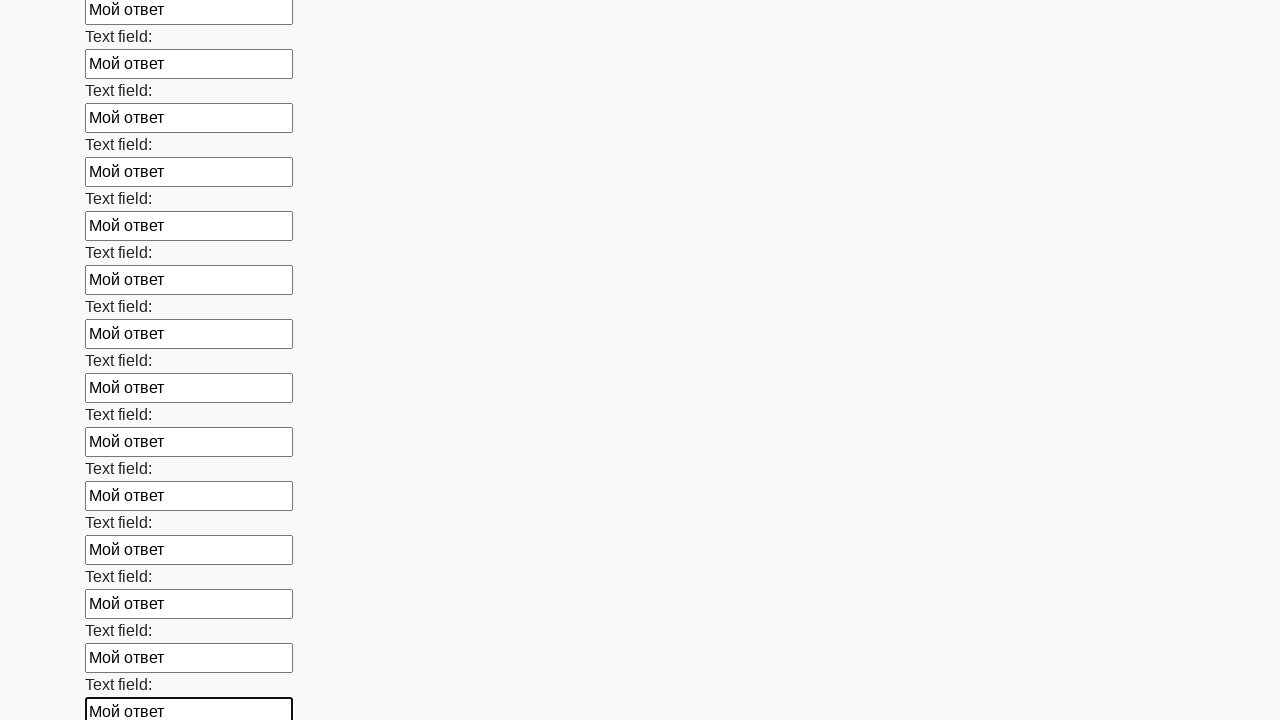

Filled text input field 40 with 'Мой ответ' on input[type='text'] >> nth=39
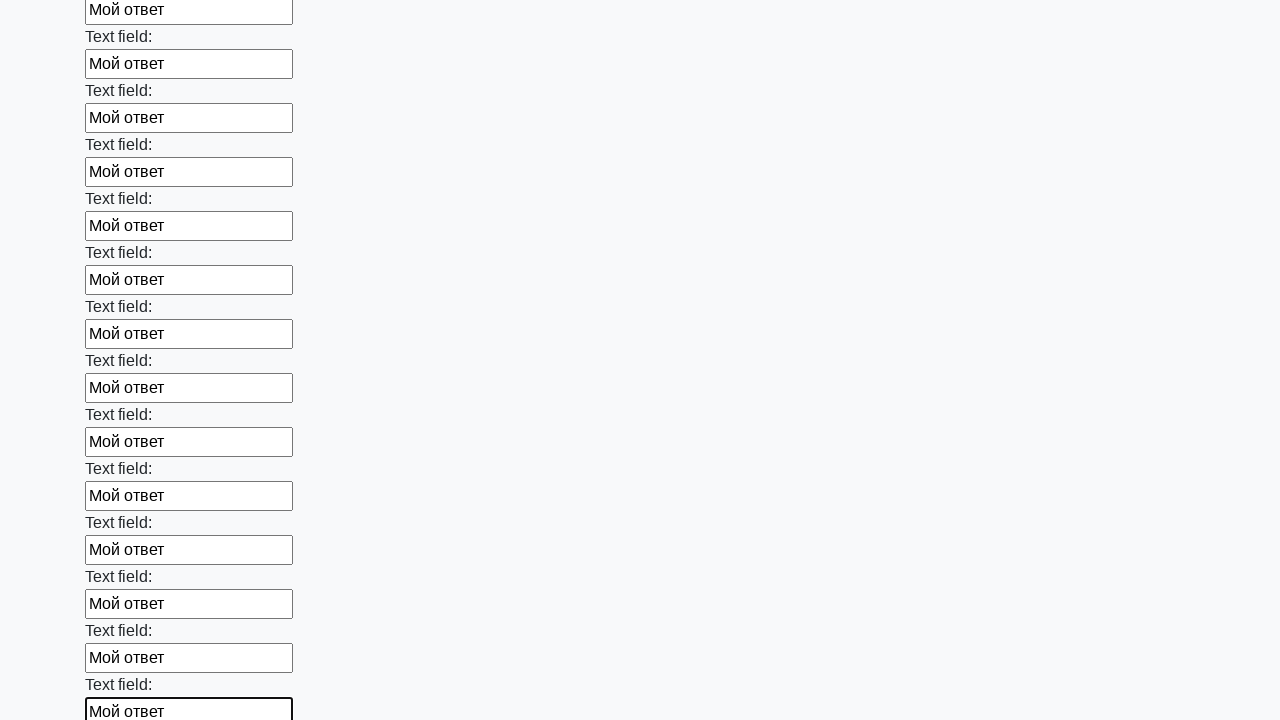

Filled text input field 41 with 'Мой ответ' on input[type='text'] >> nth=40
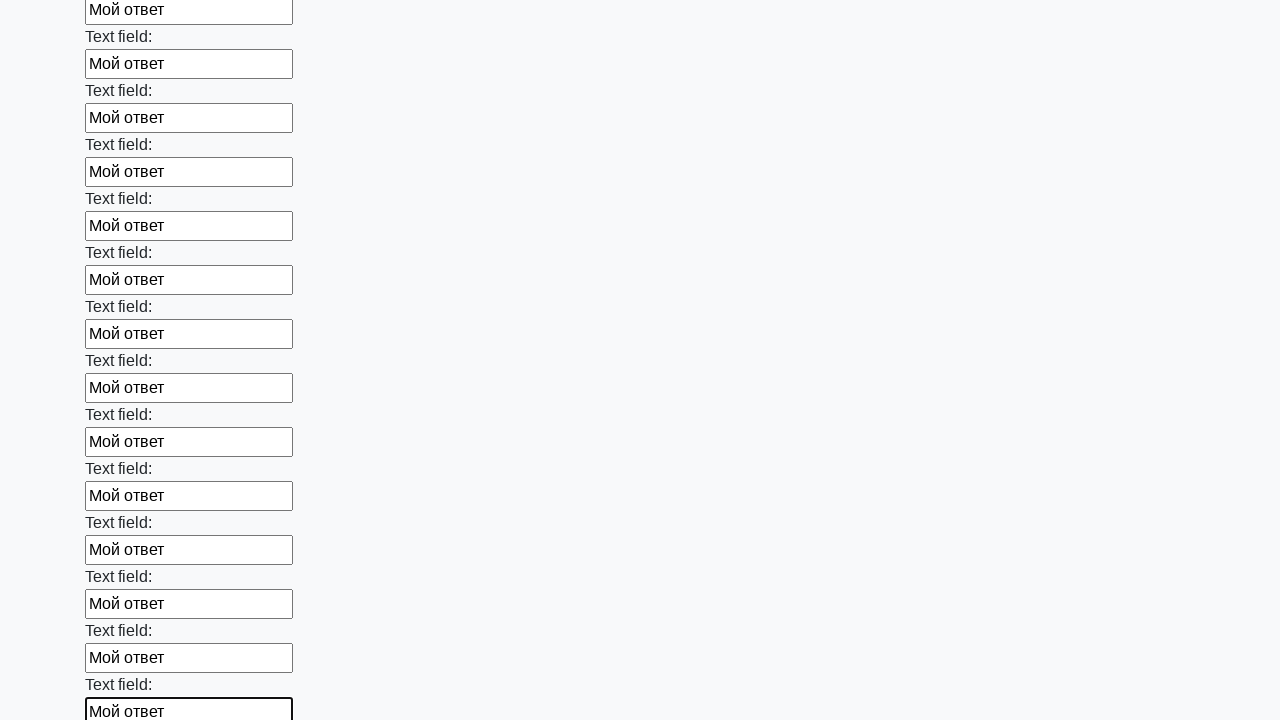

Filled text input field 42 with 'Мой ответ' on input[type='text'] >> nth=41
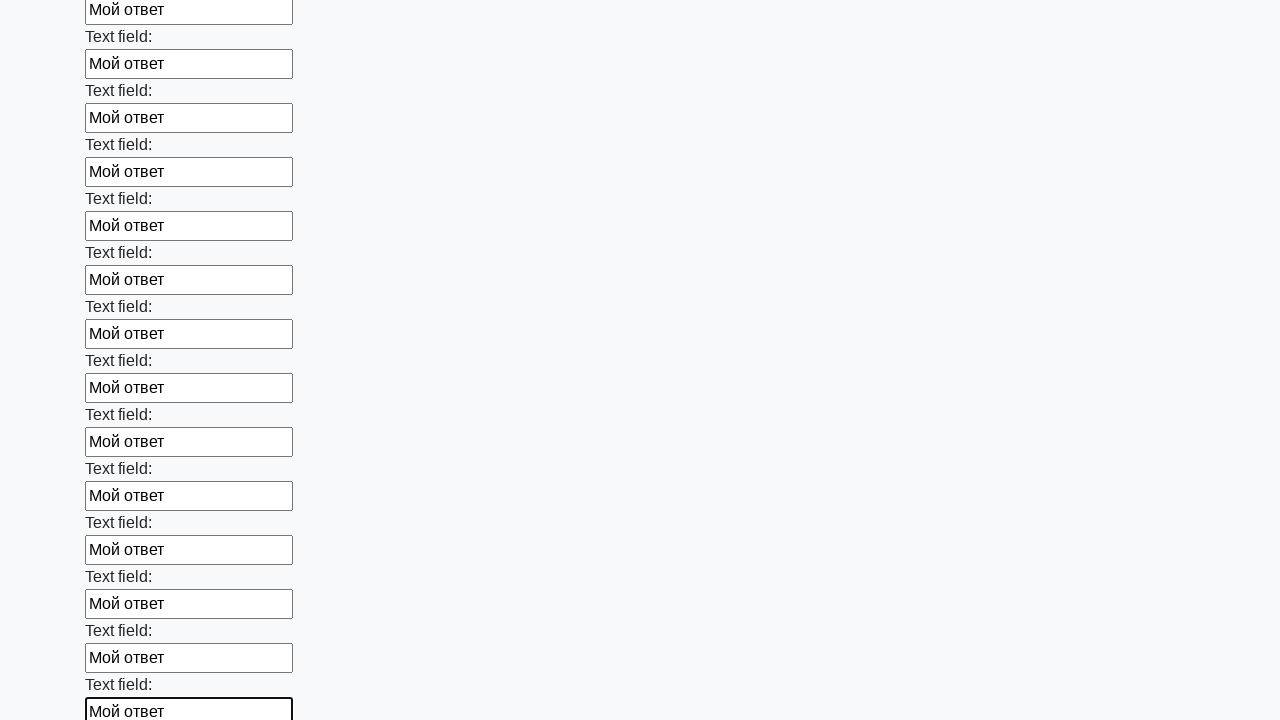

Filled text input field 43 with 'Мой ответ' on input[type='text'] >> nth=42
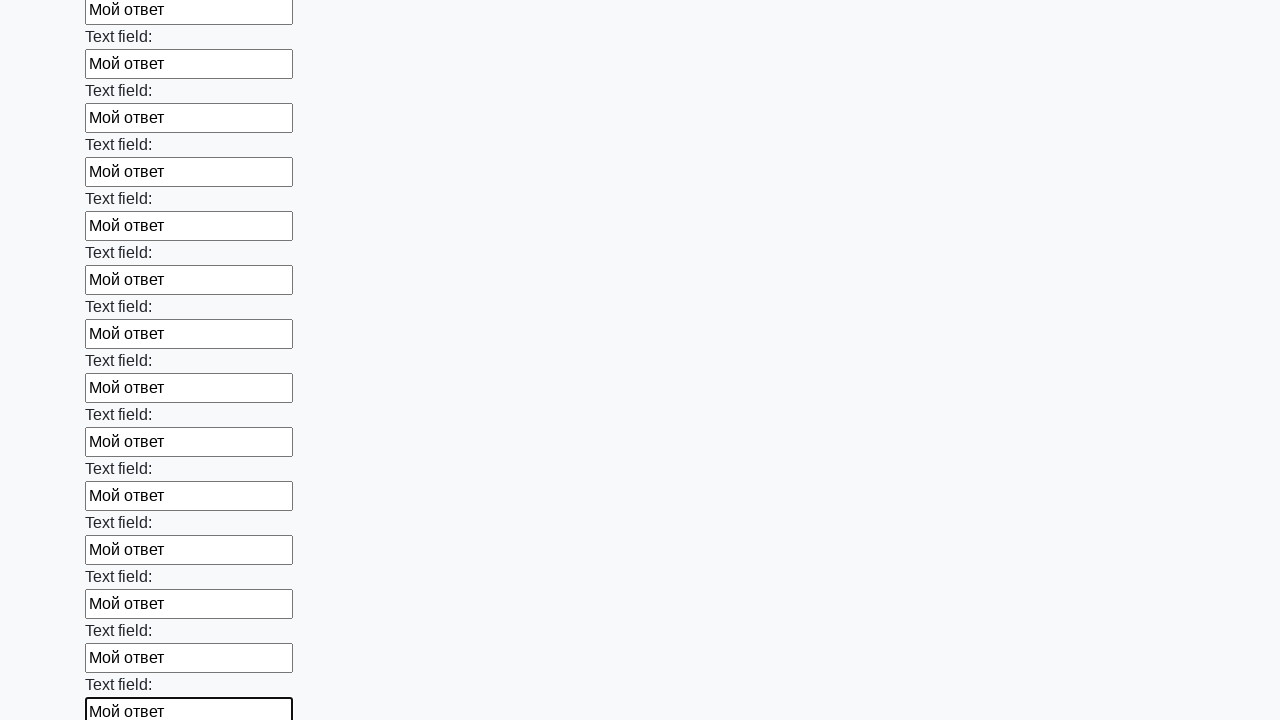

Filled text input field 44 with 'Мой ответ' on input[type='text'] >> nth=43
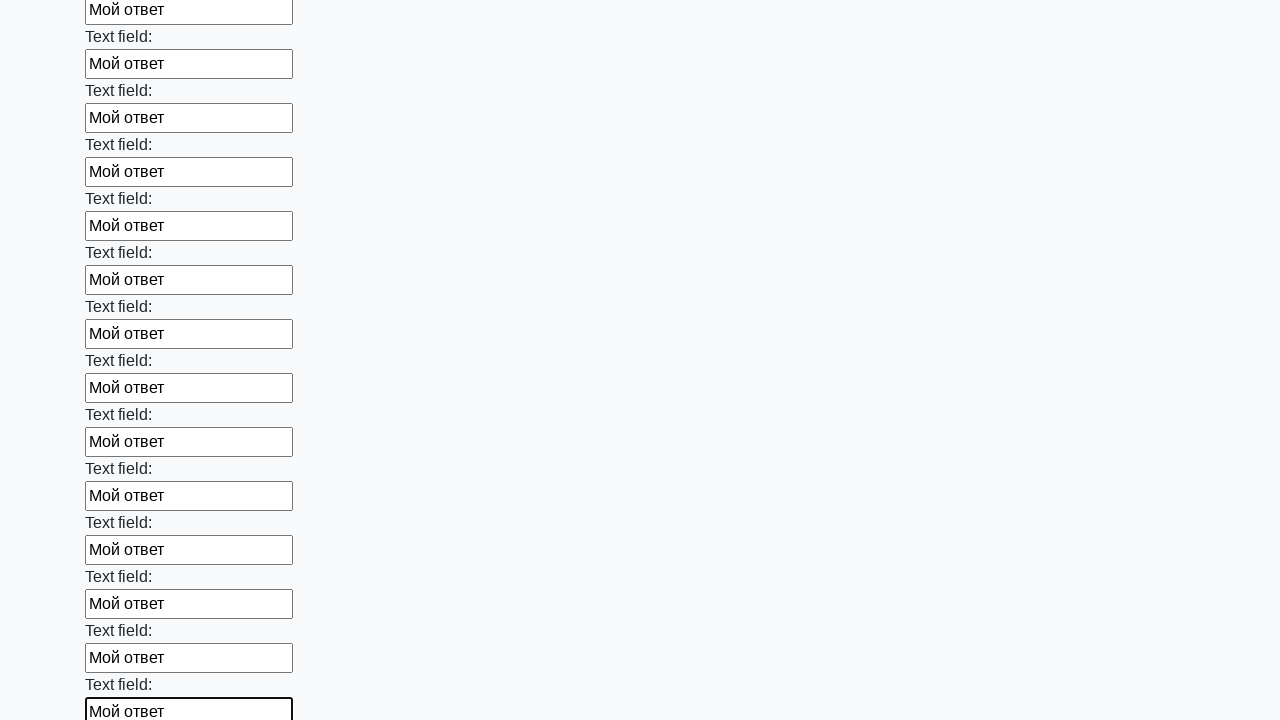

Filled text input field 45 with 'Мой ответ' on input[type='text'] >> nth=44
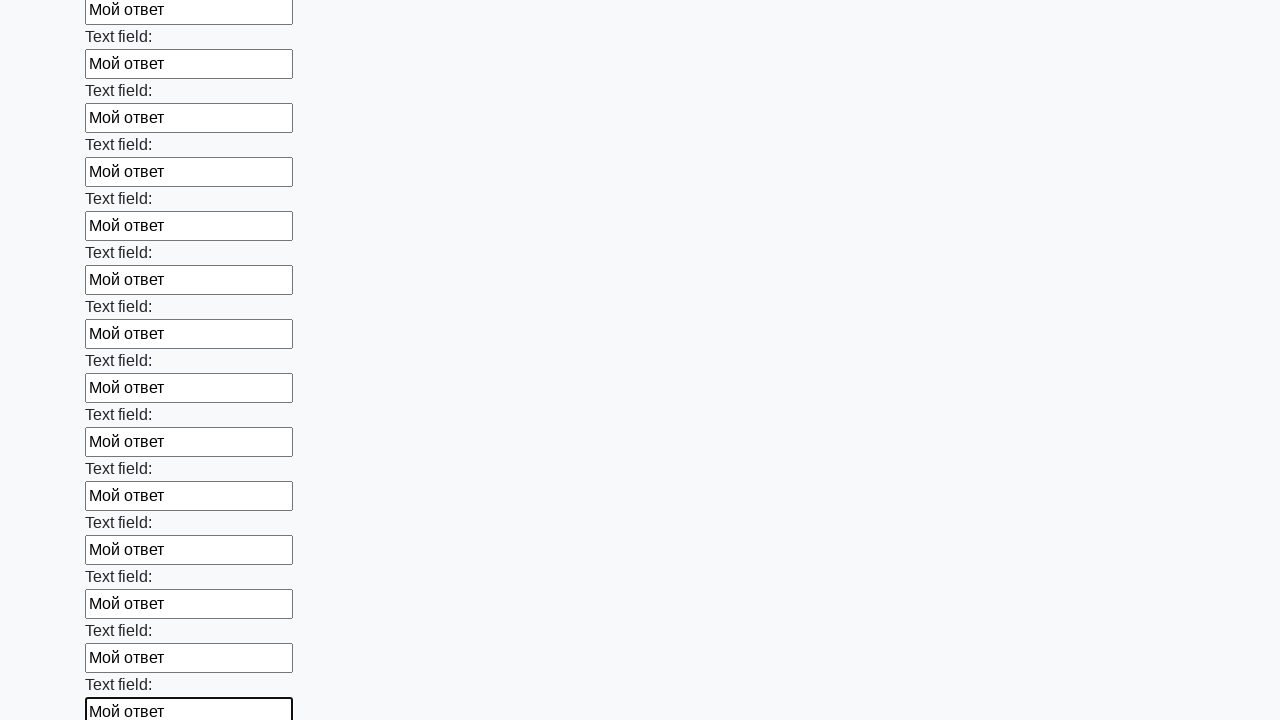

Filled text input field 46 with 'Мой ответ' on input[type='text'] >> nth=45
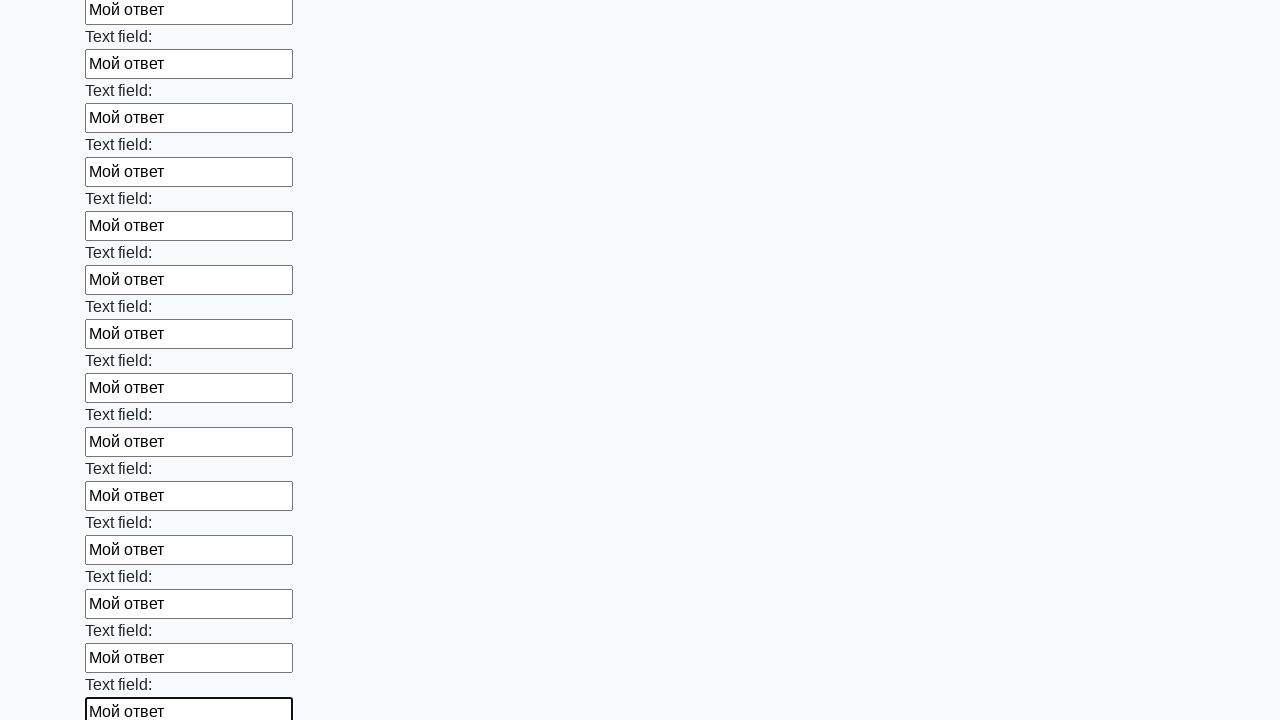

Filled text input field 47 with 'Мой ответ' on input[type='text'] >> nth=46
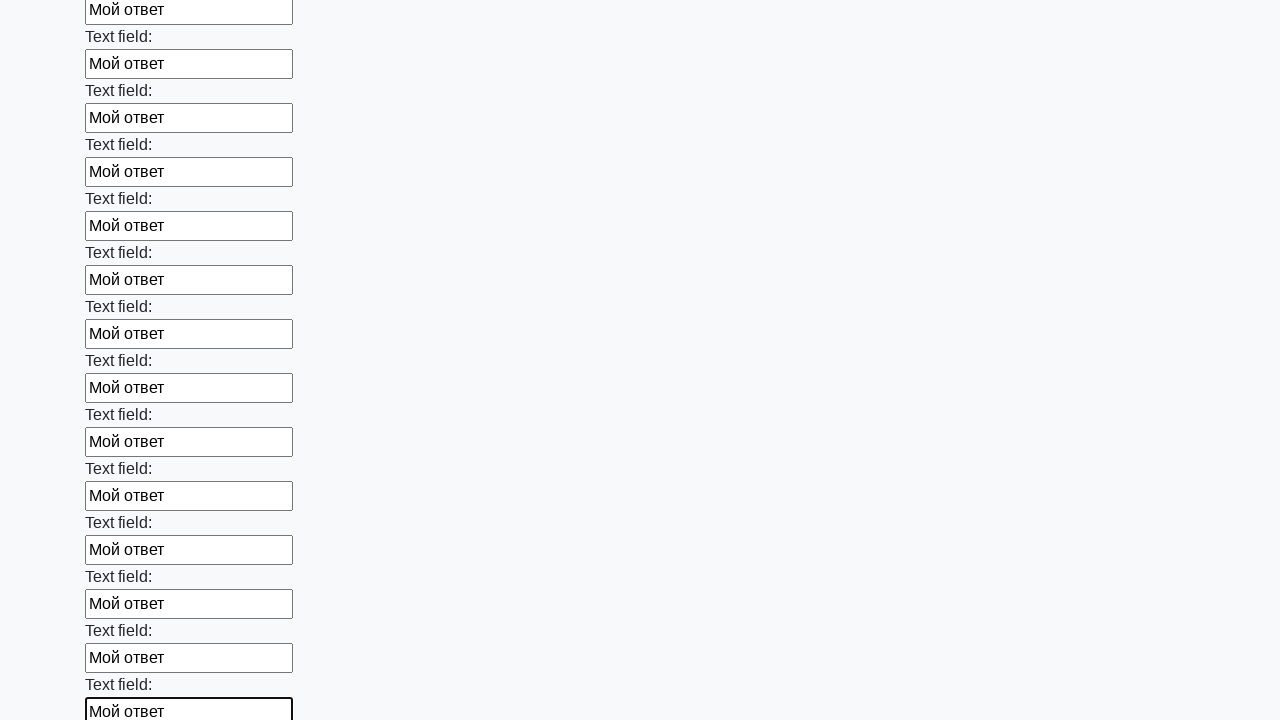

Filled text input field 48 with 'Мой ответ' on input[type='text'] >> nth=47
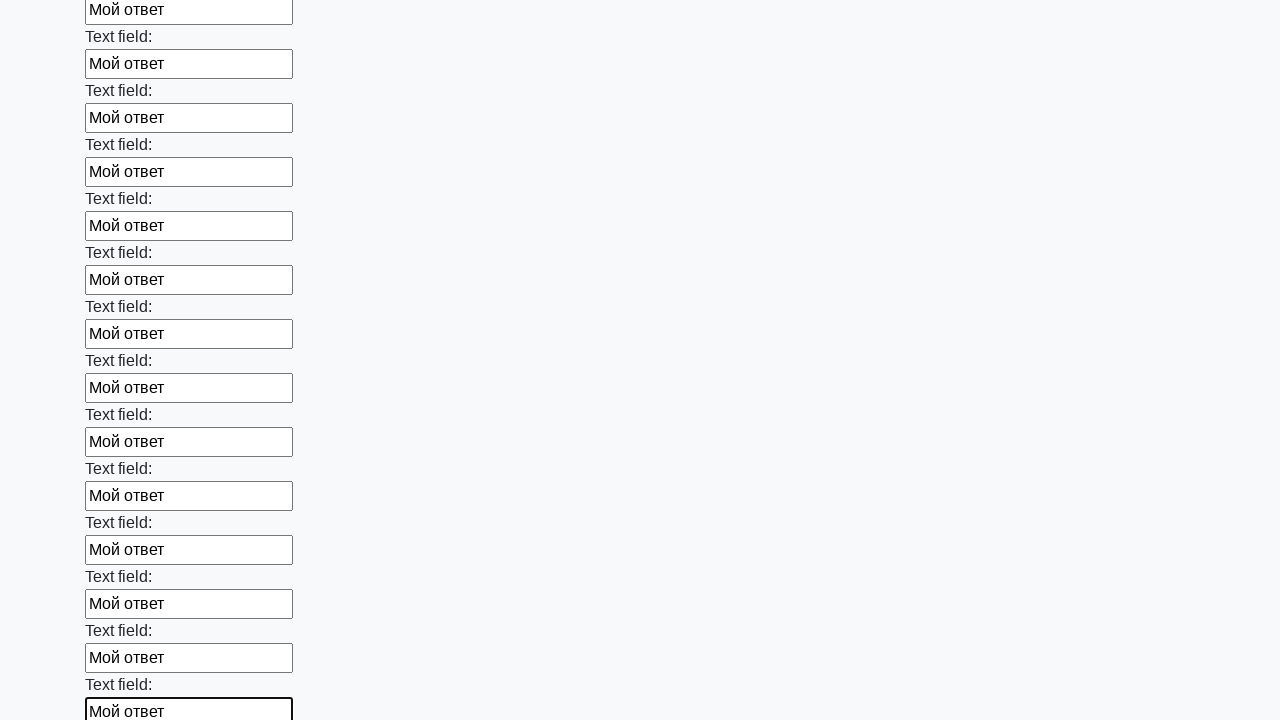

Filled text input field 49 with 'Мой ответ' on input[type='text'] >> nth=48
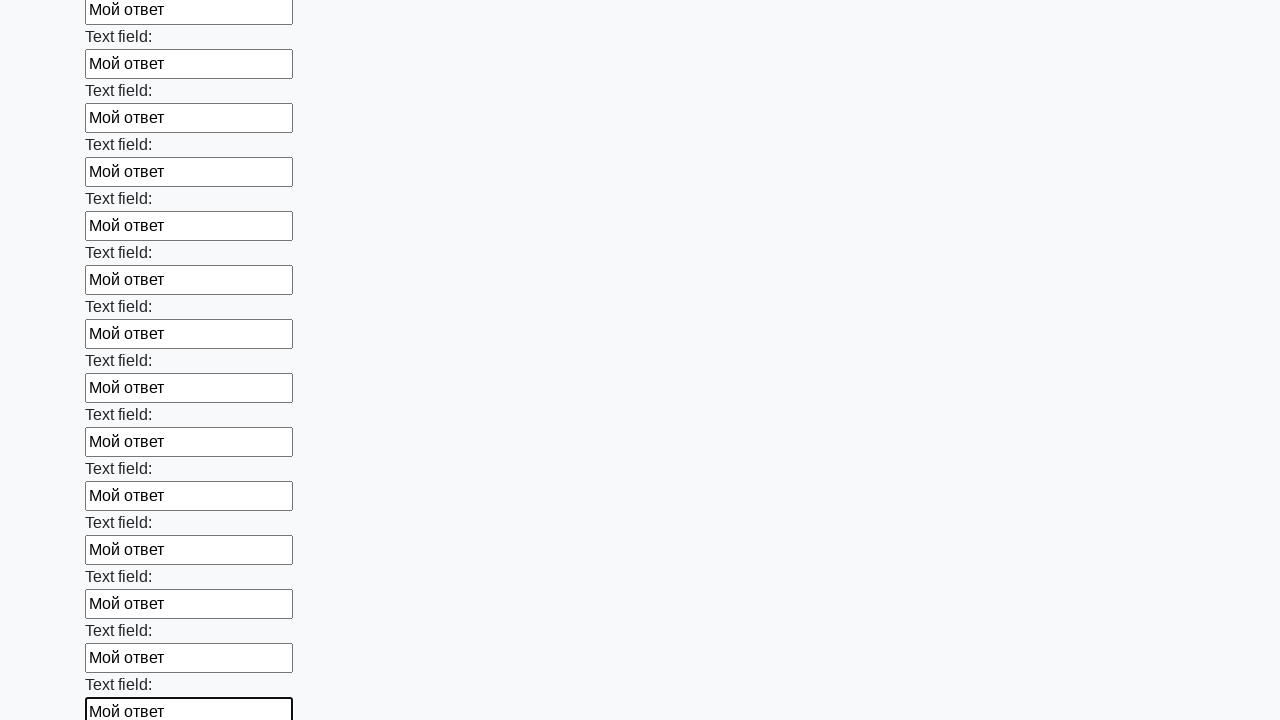

Filled text input field 50 with 'Мой ответ' on input[type='text'] >> nth=49
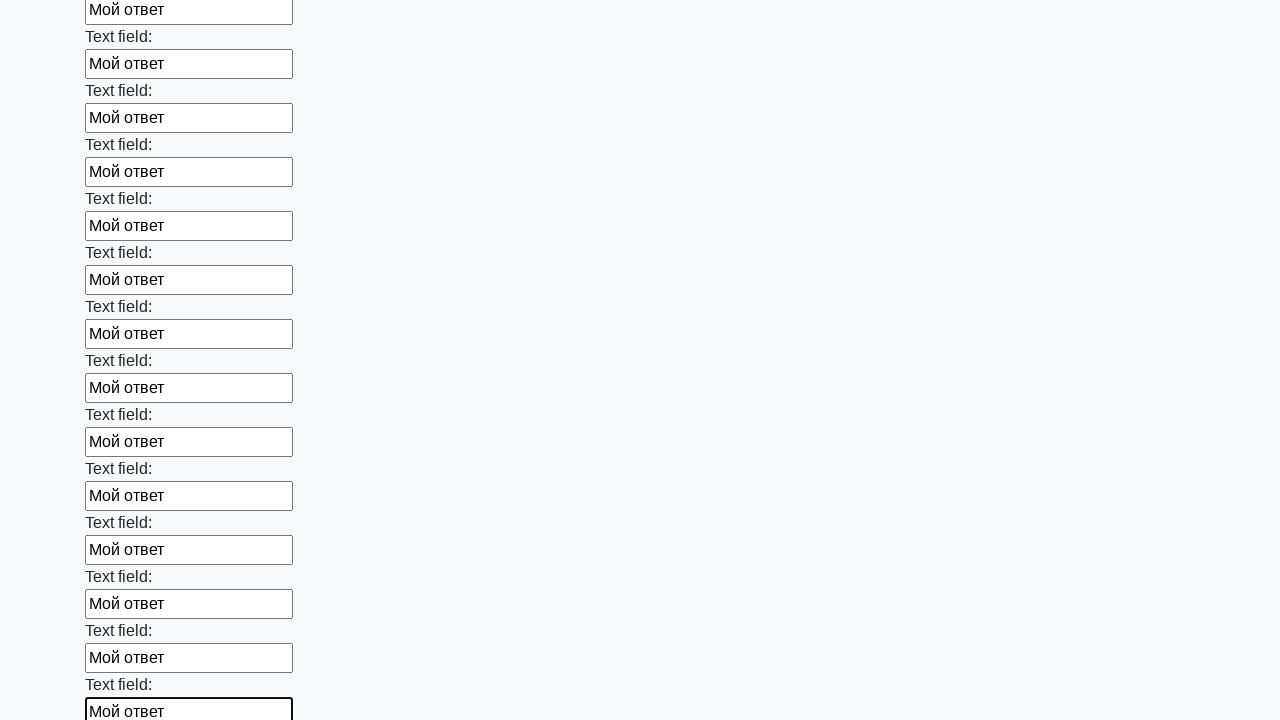

Filled text input field 51 with 'Мой ответ' on input[type='text'] >> nth=50
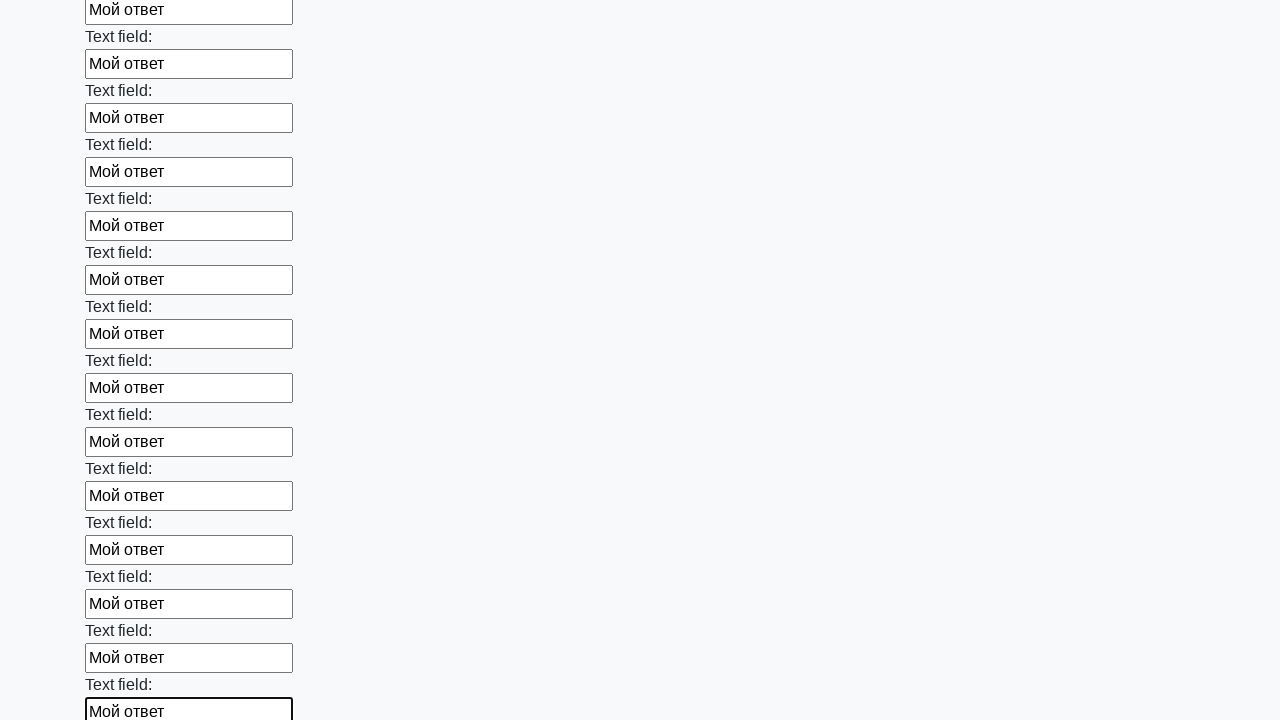

Filled text input field 52 with 'Мой ответ' on input[type='text'] >> nth=51
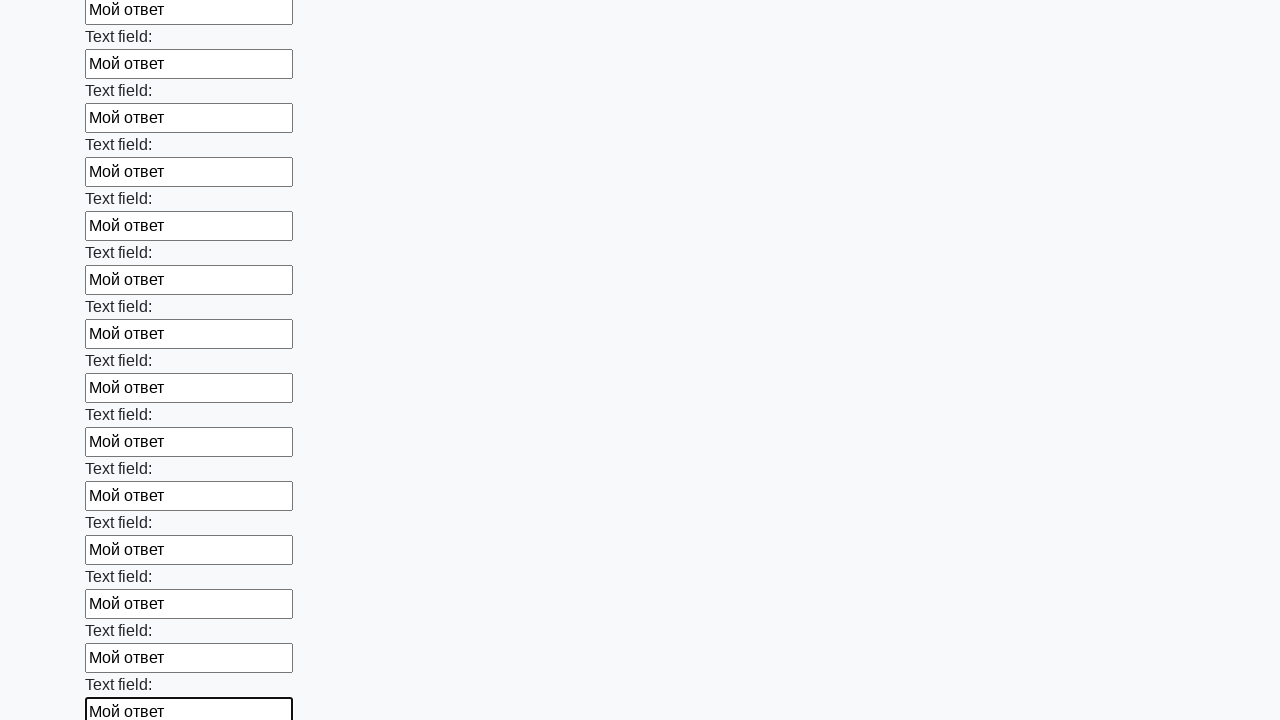

Filled text input field 53 with 'Мой ответ' on input[type='text'] >> nth=52
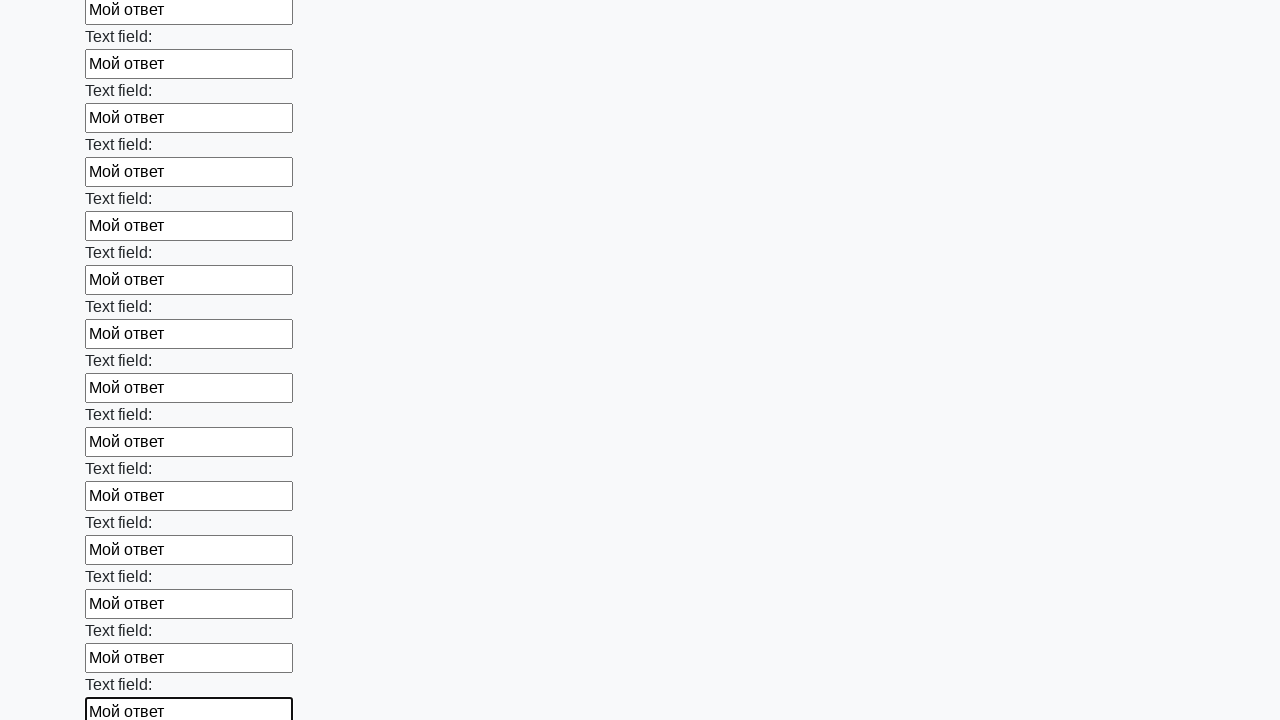

Filled text input field 54 with 'Мой ответ' on input[type='text'] >> nth=53
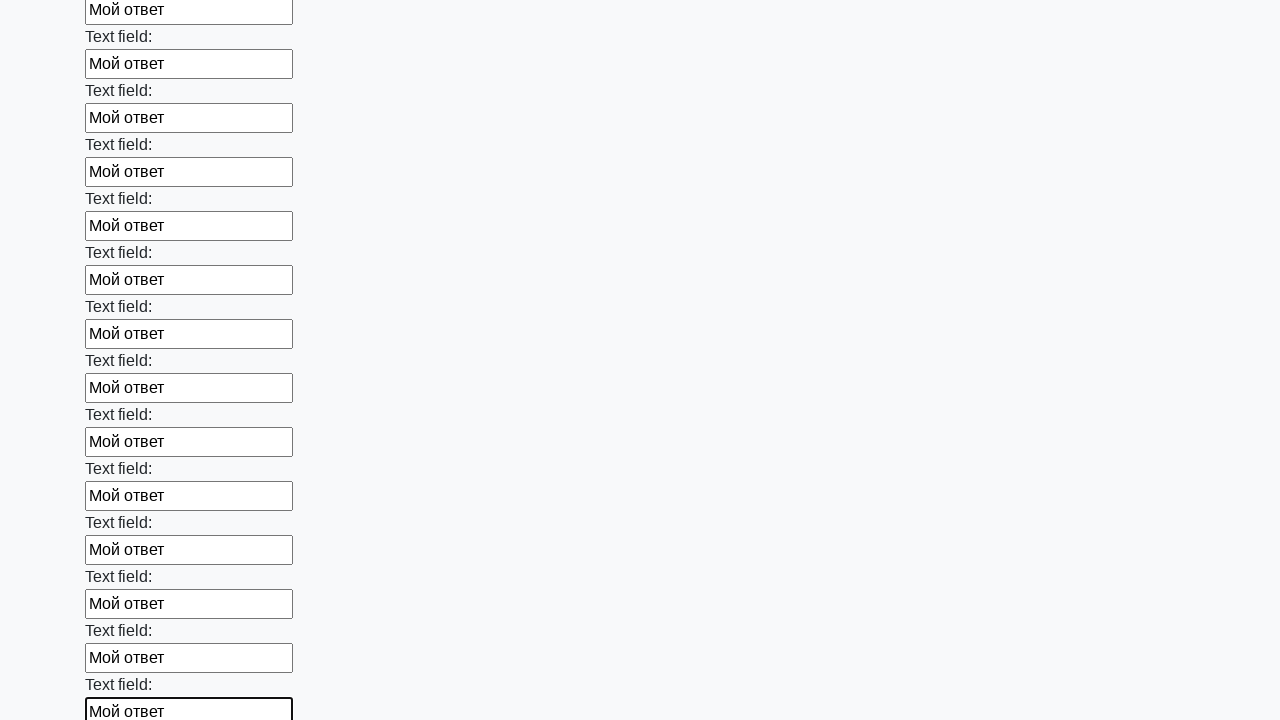

Filled text input field 55 with 'Мой ответ' on input[type='text'] >> nth=54
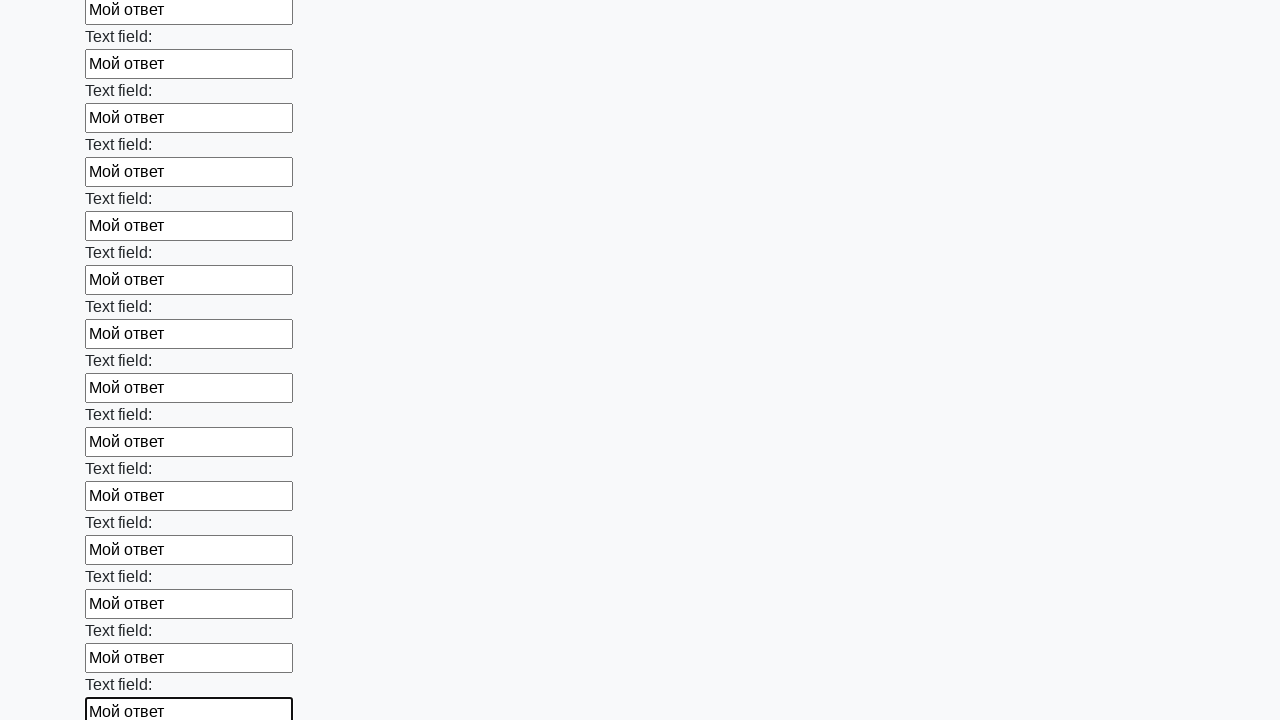

Filled text input field 56 with 'Мой ответ' on input[type='text'] >> nth=55
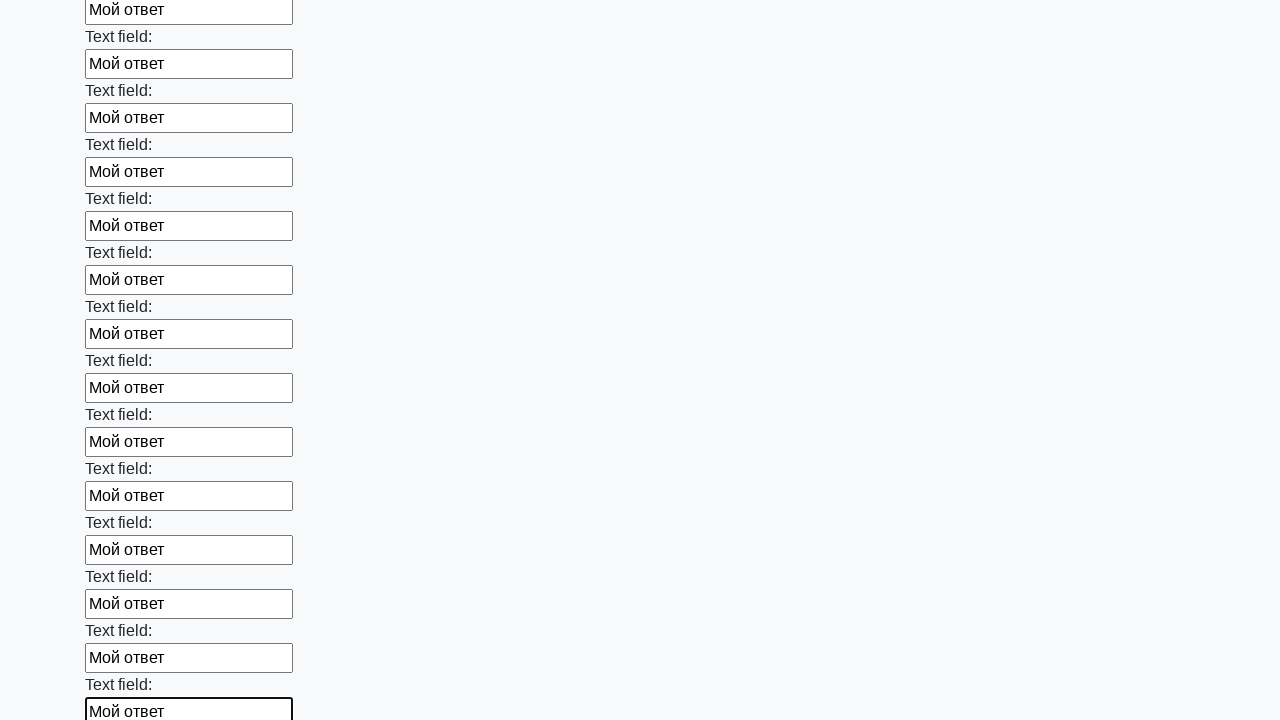

Filled text input field 57 with 'Мой ответ' on input[type='text'] >> nth=56
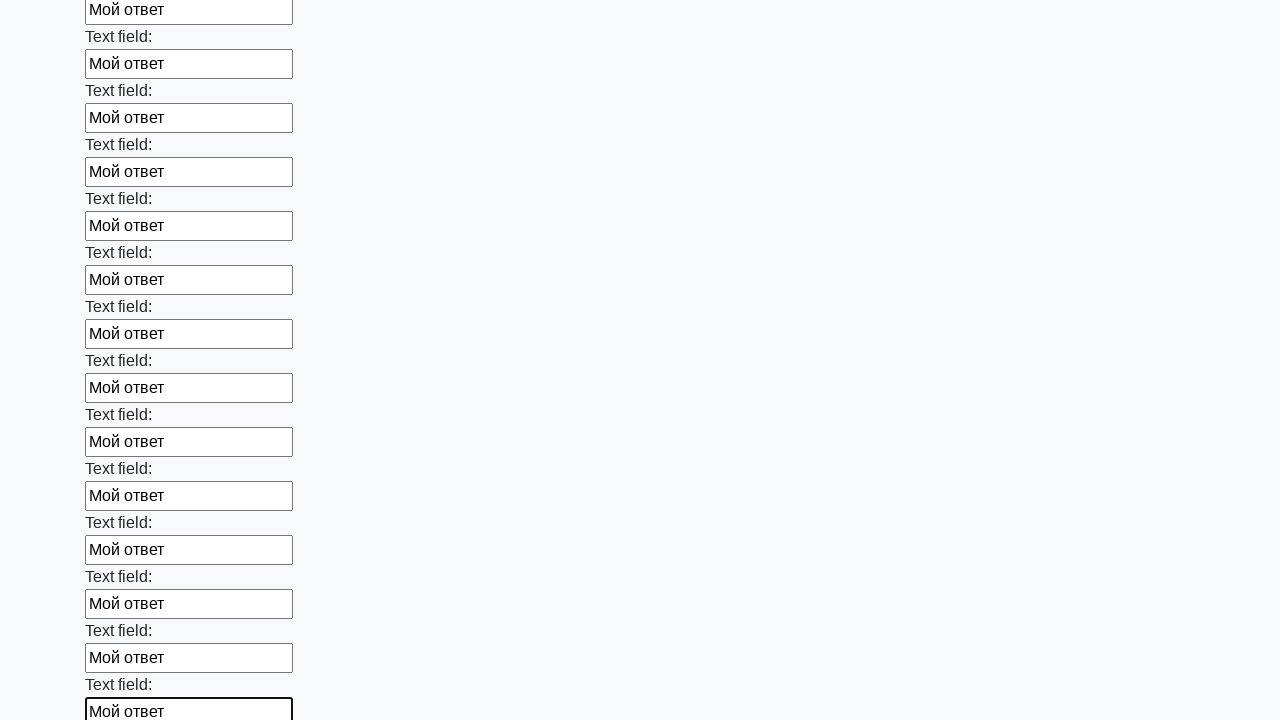

Filled text input field 58 with 'Мой ответ' on input[type='text'] >> nth=57
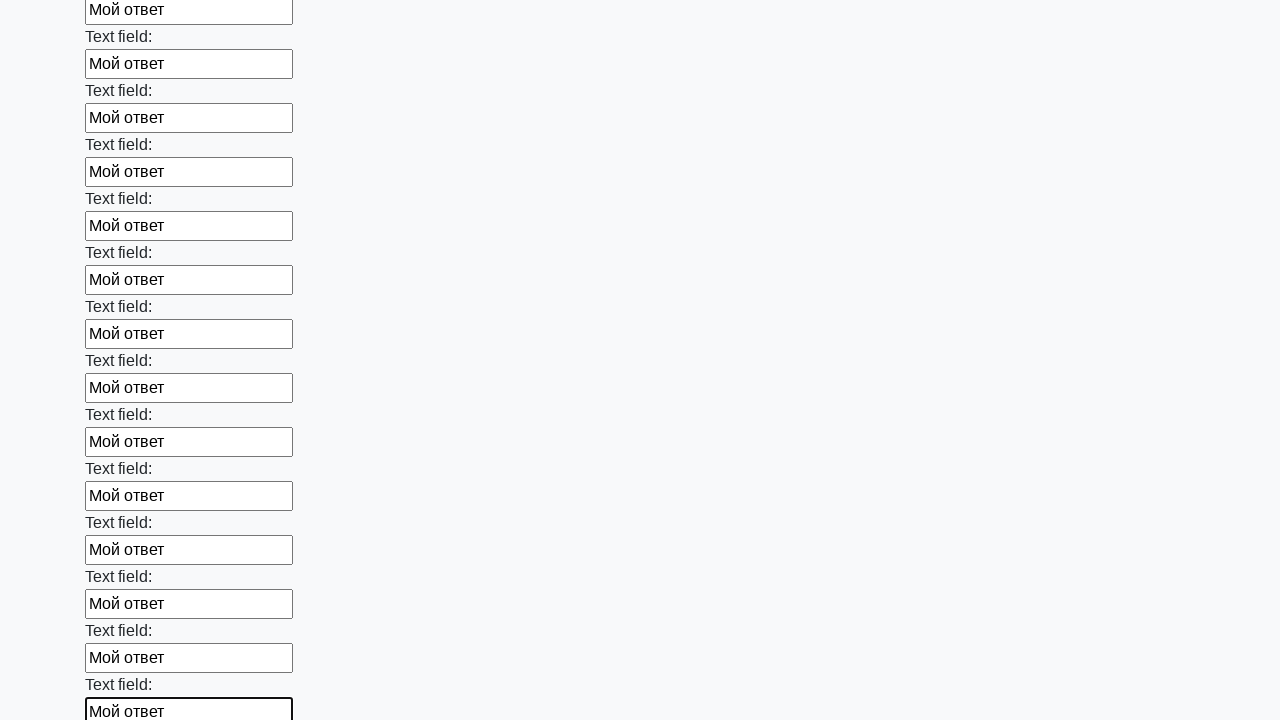

Filled text input field 59 with 'Мой ответ' on input[type='text'] >> nth=58
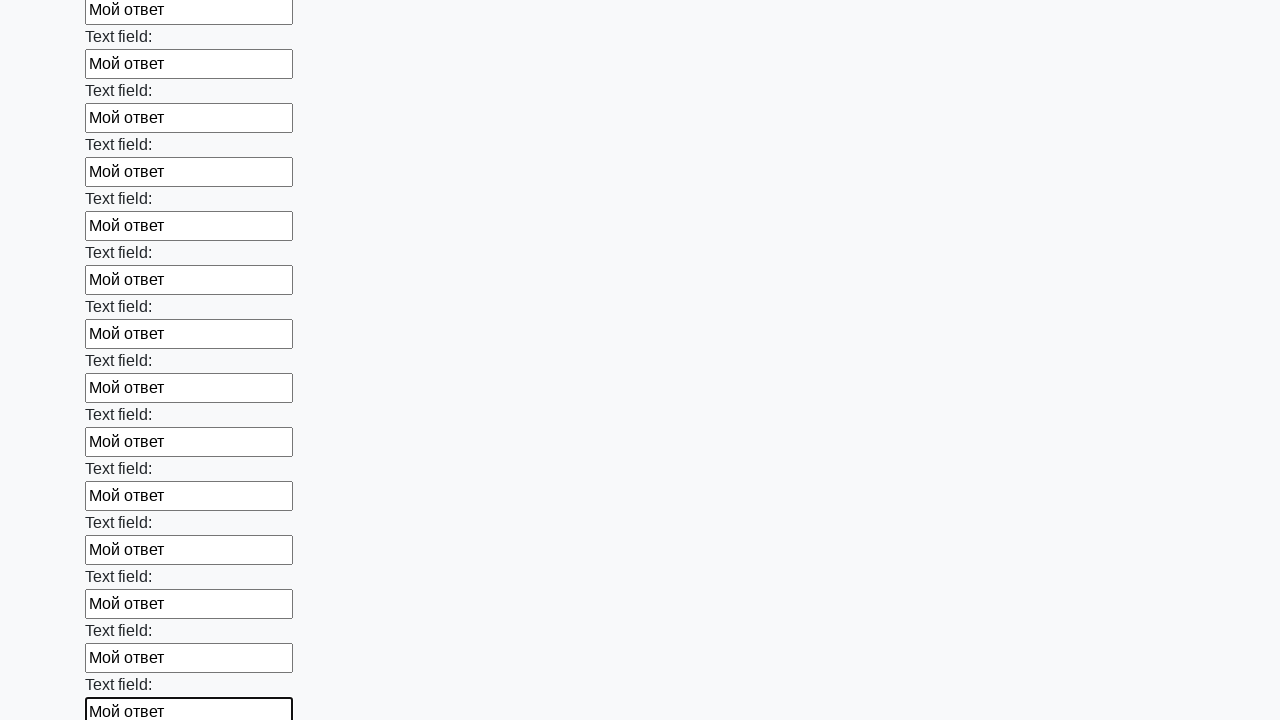

Filled text input field 60 with 'Мой ответ' on input[type='text'] >> nth=59
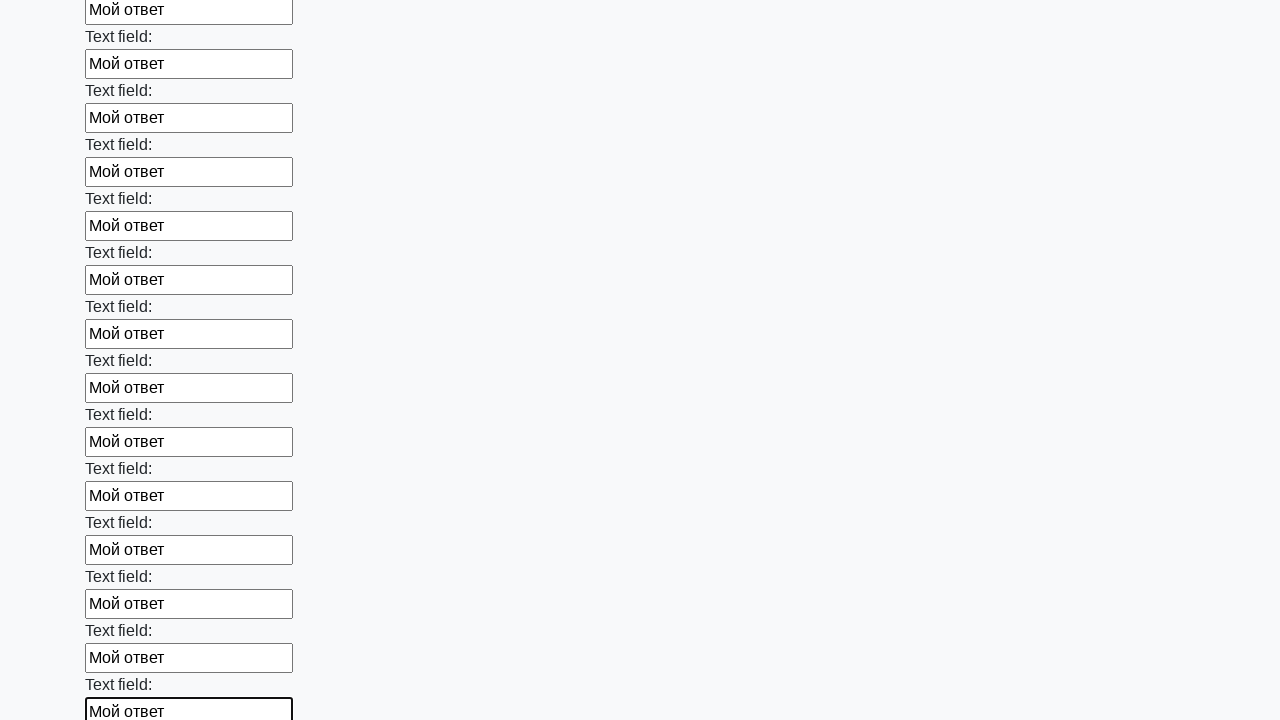

Filled text input field 61 with 'Мой ответ' on input[type='text'] >> nth=60
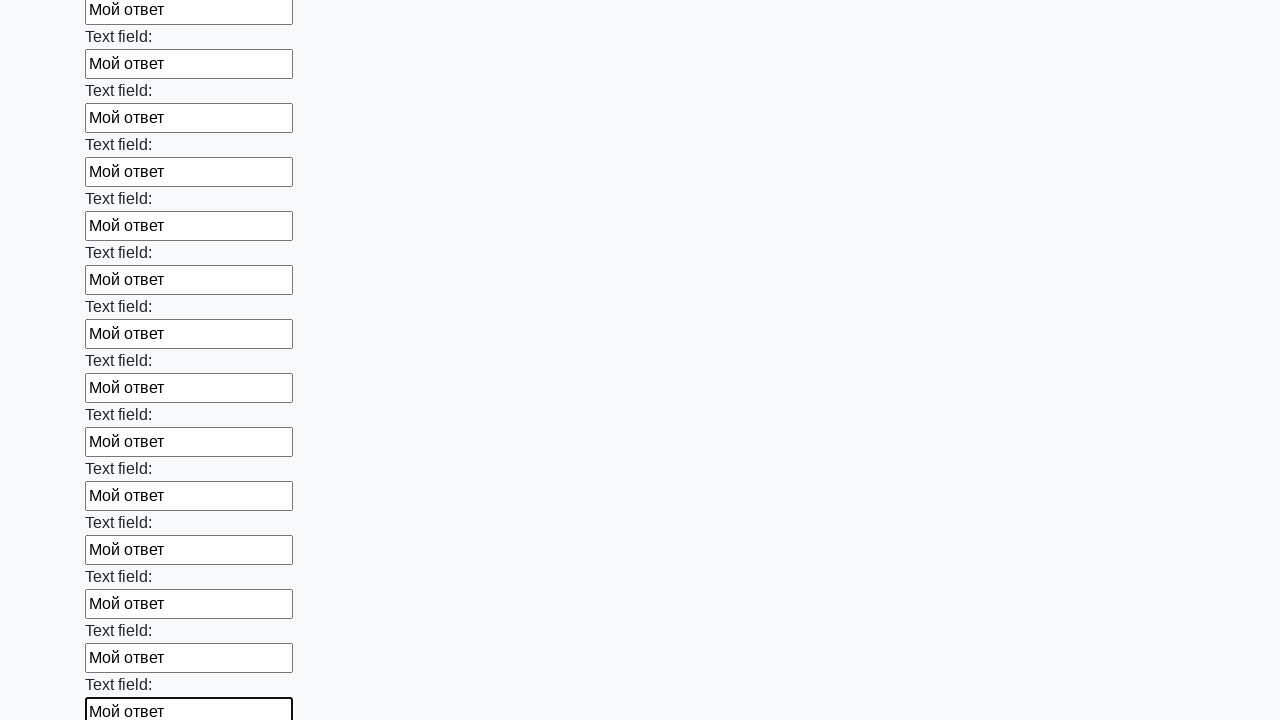

Filled text input field 62 with 'Мой ответ' on input[type='text'] >> nth=61
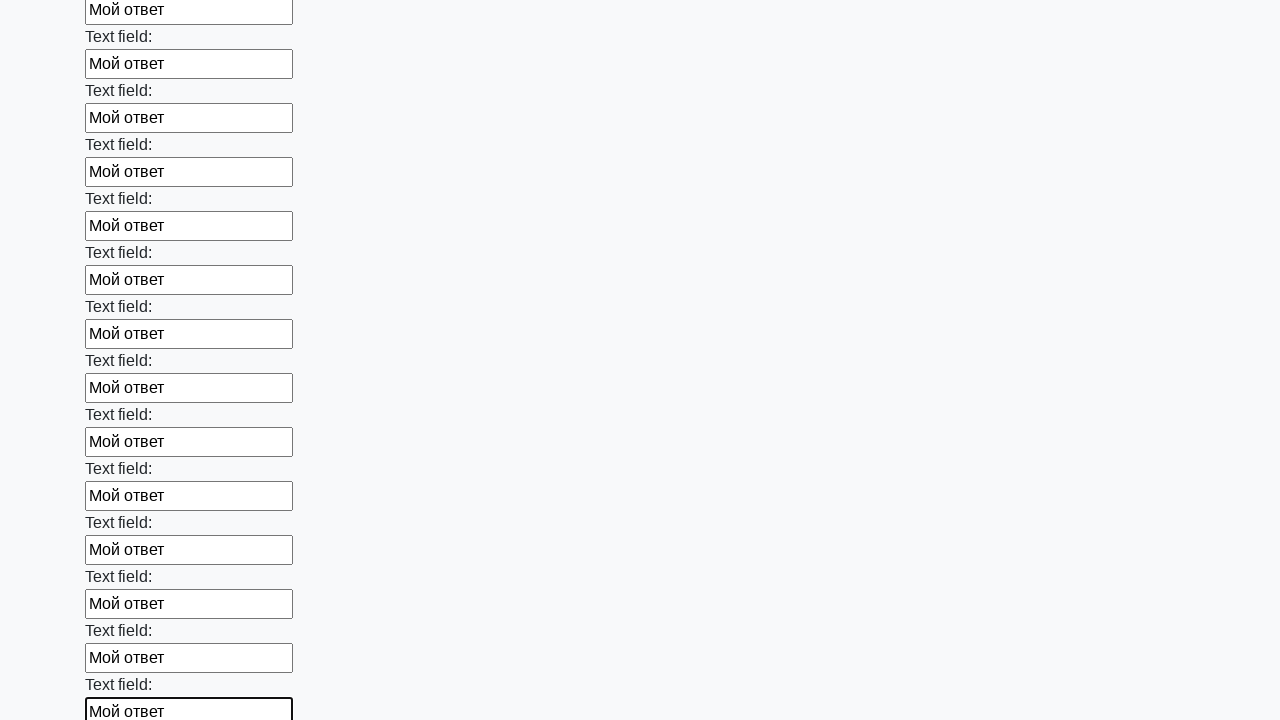

Filled text input field 63 with 'Мой ответ' on input[type='text'] >> nth=62
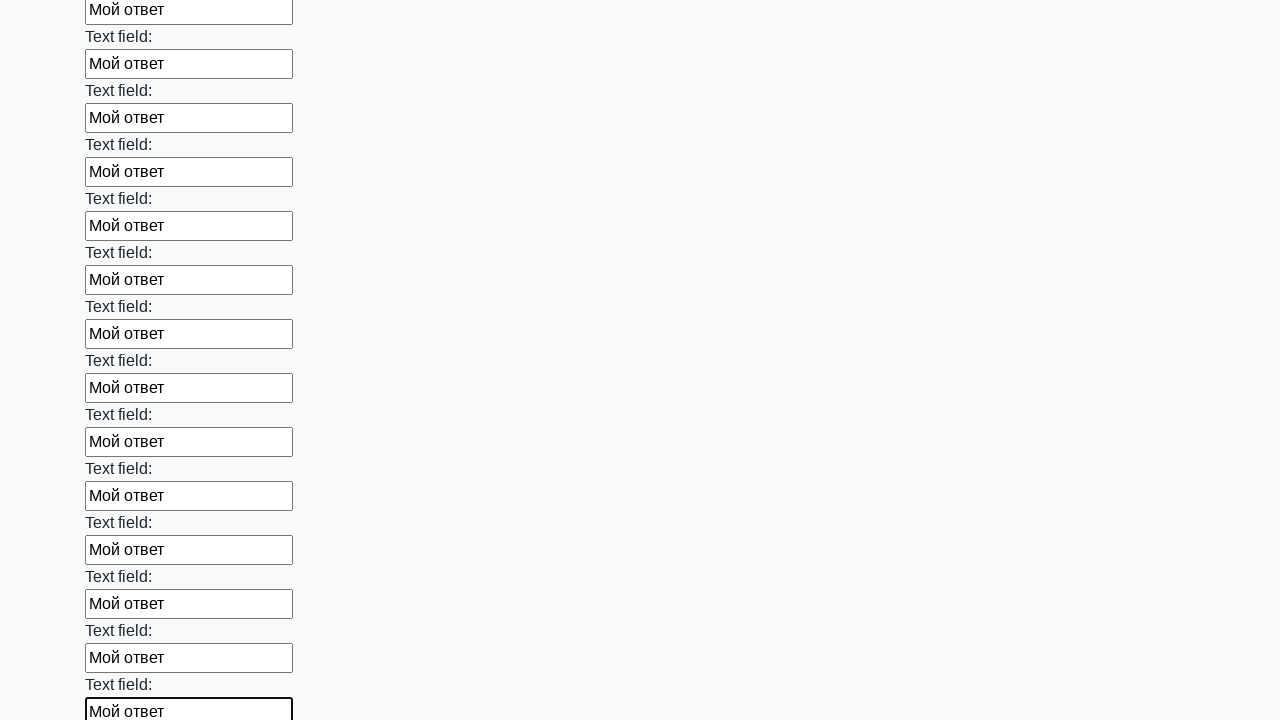

Filled text input field 64 with 'Мой ответ' on input[type='text'] >> nth=63
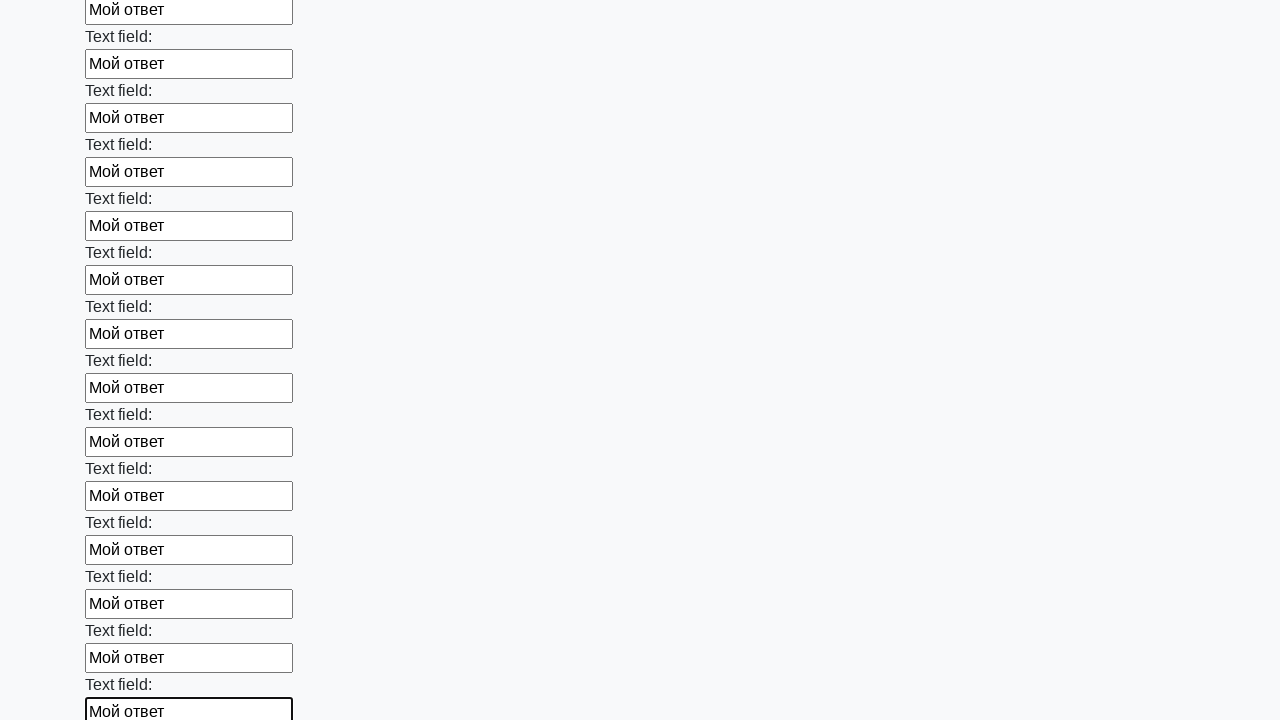

Filled text input field 65 with 'Мой ответ' on input[type='text'] >> nth=64
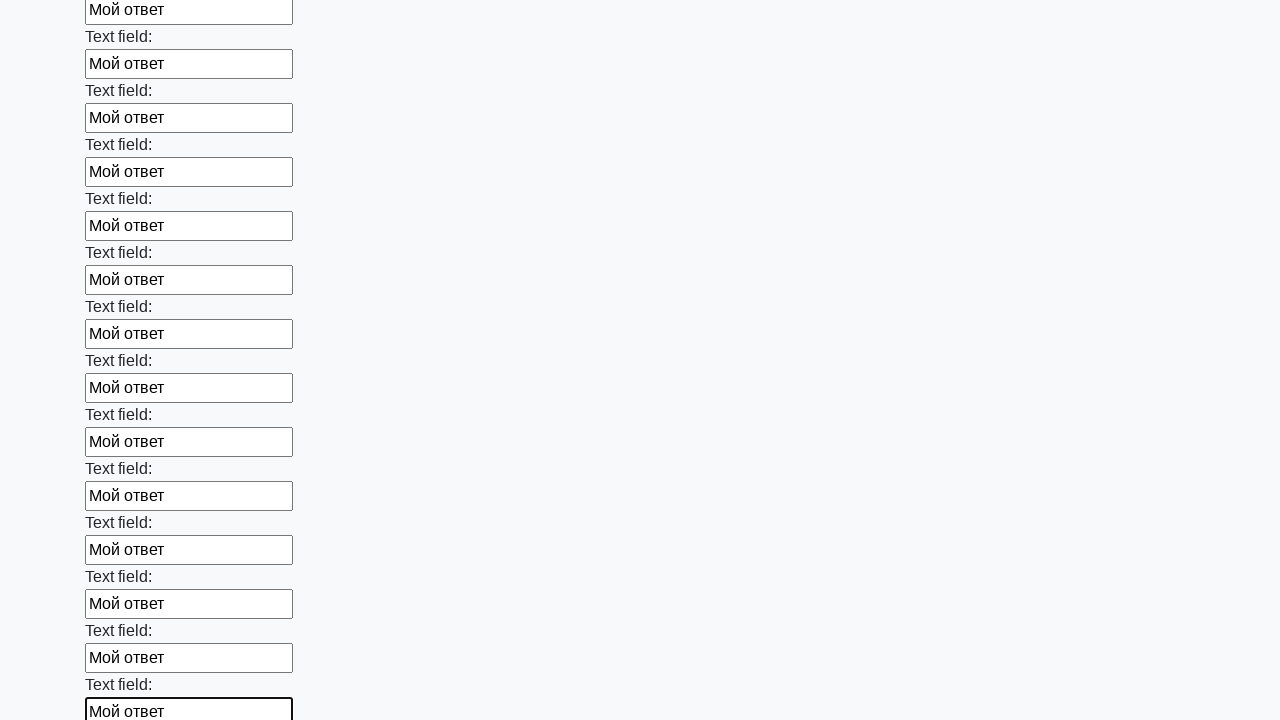

Filled text input field 66 with 'Мой ответ' on input[type='text'] >> nth=65
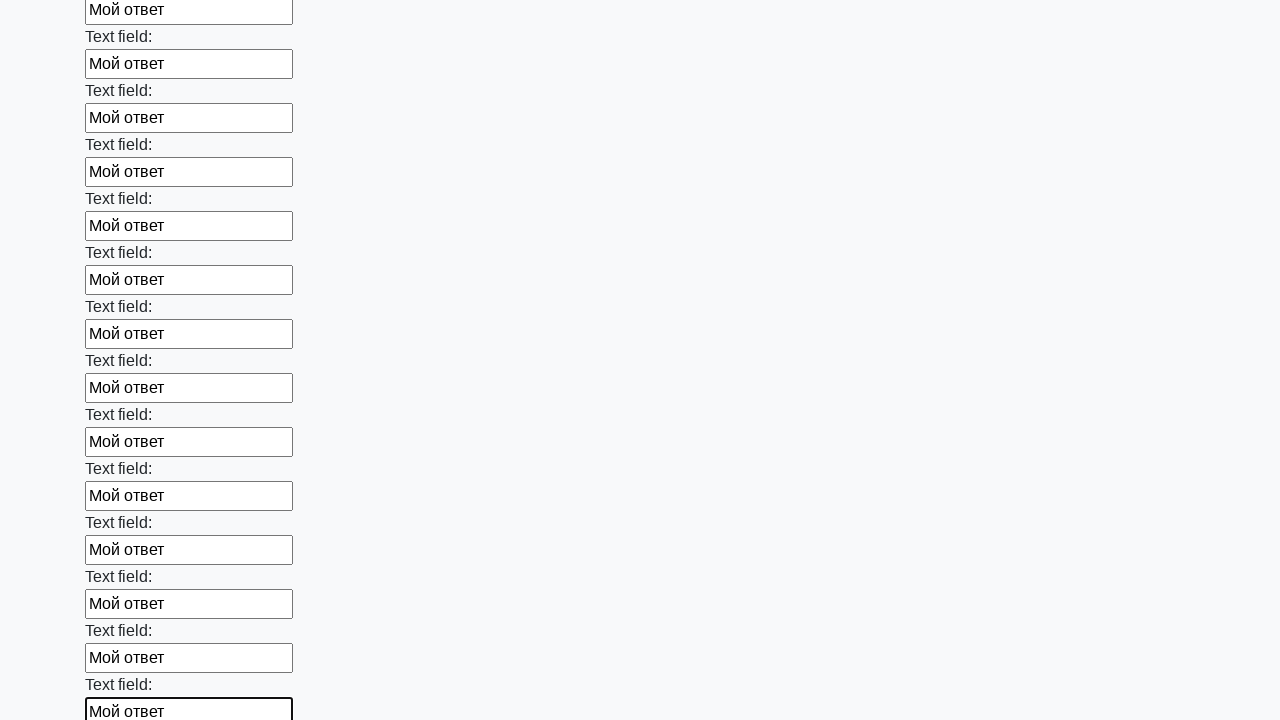

Filled text input field 67 with 'Мой ответ' on input[type='text'] >> nth=66
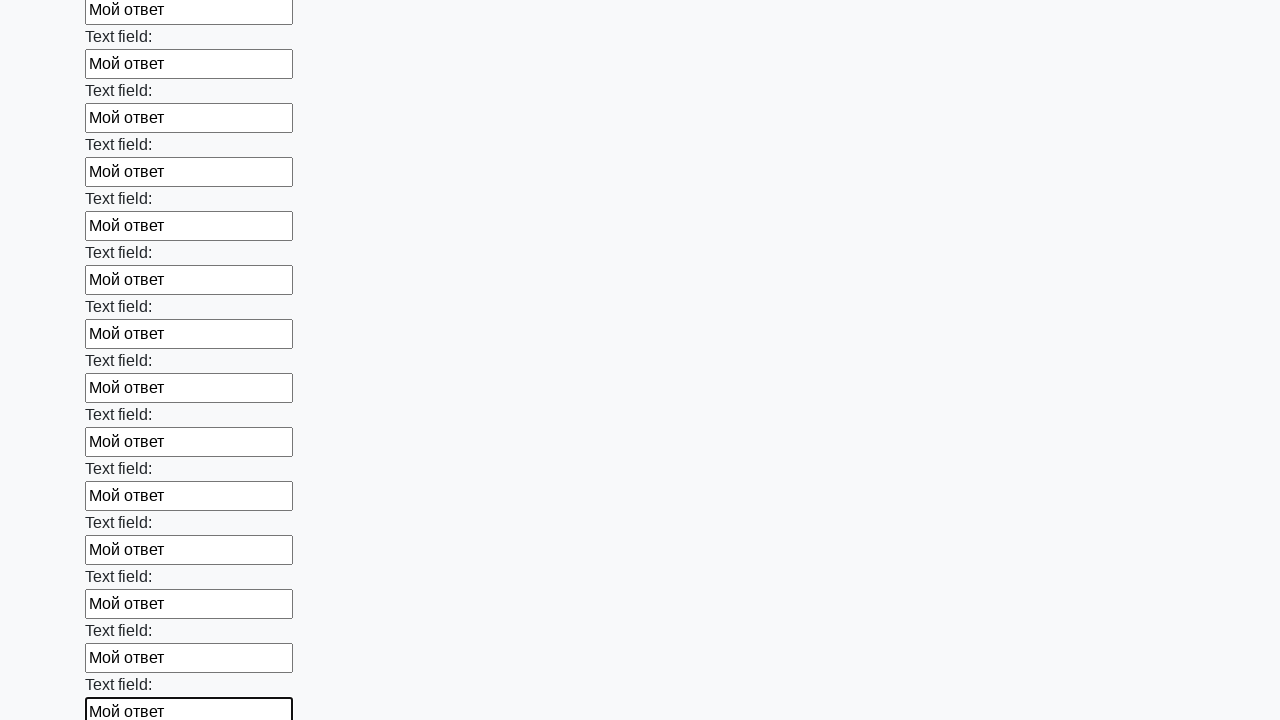

Filled text input field 68 with 'Мой ответ' on input[type='text'] >> nth=67
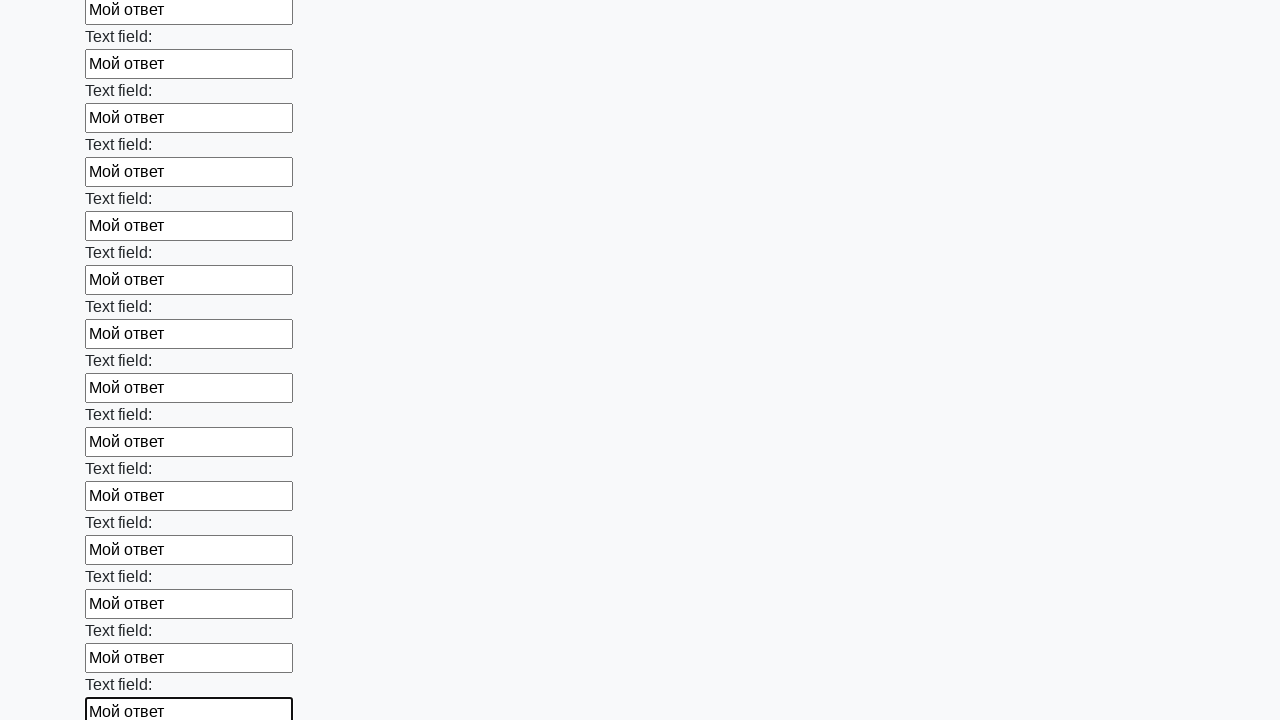

Filled text input field 69 with 'Мой ответ' on input[type='text'] >> nth=68
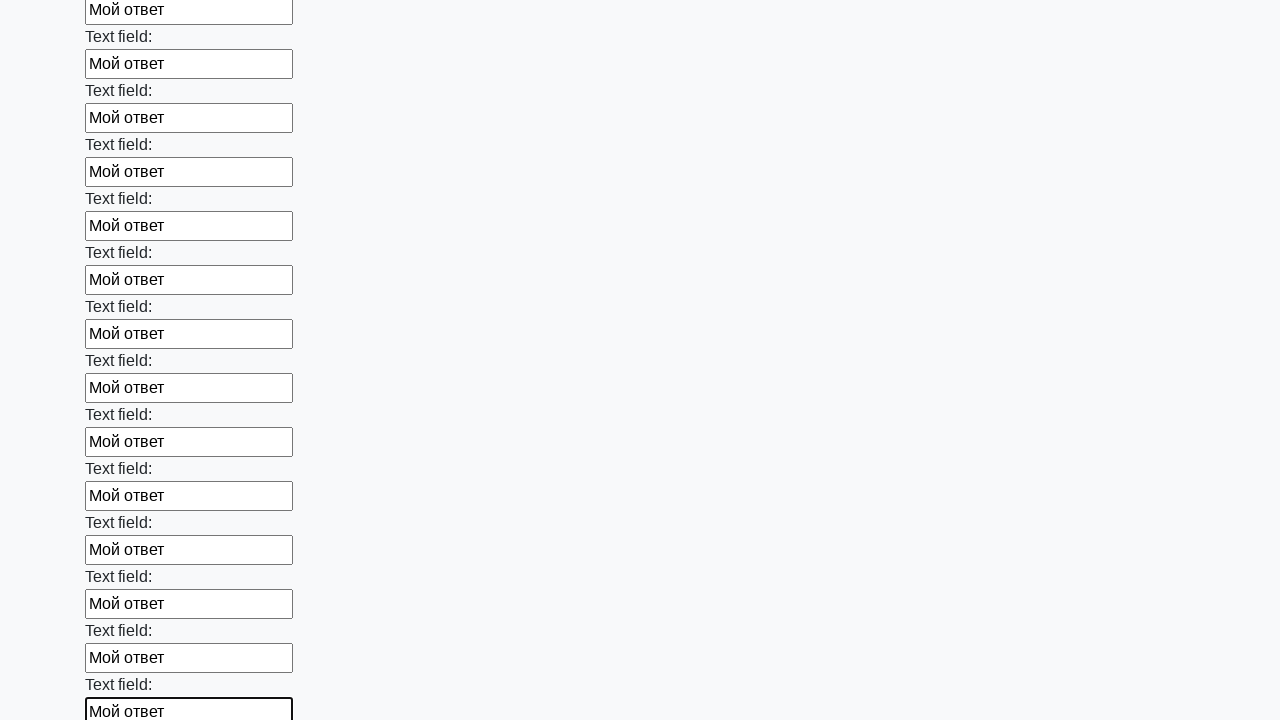

Filled text input field 70 with 'Мой ответ' on input[type='text'] >> nth=69
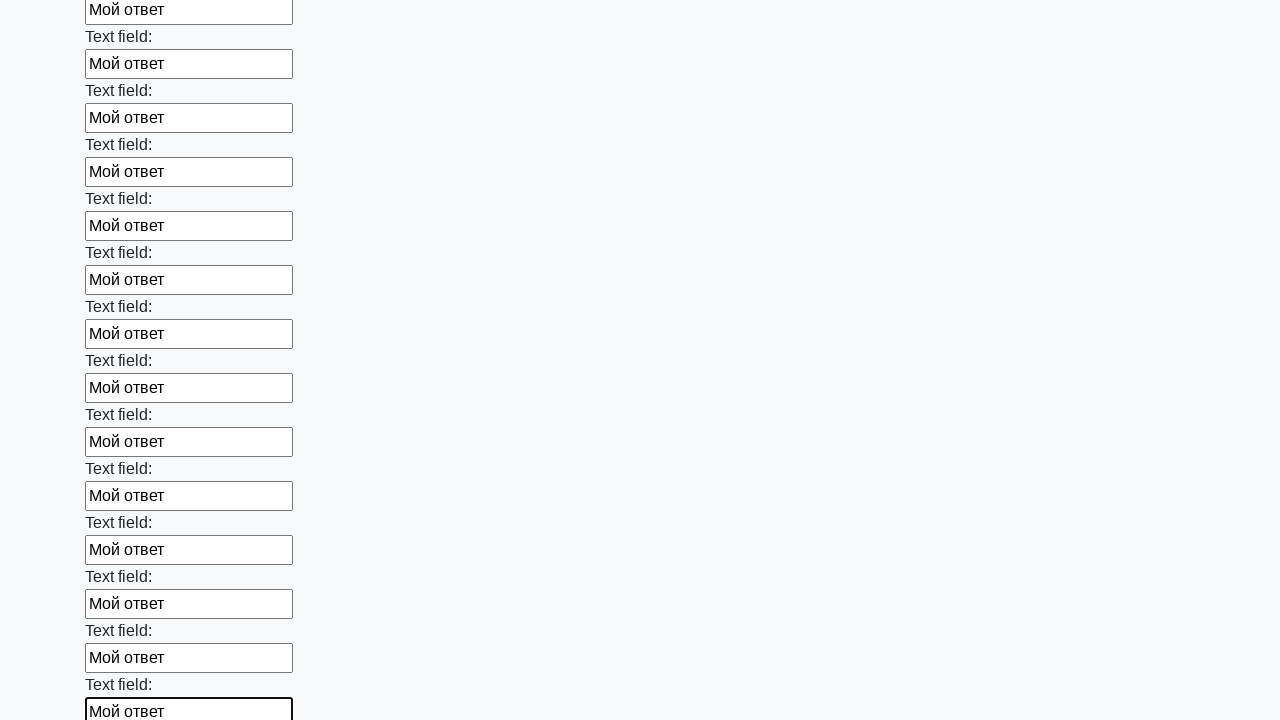

Filled text input field 71 with 'Мой ответ' on input[type='text'] >> nth=70
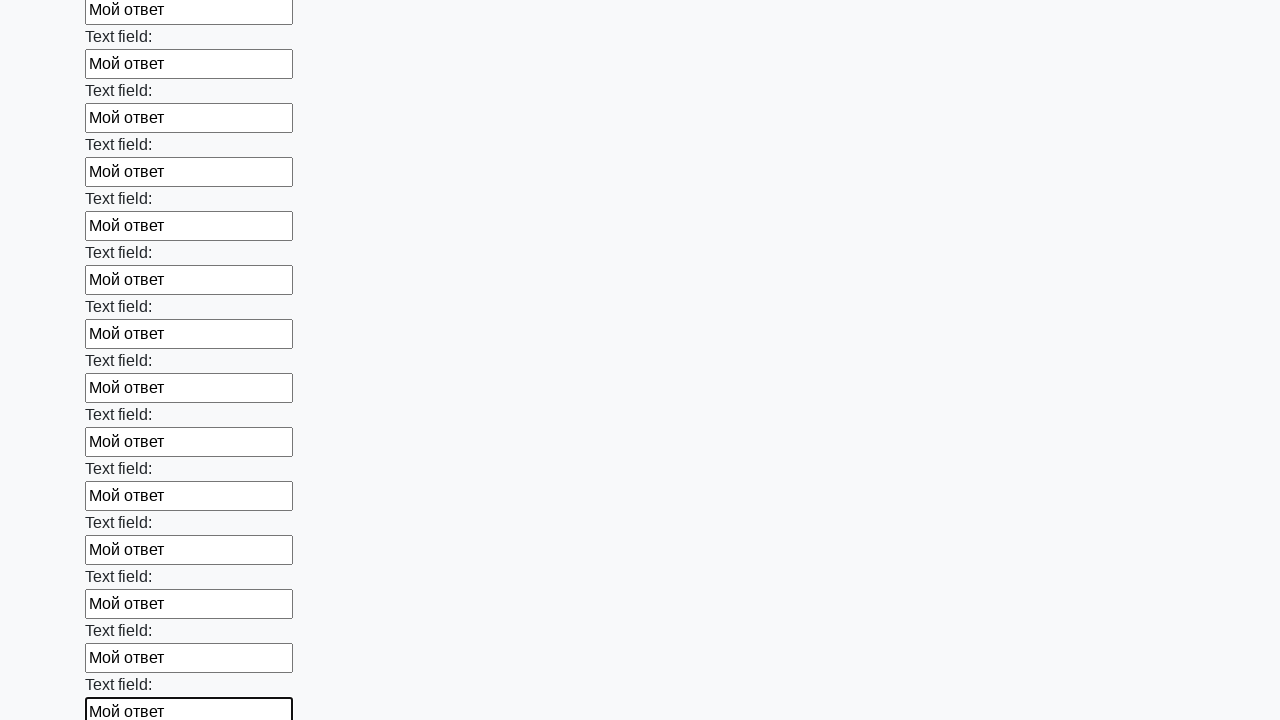

Filled text input field 72 with 'Мой ответ' on input[type='text'] >> nth=71
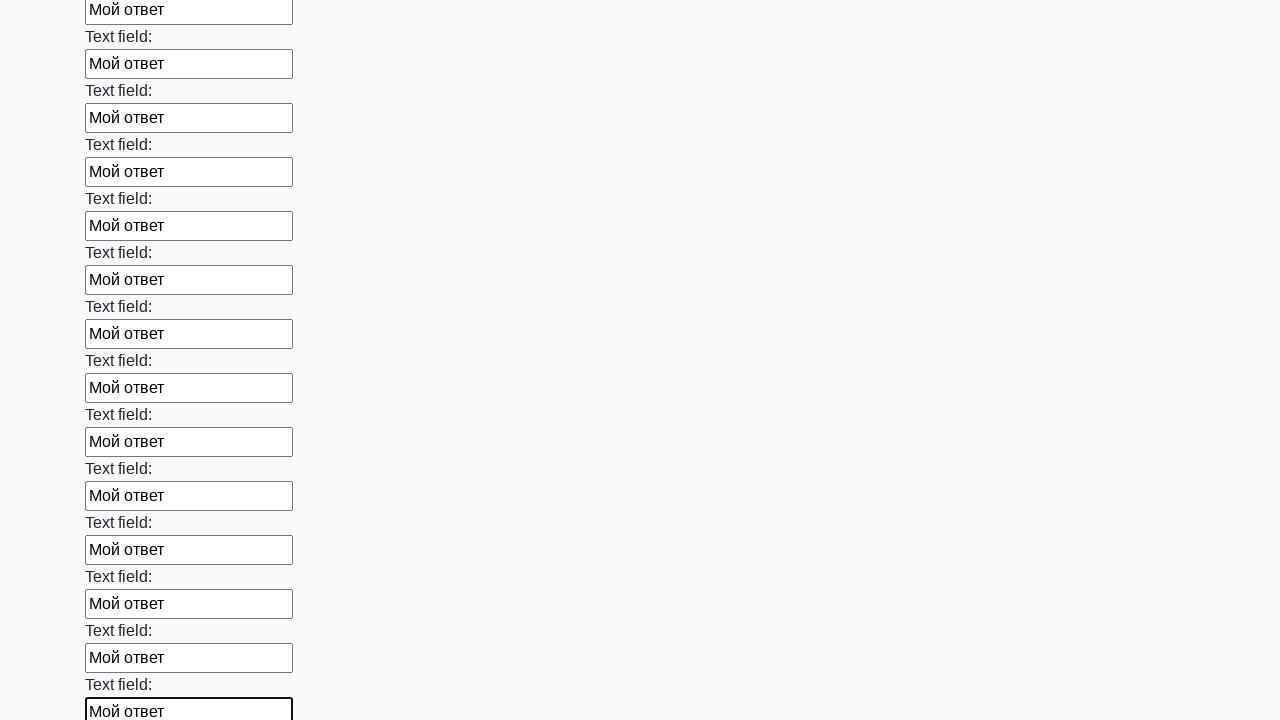

Filled text input field 73 with 'Мой ответ' on input[type='text'] >> nth=72
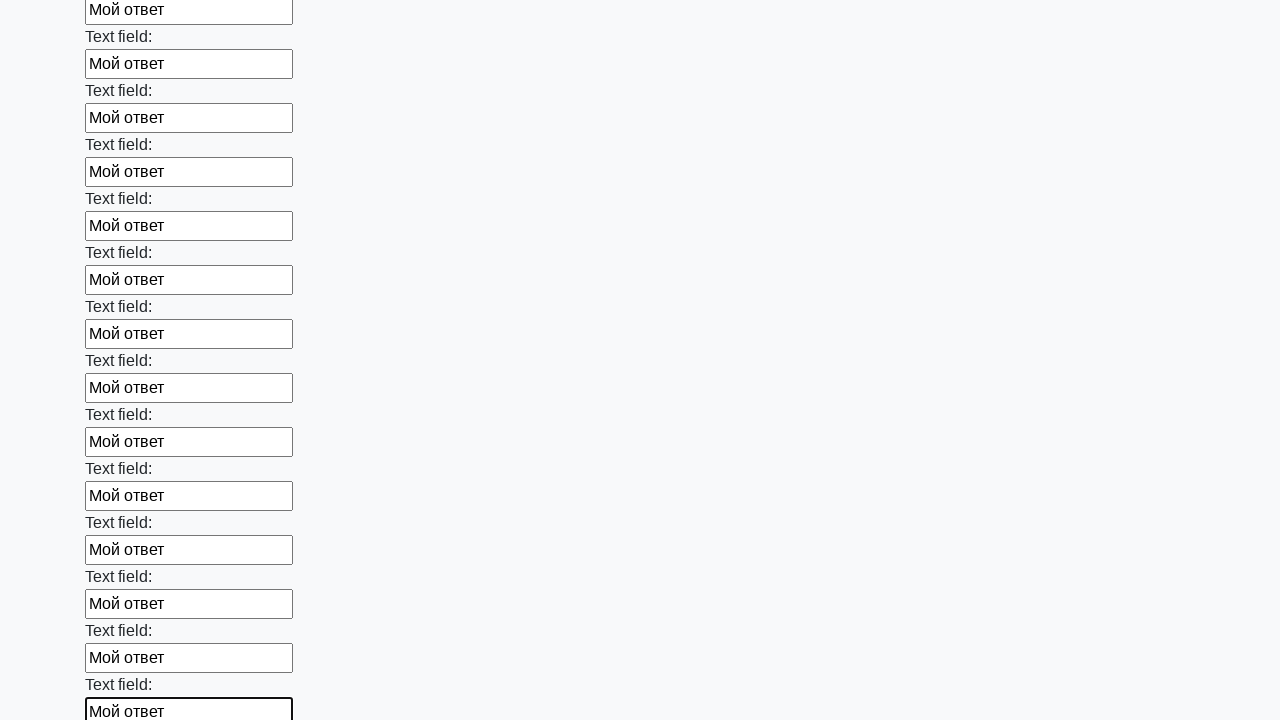

Filled text input field 74 with 'Мой ответ' on input[type='text'] >> nth=73
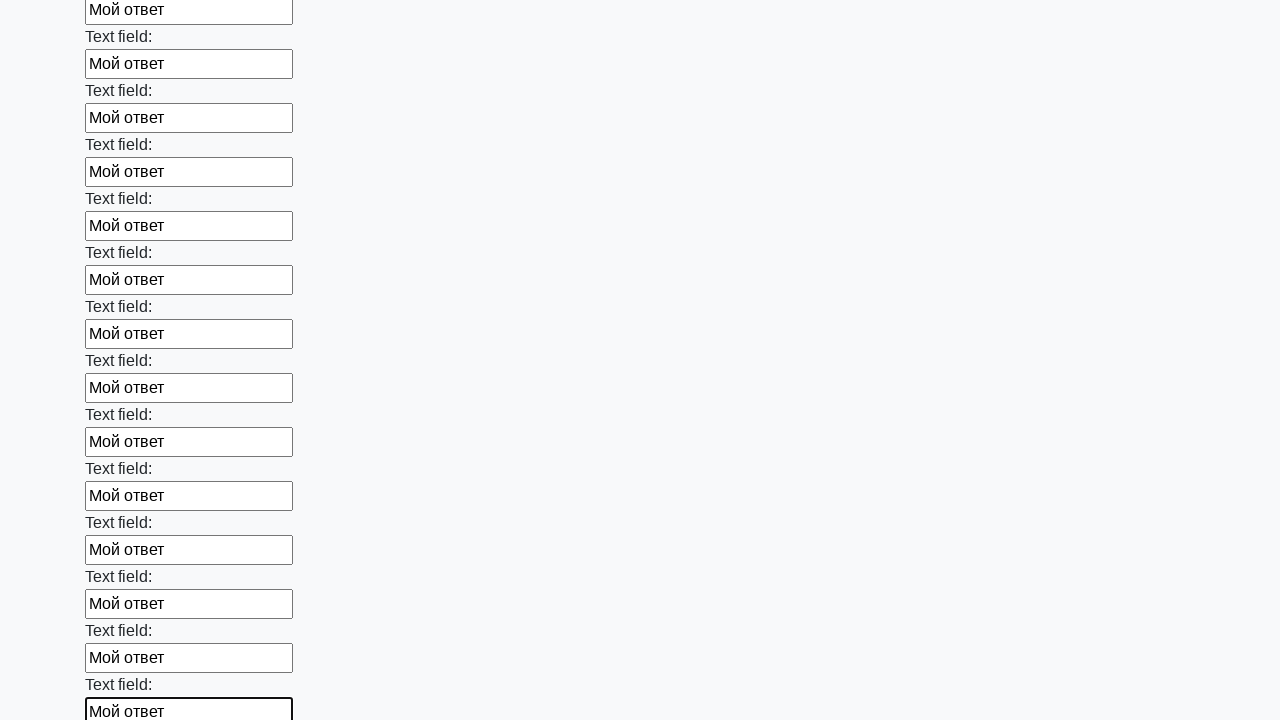

Filled text input field 75 with 'Мой ответ' on input[type='text'] >> nth=74
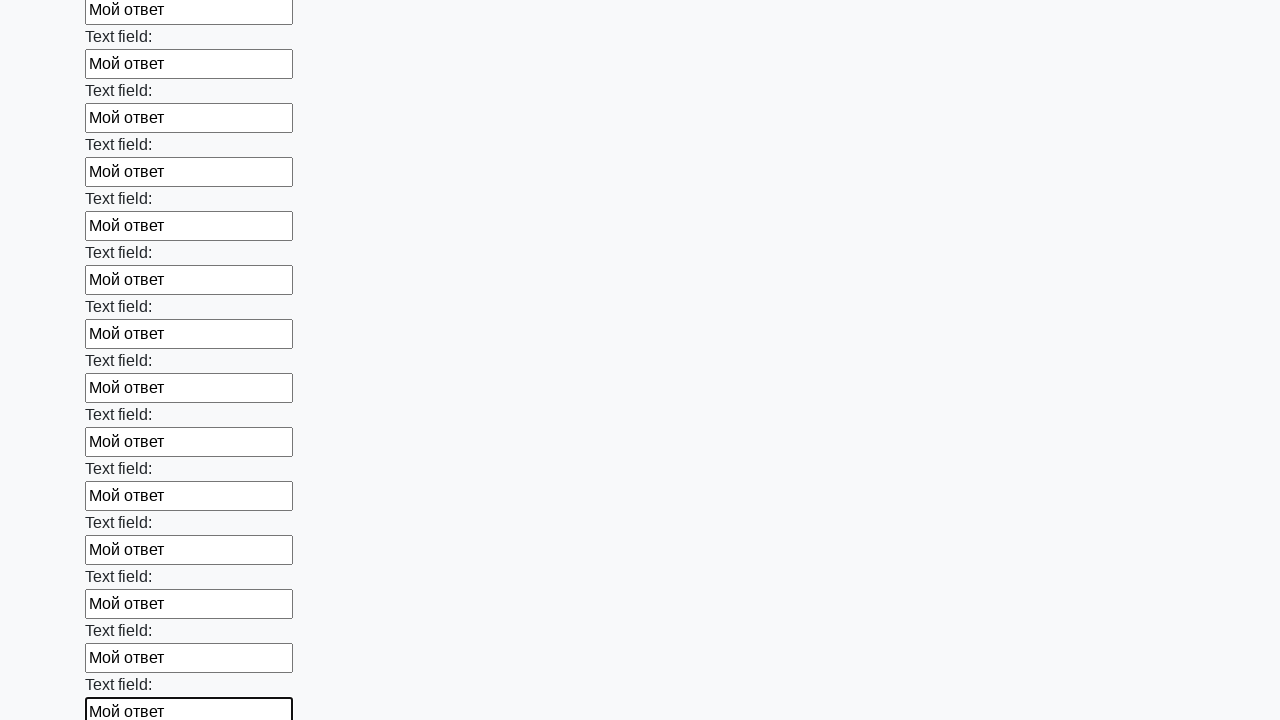

Filled text input field 76 with 'Мой ответ' on input[type='text'] >> nth=75
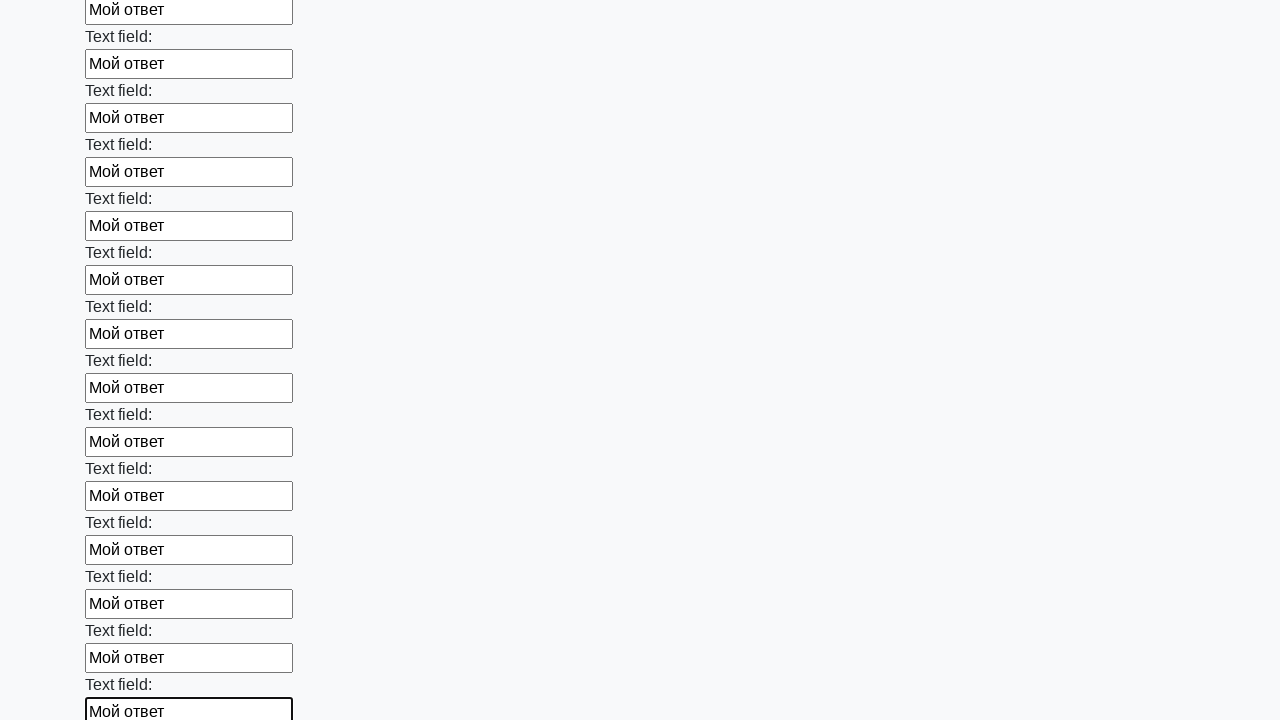

Filled text input field 77 with 'Мой ответ' on input[type='text'] >> nth=76
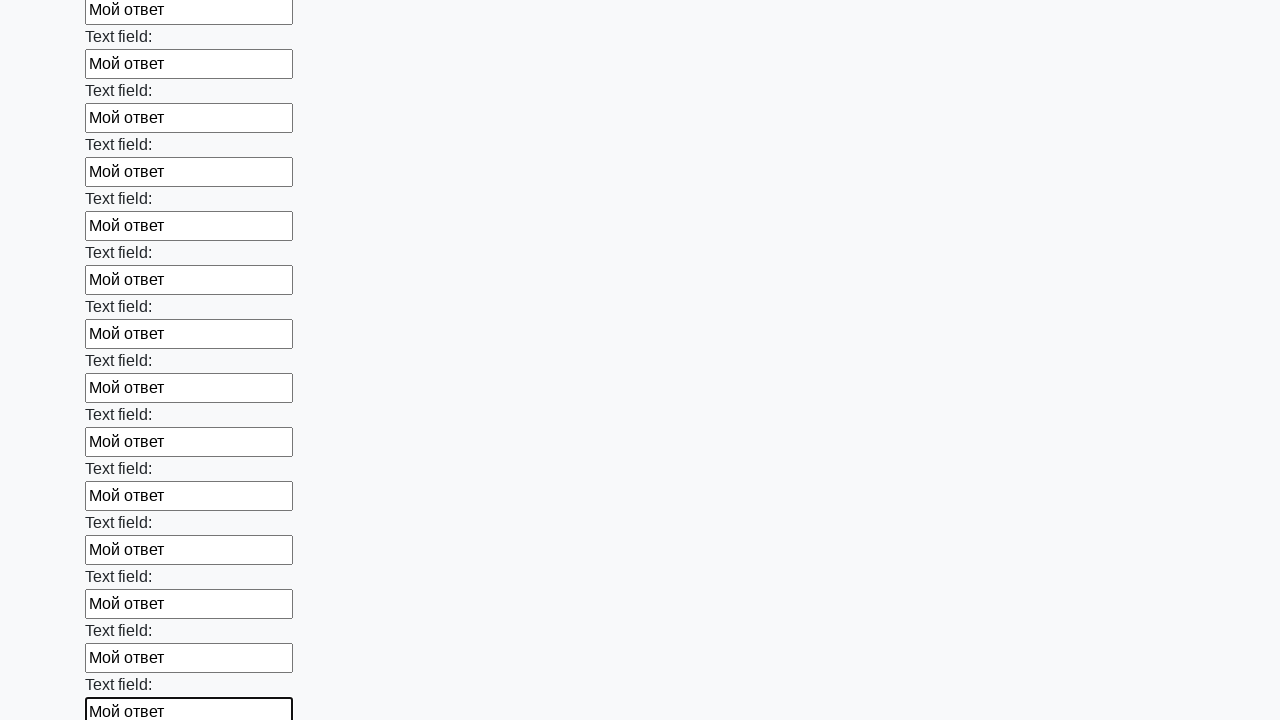

Filled text input field 78 with 'Мой ответ' on input[type='text'] >> nth=77
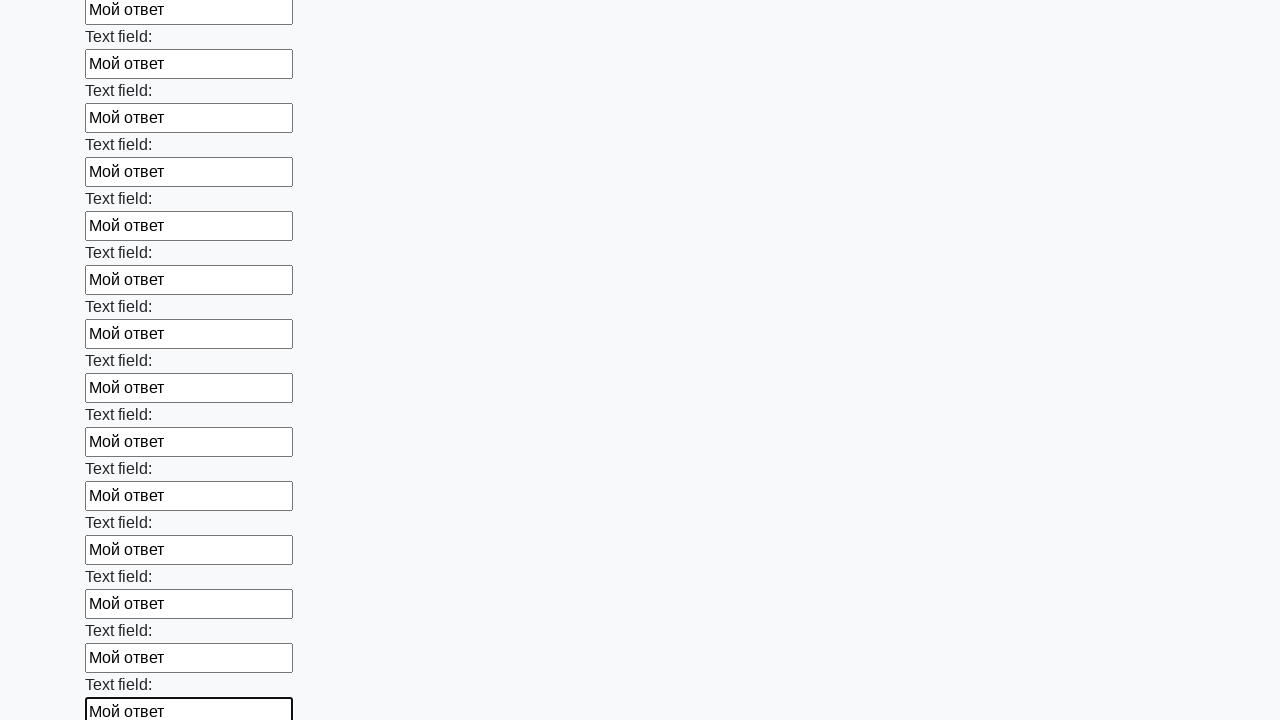

Filled text input field 79 with 'Мой ответ' on input[type='text'] >> nth=78
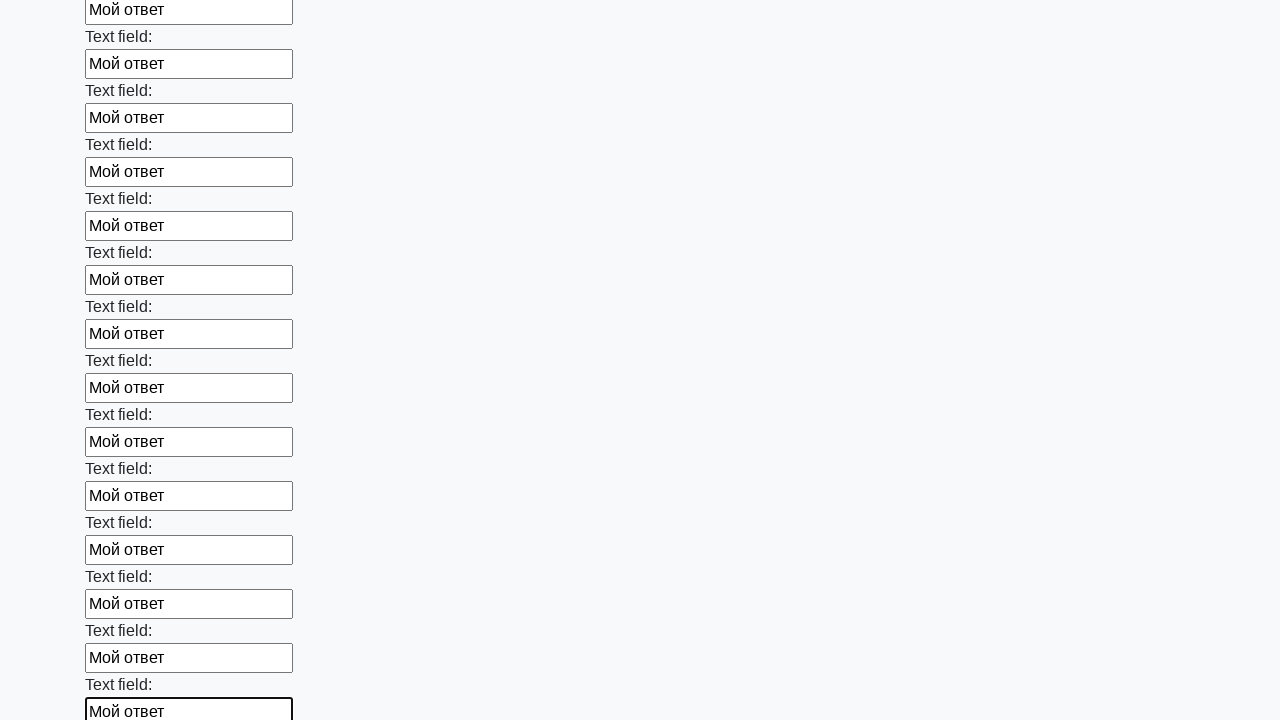

Filled text input field 80 with 'Мой ответ' on input[type='text'] >> nth=79
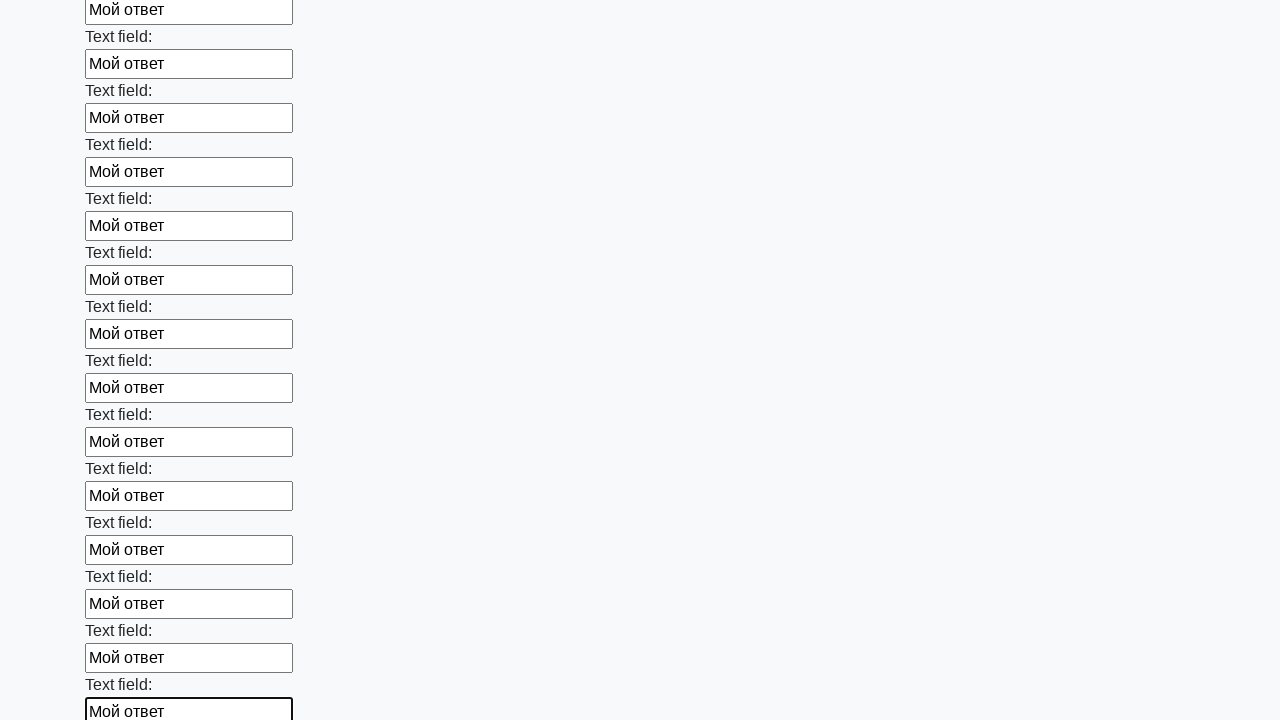

Filled text input field 81 with 'Мой ответ' on input[type='text'] >> nth=80
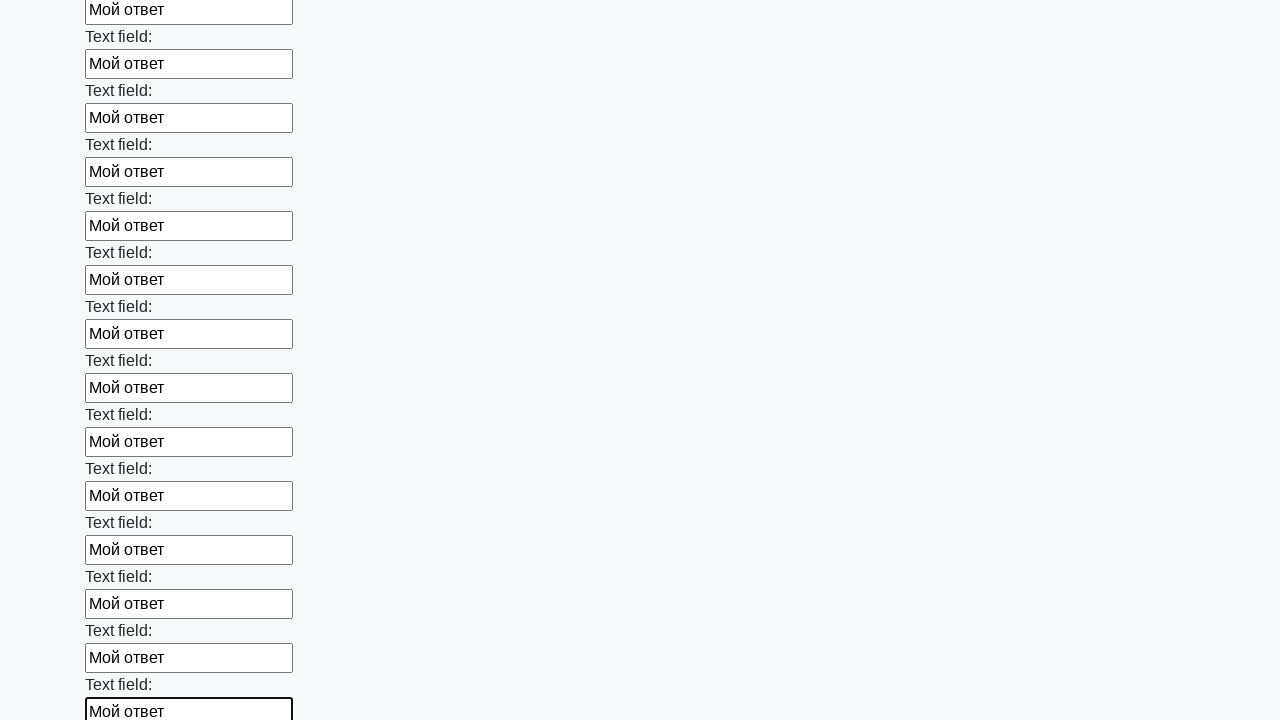

Filled text input field 82 with 'Мой ответ' on input[type='text'] >> nth=81
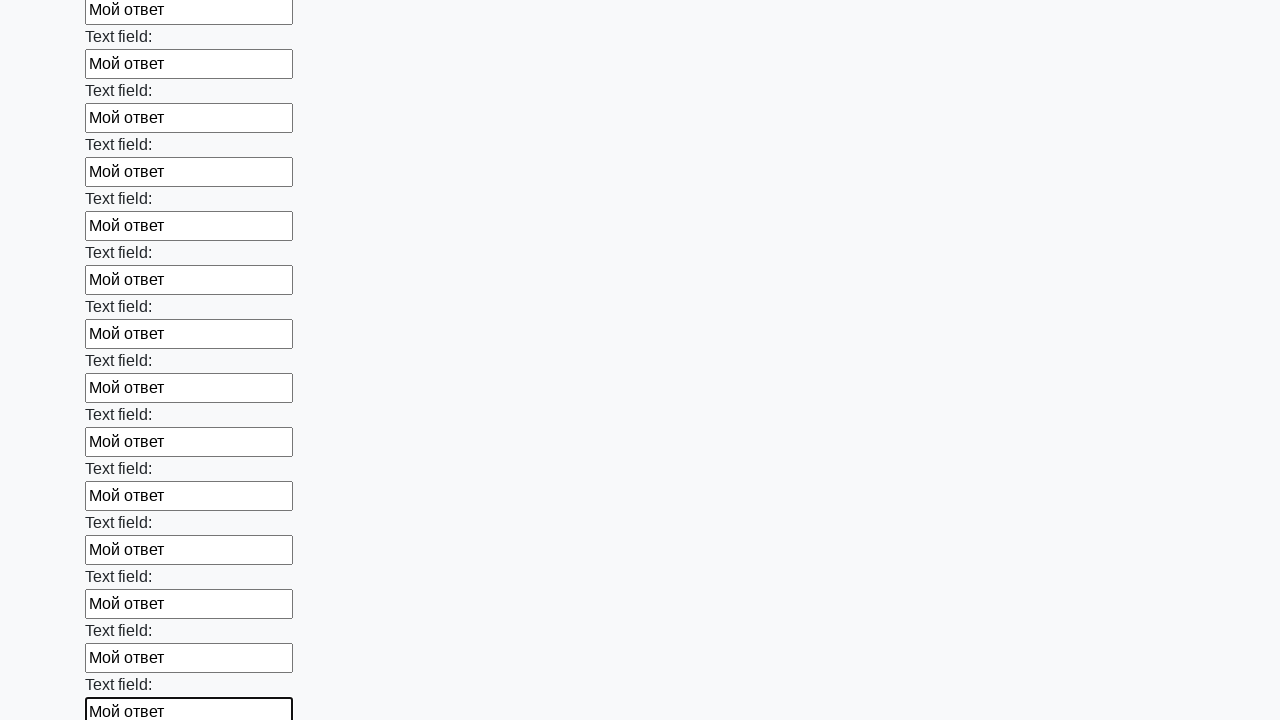

Filled text input field 83 with 'Мой ответ' on input[type='text'] >> nth=82
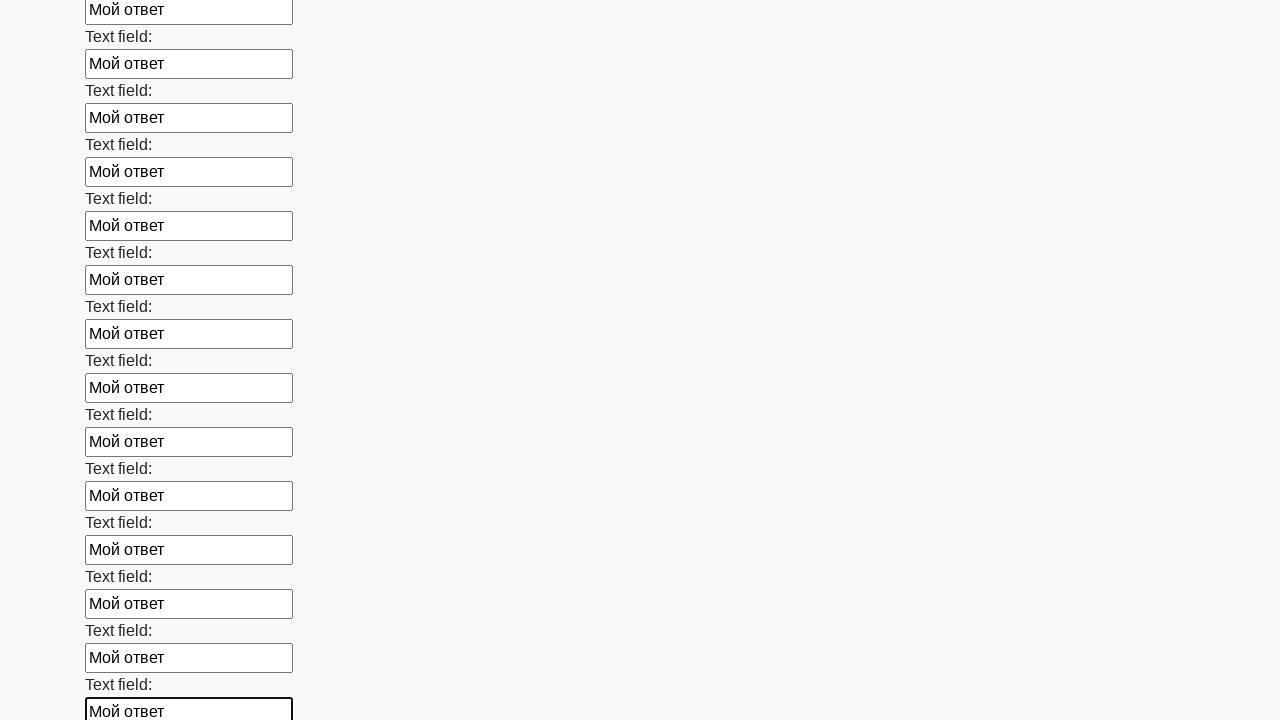

Filled text input field 84 with 'Мой ответ' on input[type='text'] >> nth=83
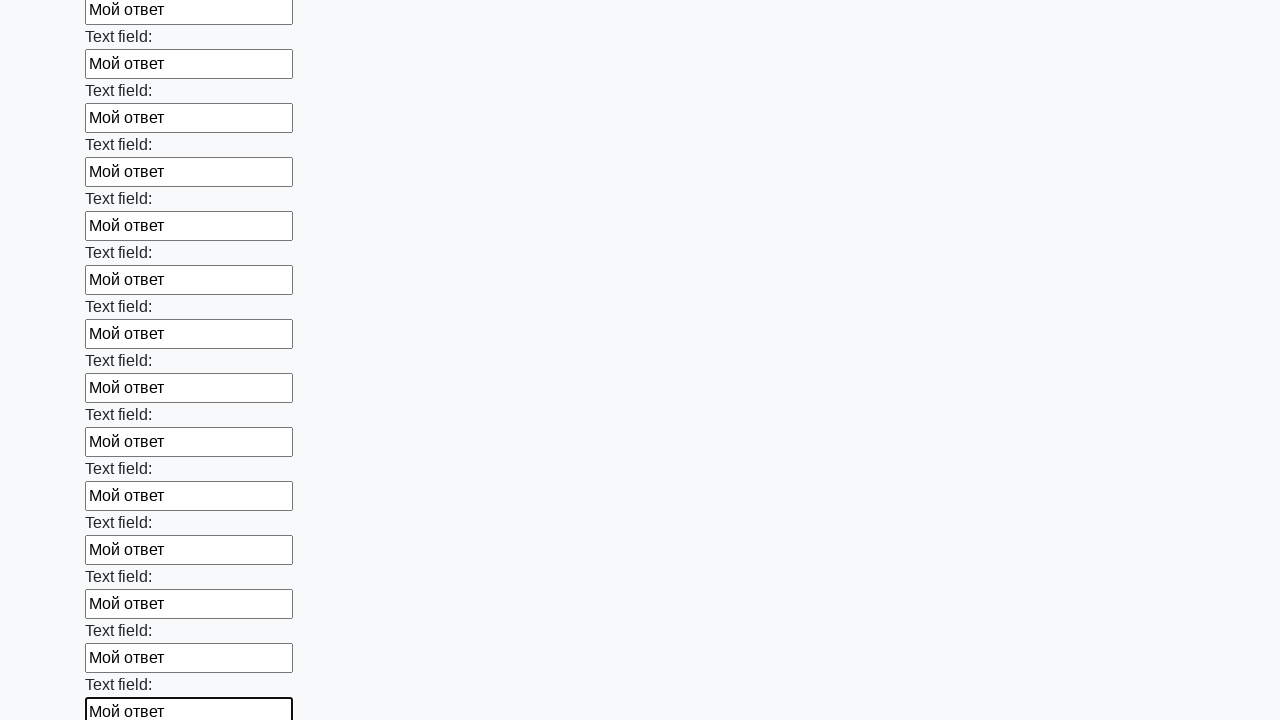

Filled text input field 85 with 'Мой ответ' on input[type='text'] >> nth=84
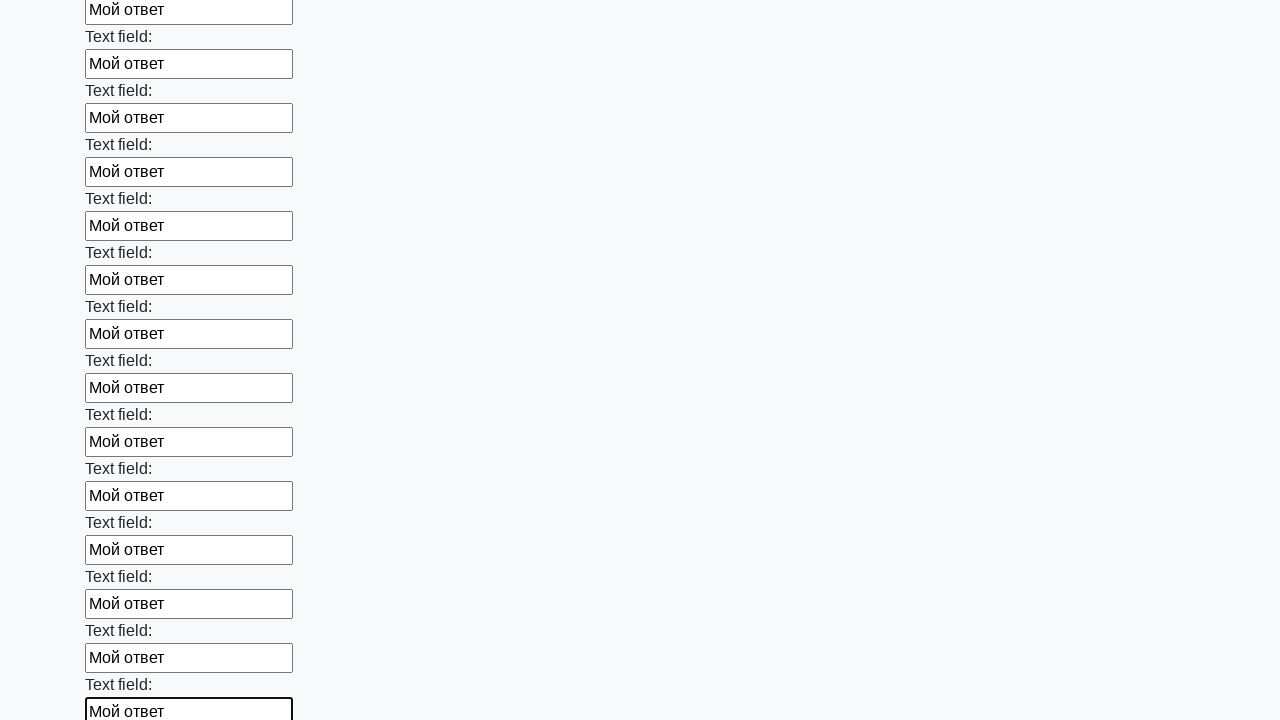

Filled text input field 86 with 'Мой ответ' on input[type='text'] >> nth=85
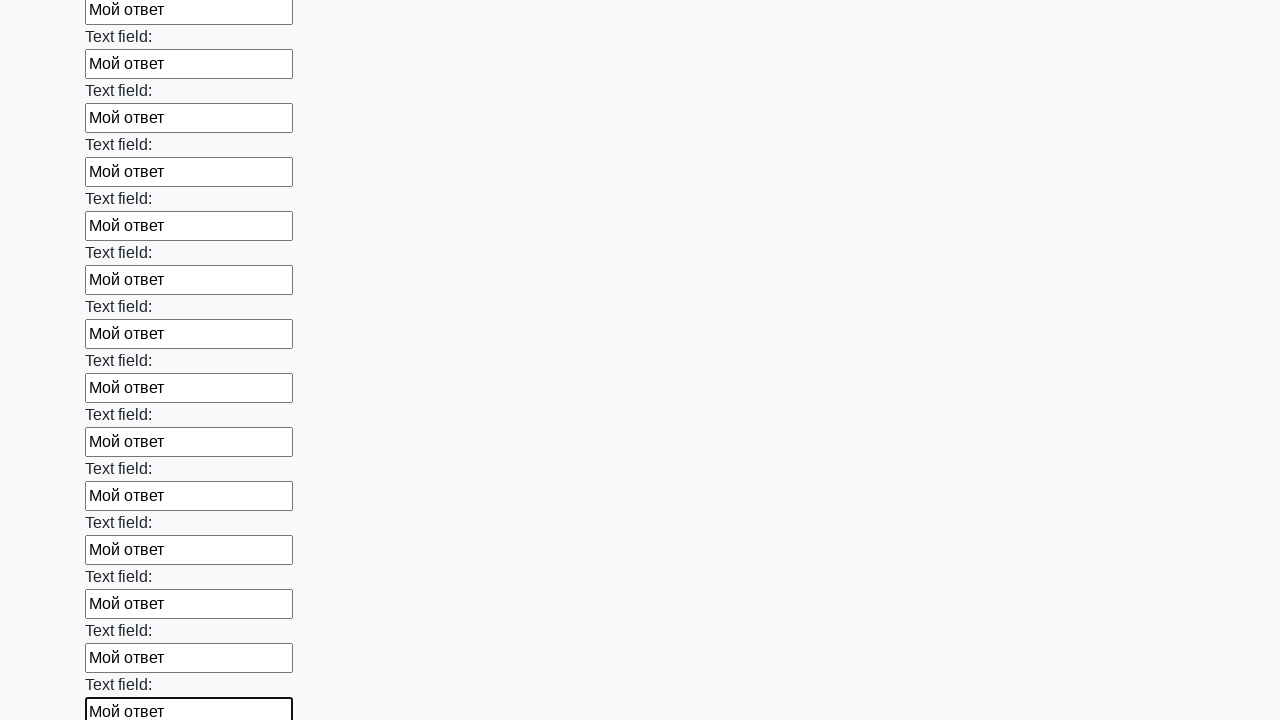

Filled text input field 87 with 'Мой ответ' on input[type='text'] >> nth=86
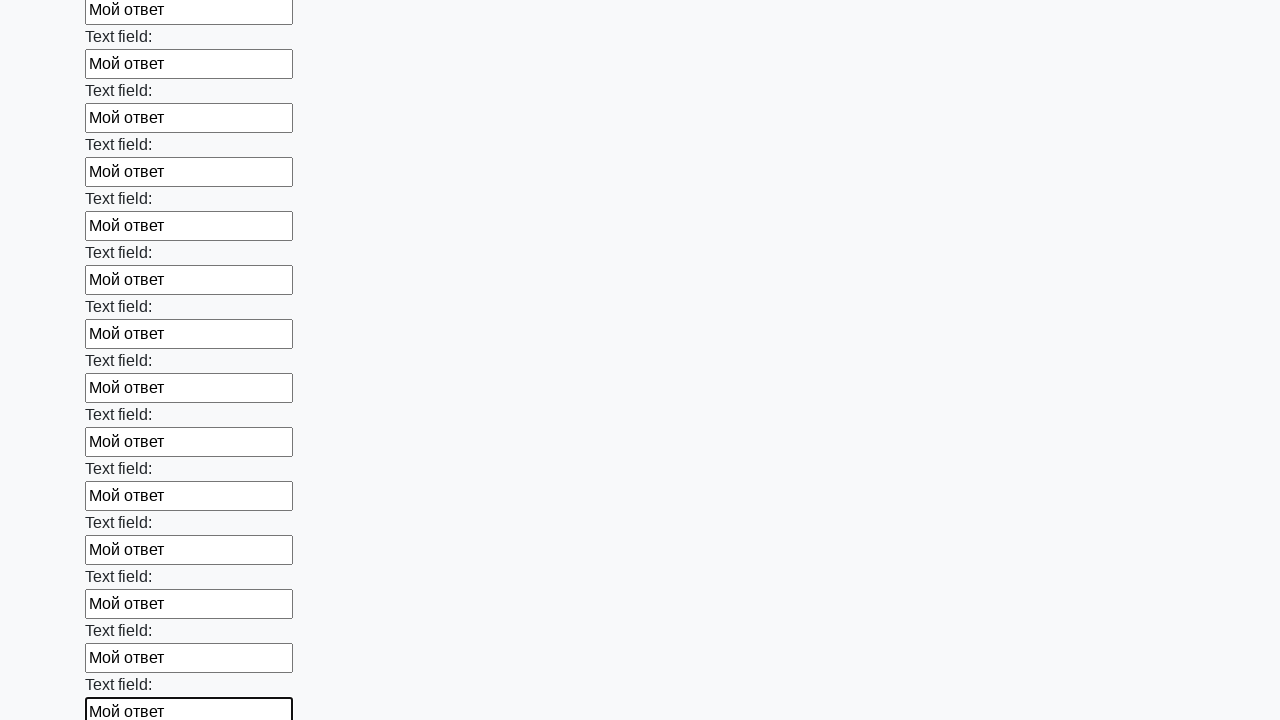

Filled text input field 88 with 'Мой ответ' on input[type='text'] >> nth=87
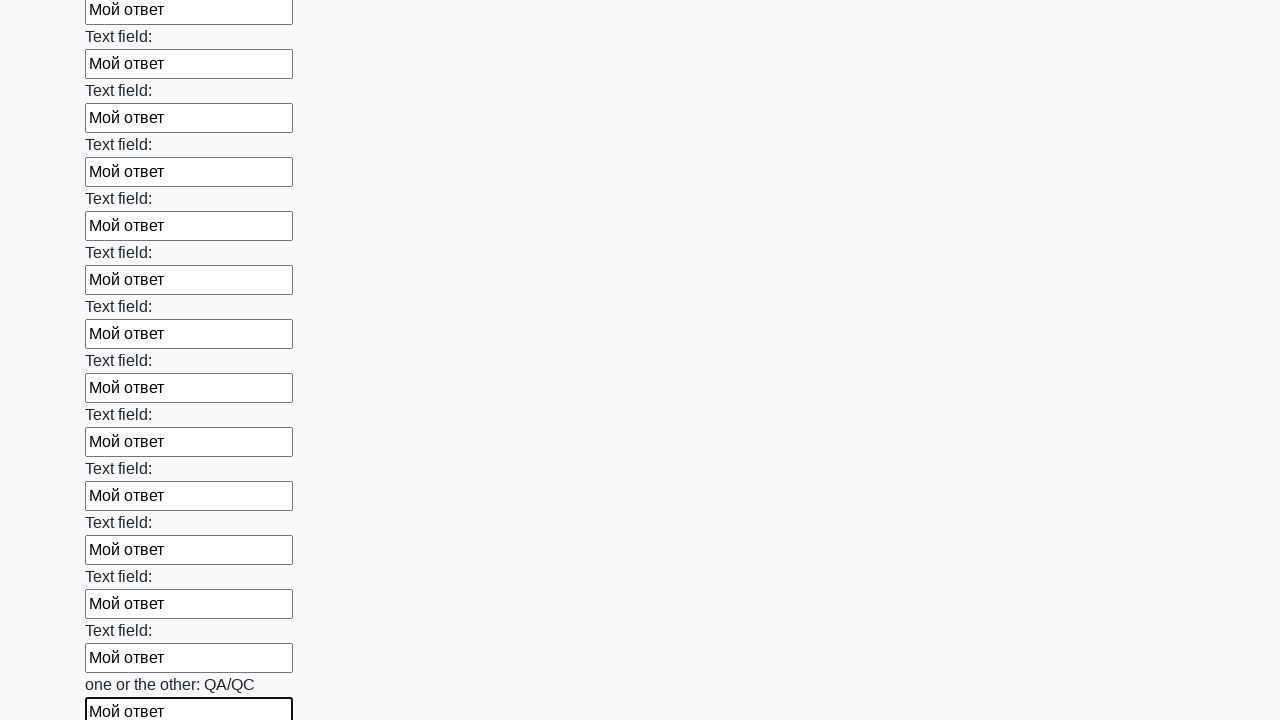

Filled text input field 89 with 'Мой ответ' on input[type='text'] >> nth=88
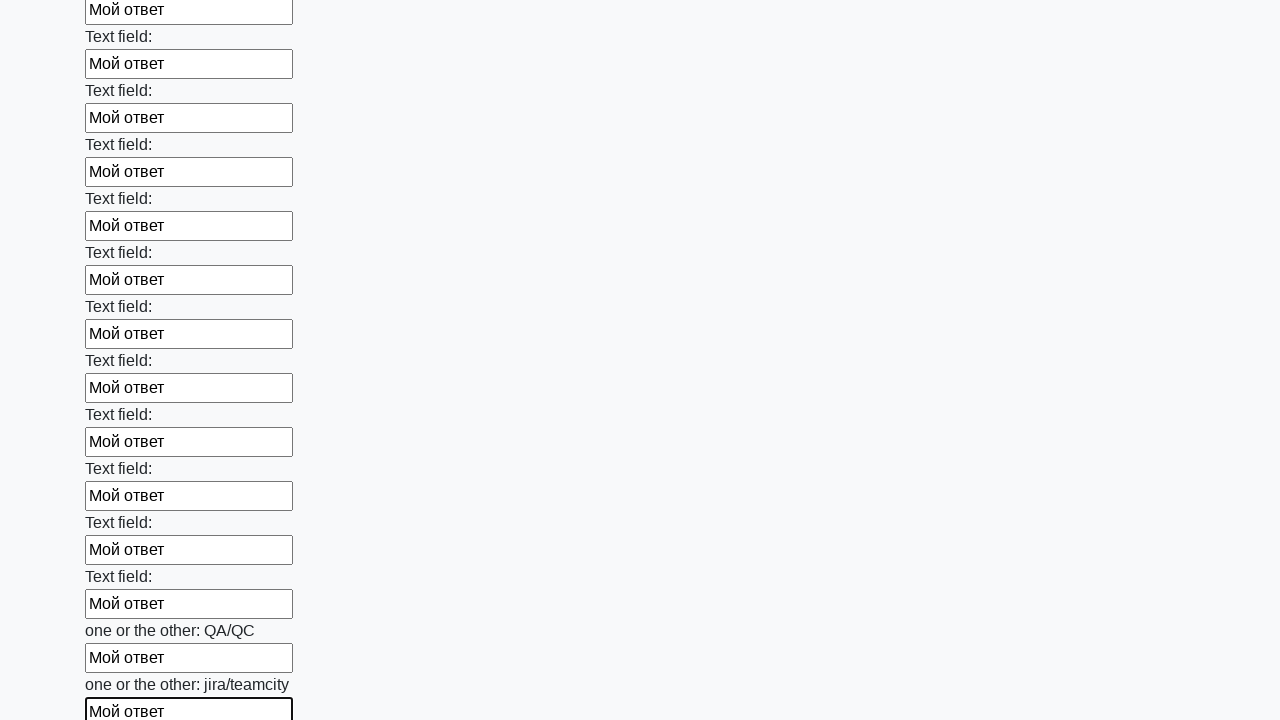

Filled text input field 90 with 'Мой ответ' on input[type='text'] >> nth=89
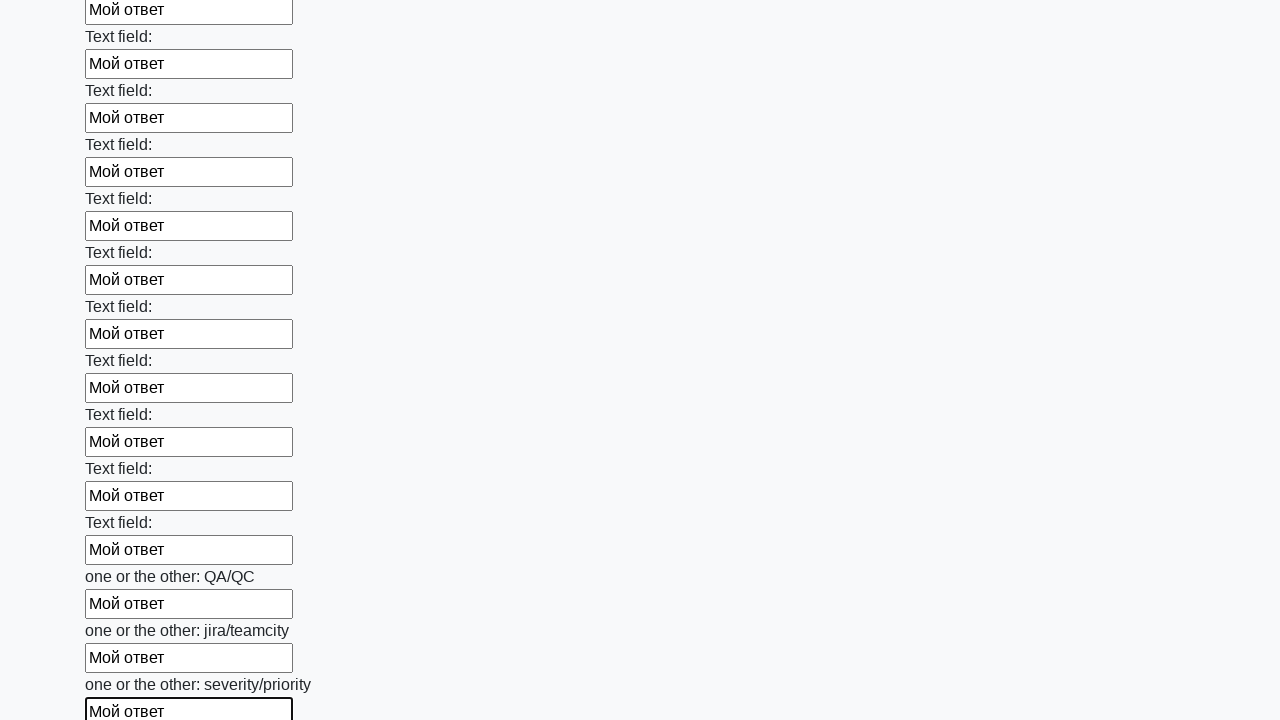

Filled text input field 91 with 'Мой ответ' on input[type='text'] >> nth=90
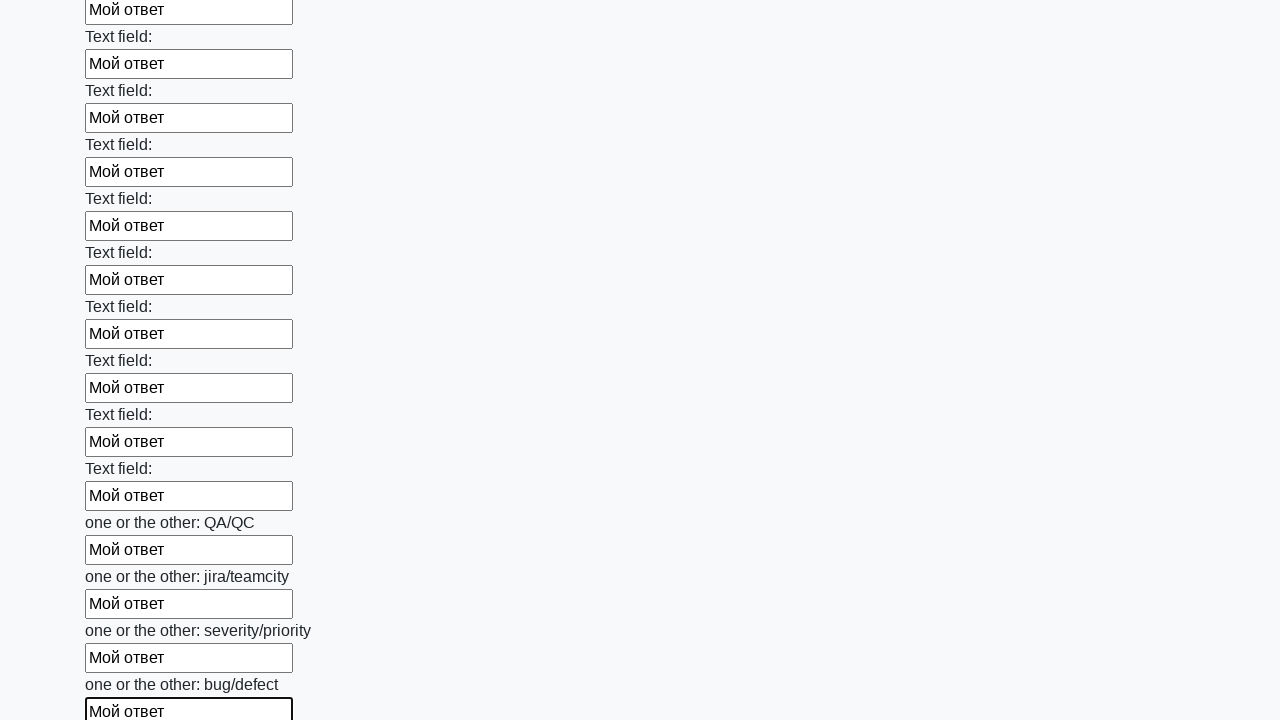

Filled text input field 92 with 'Мой ответ' on input[type='text'] >> nth=91
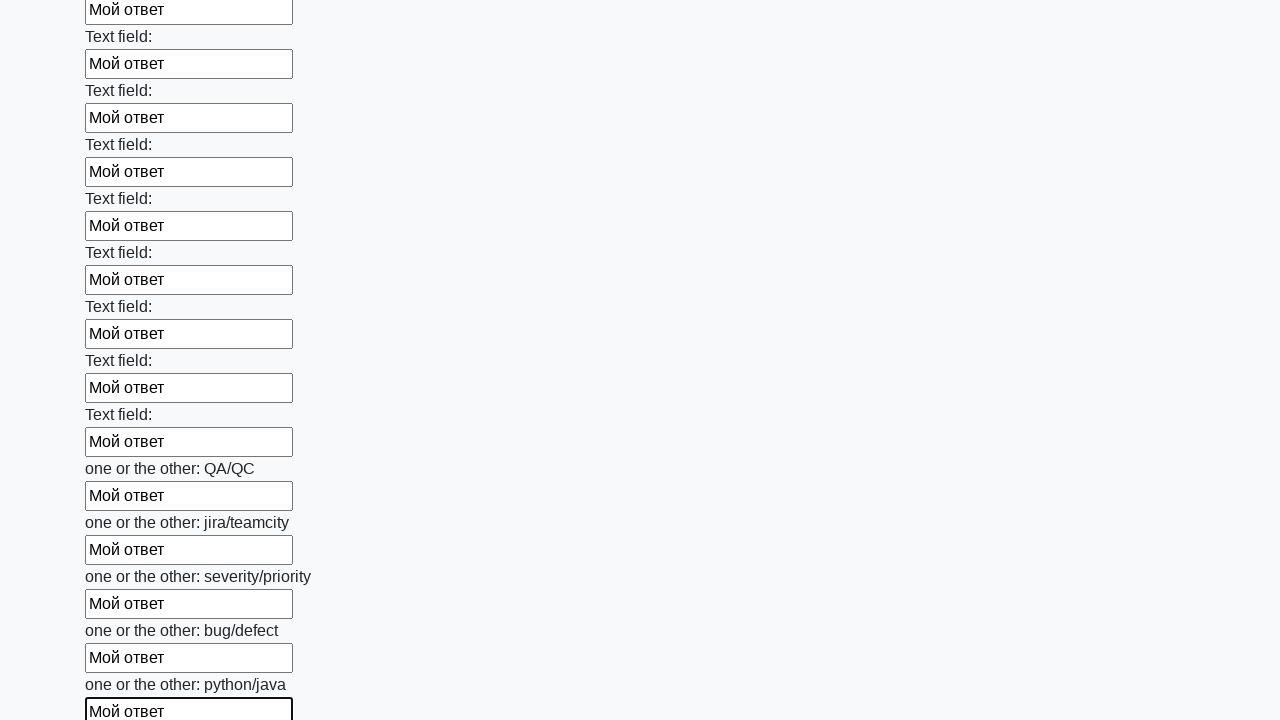

Filled text input field 93 with 'Мой ответ' on input[type='text'] >> nth=92
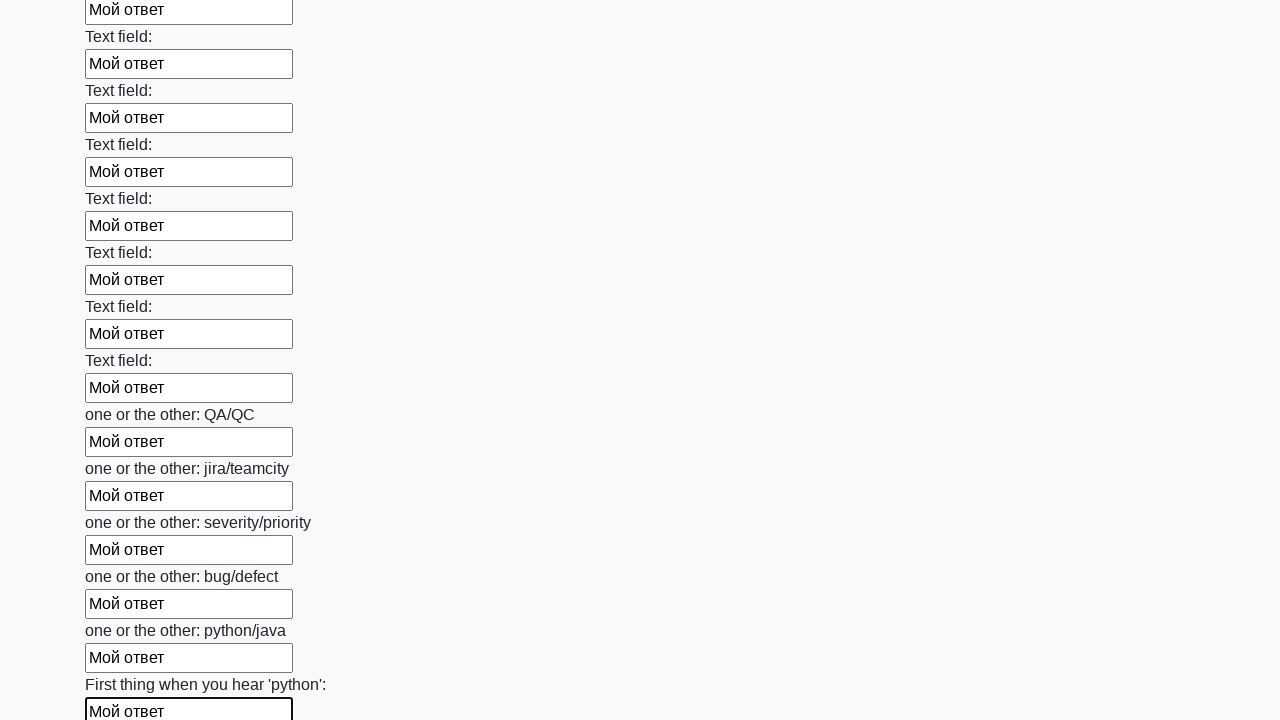

Filled text input field 94 with 'Мой ответ' on input[type='text'] >> nth=93
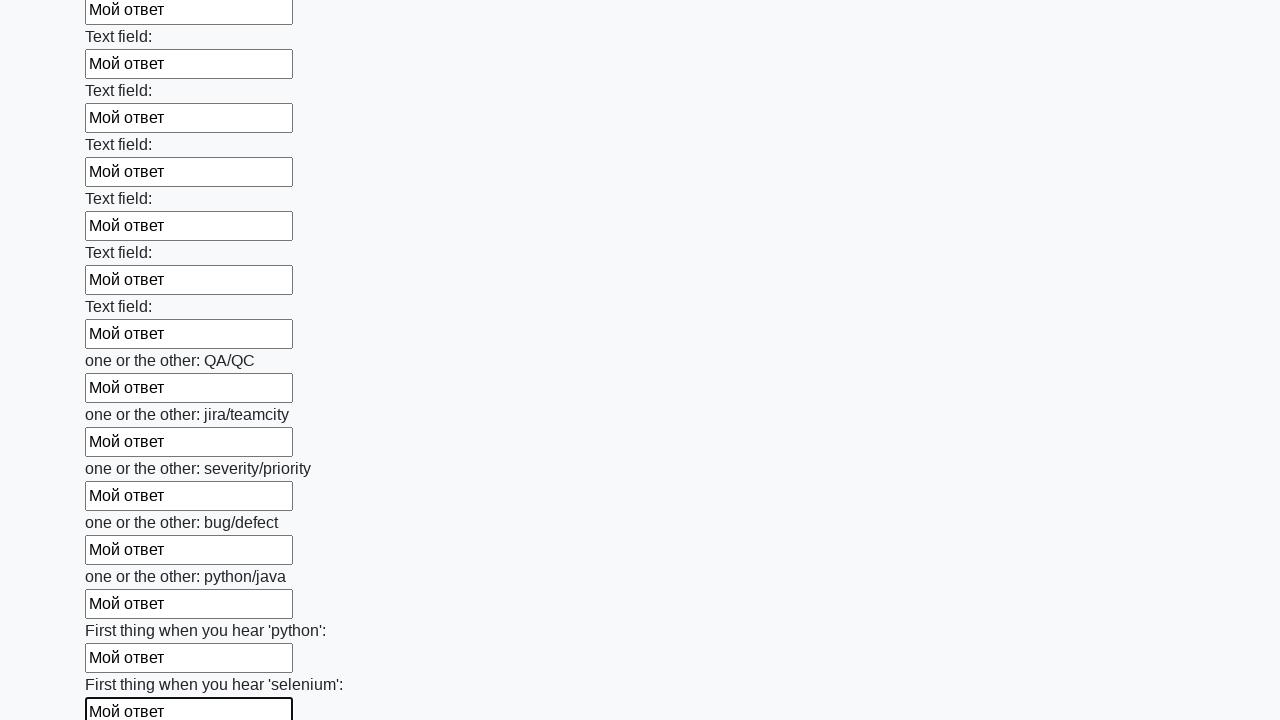

Filled text input field 95 with 'Мой ответ' on input[type='text'] >> nth=94
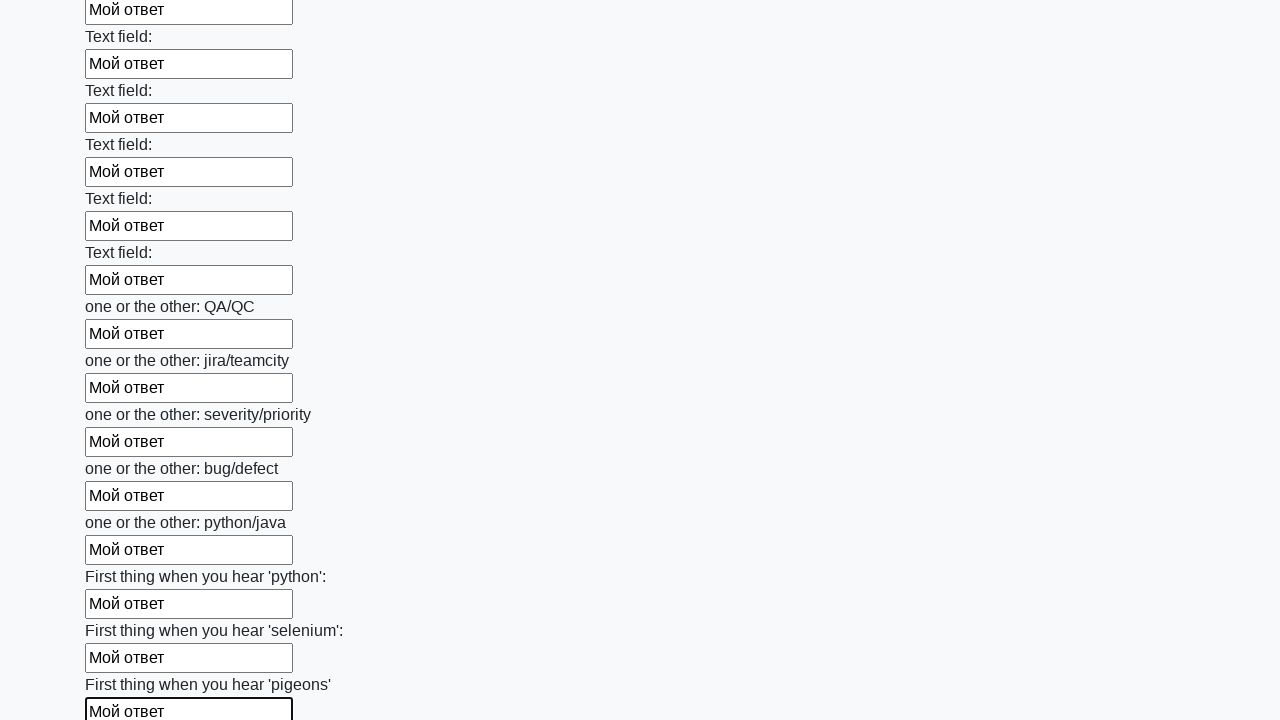

Filled text input field 96 with 'Мой ответ' on input[type='text'] >> nth=95
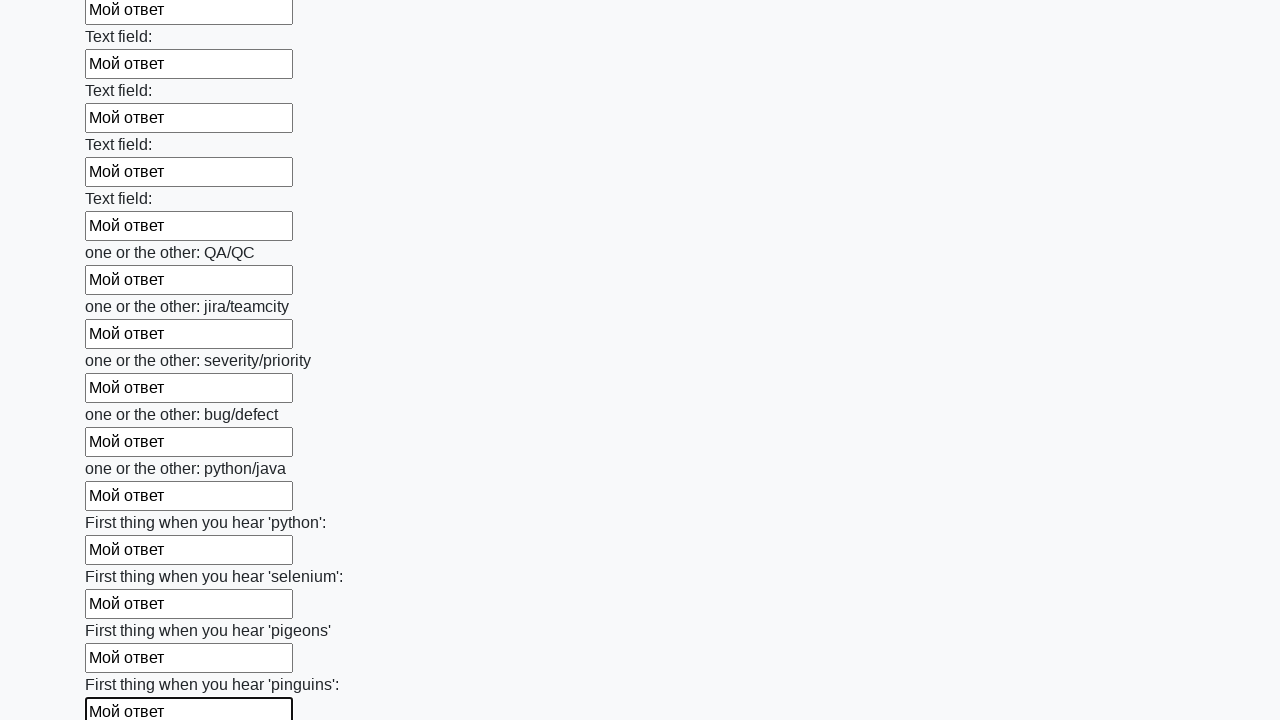

Filled text input field 97 with 'Мой ответ' on input[type='text'] >> nth=96
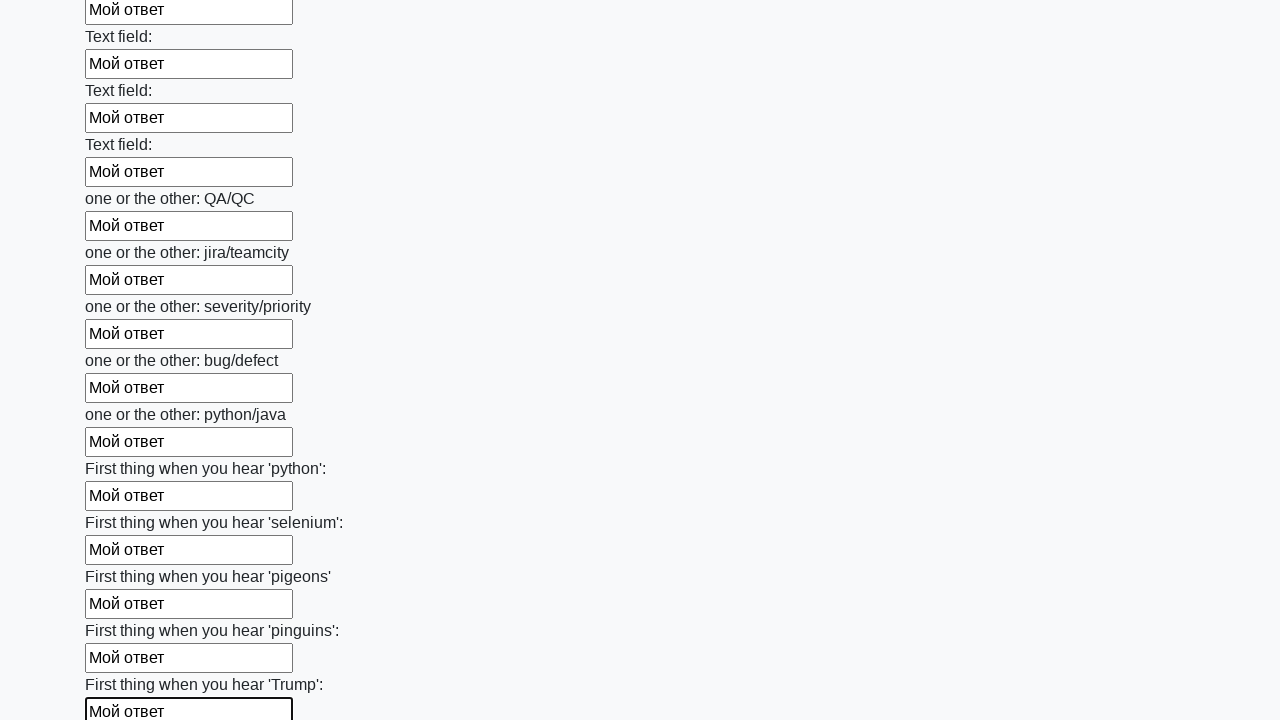

Filled text input field 98 with 'Мой ответ' on input[type='text'] >> nth=97
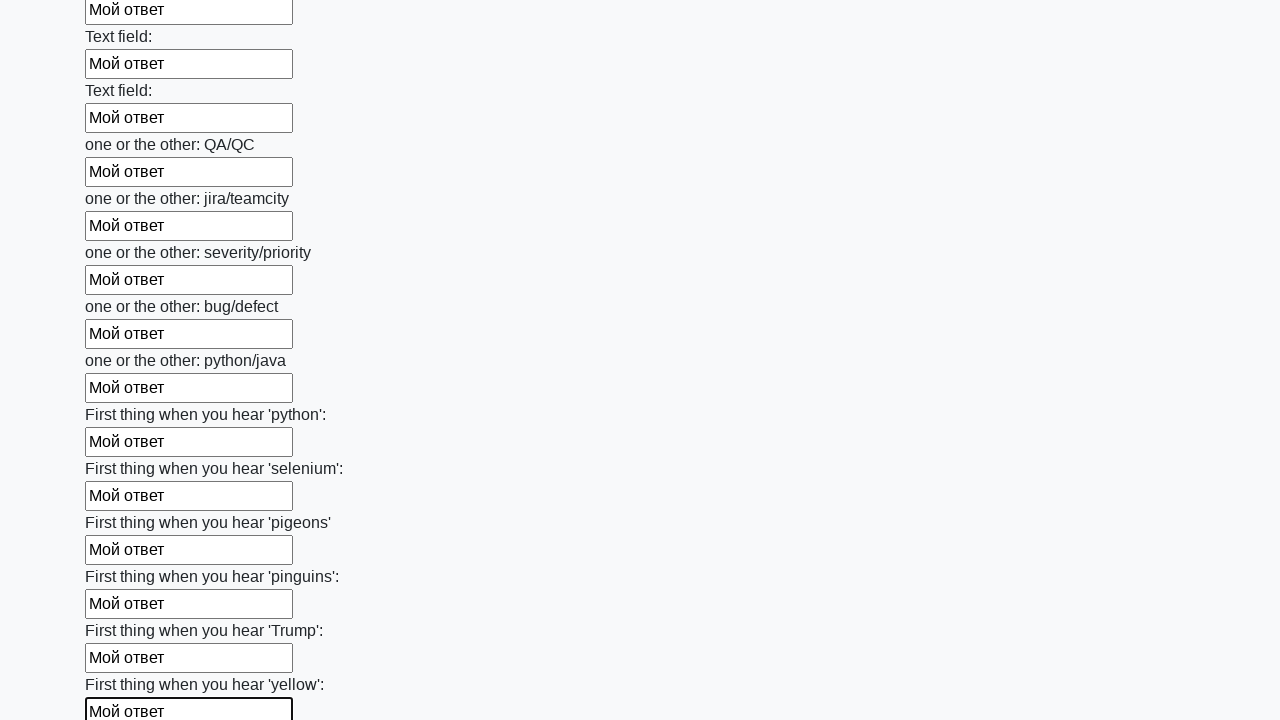

Filled text input field 99 with 'Мой ответ' on input[type='text'] >> nth=98
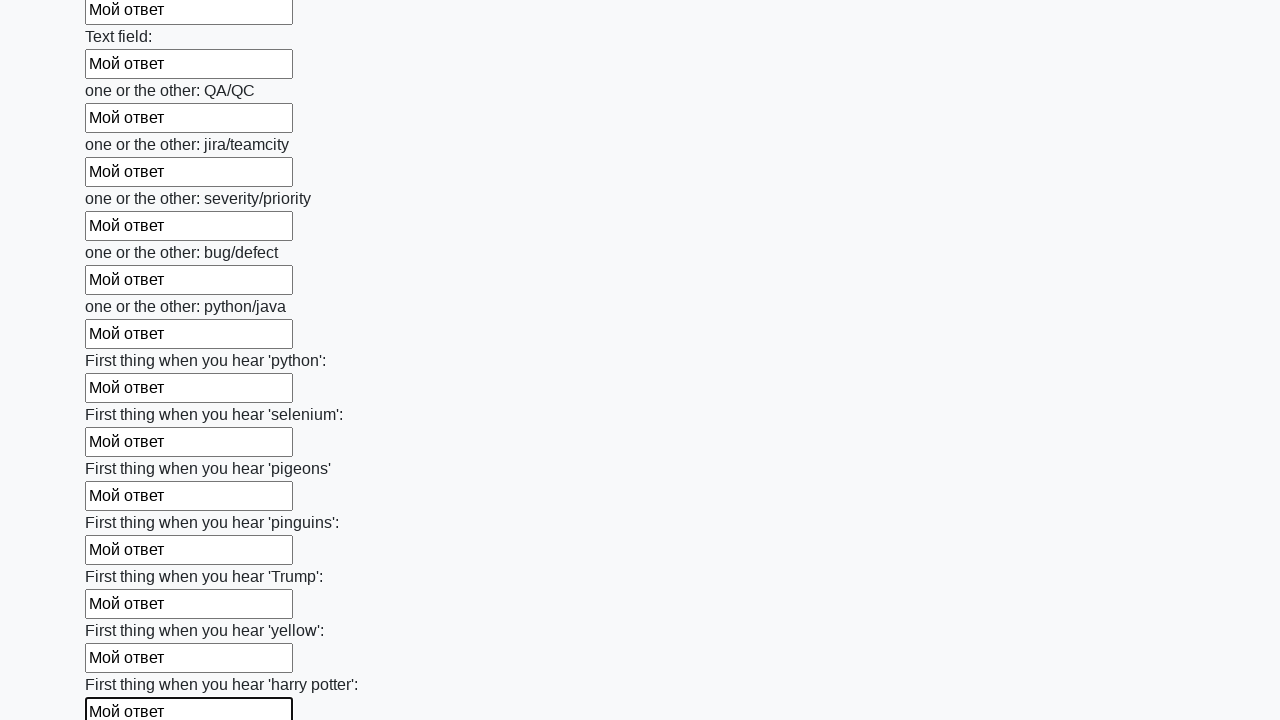

Filled text input field 100 with 'Мой ответ' on input[type='text'] >> nth=99
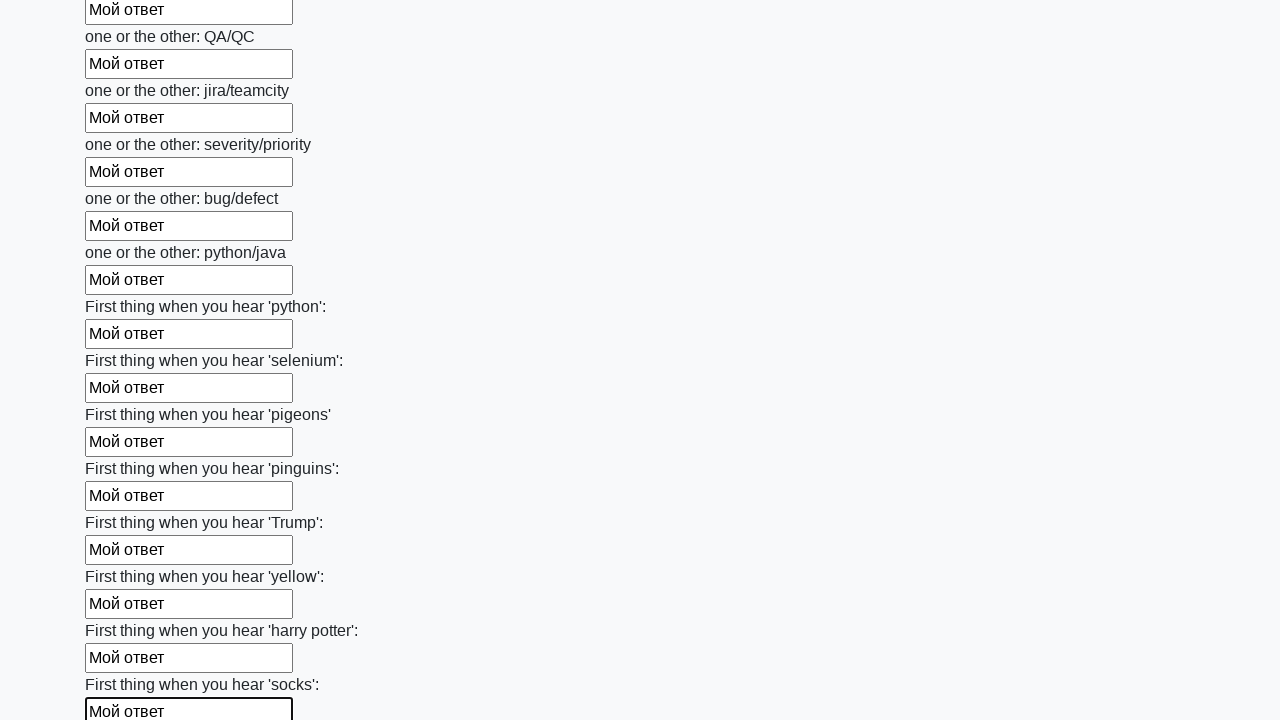

Clicked the form submit button at (123, 611) on button.btn
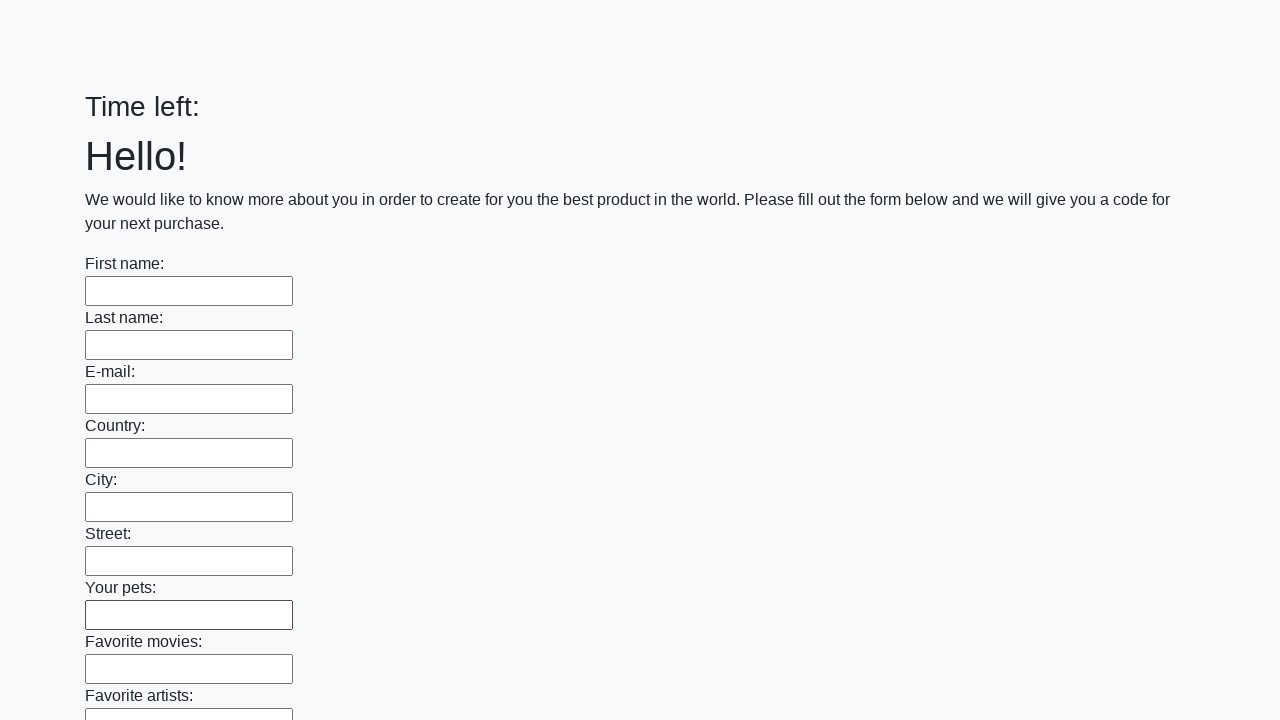

Set up dialog handler to accept alerts
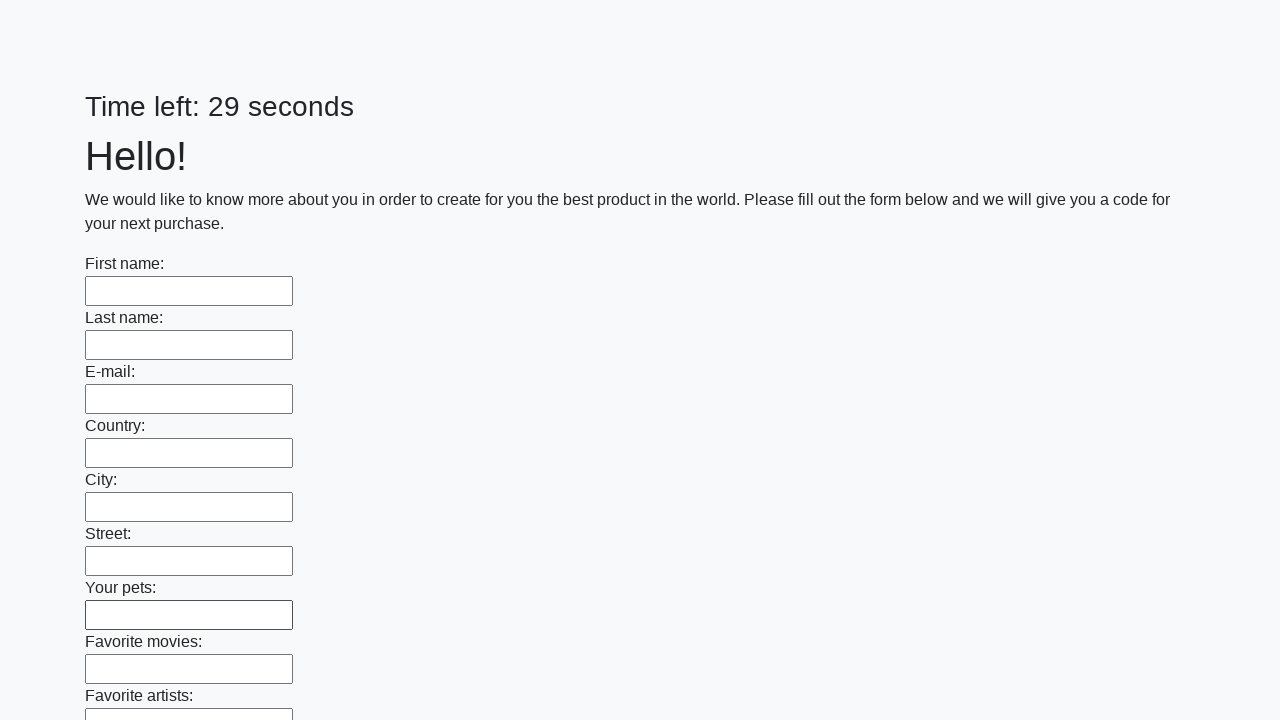

Waited for alert or page response (1000ms)
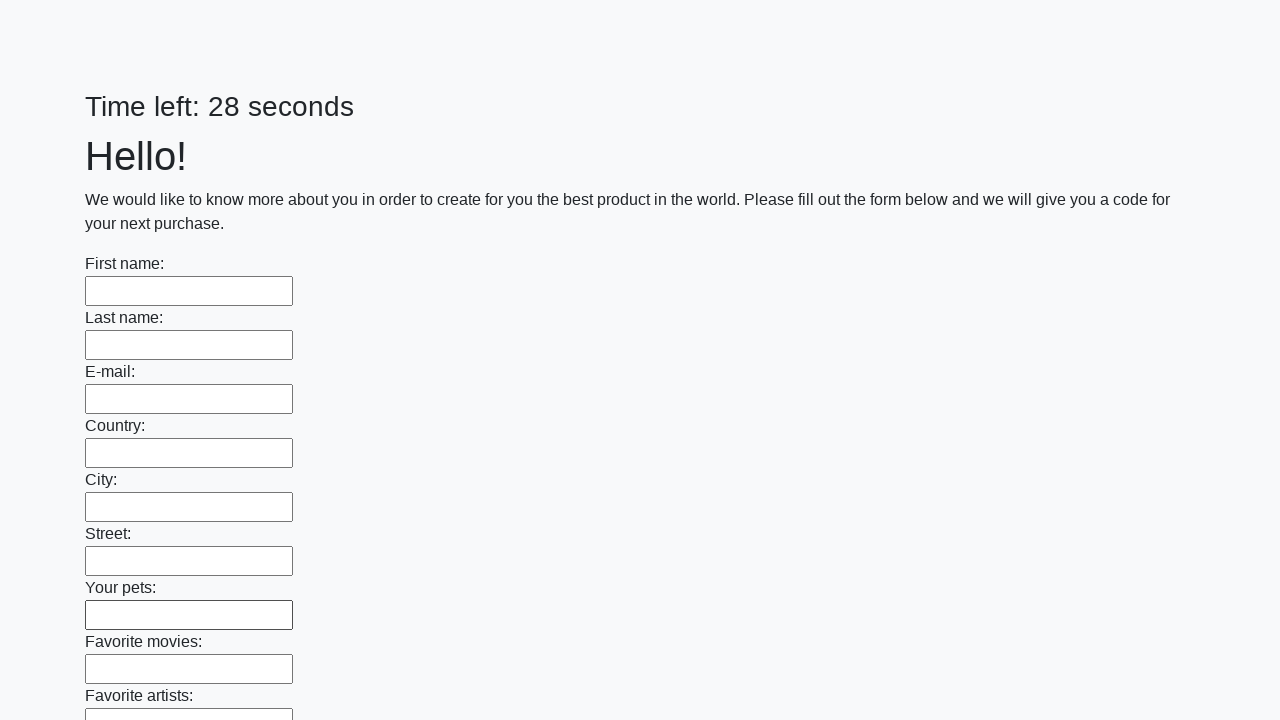

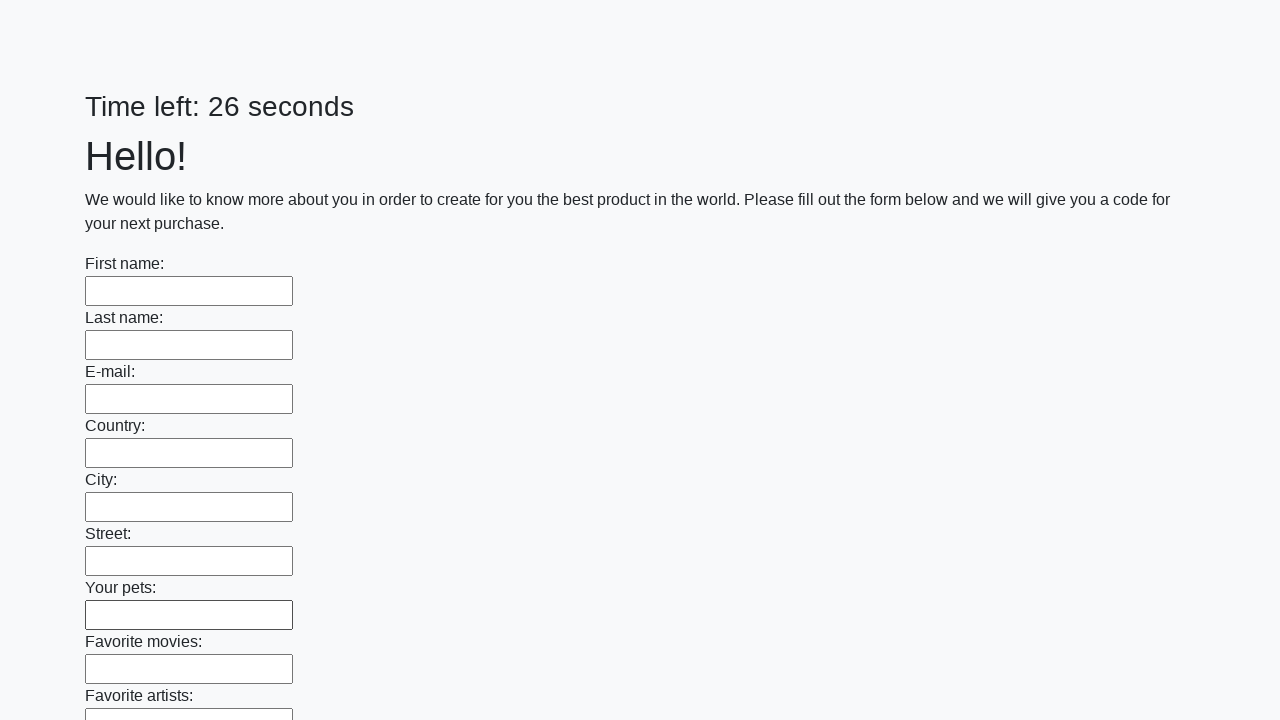